Tests filling a large form by entering text into all input fields and clicking the submit button

Starting URL: http://suninjuly.github.io/huge_form.html

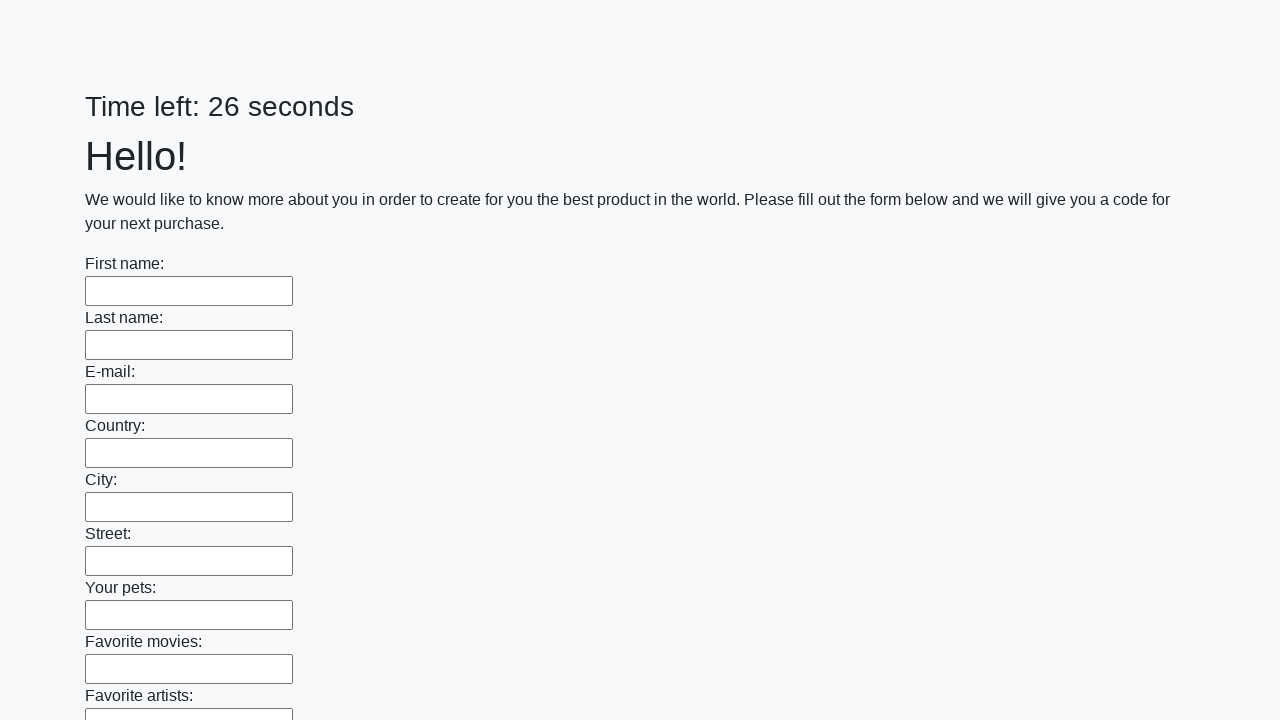

Filled an input field with 'Test Answer' on input >> nth=0
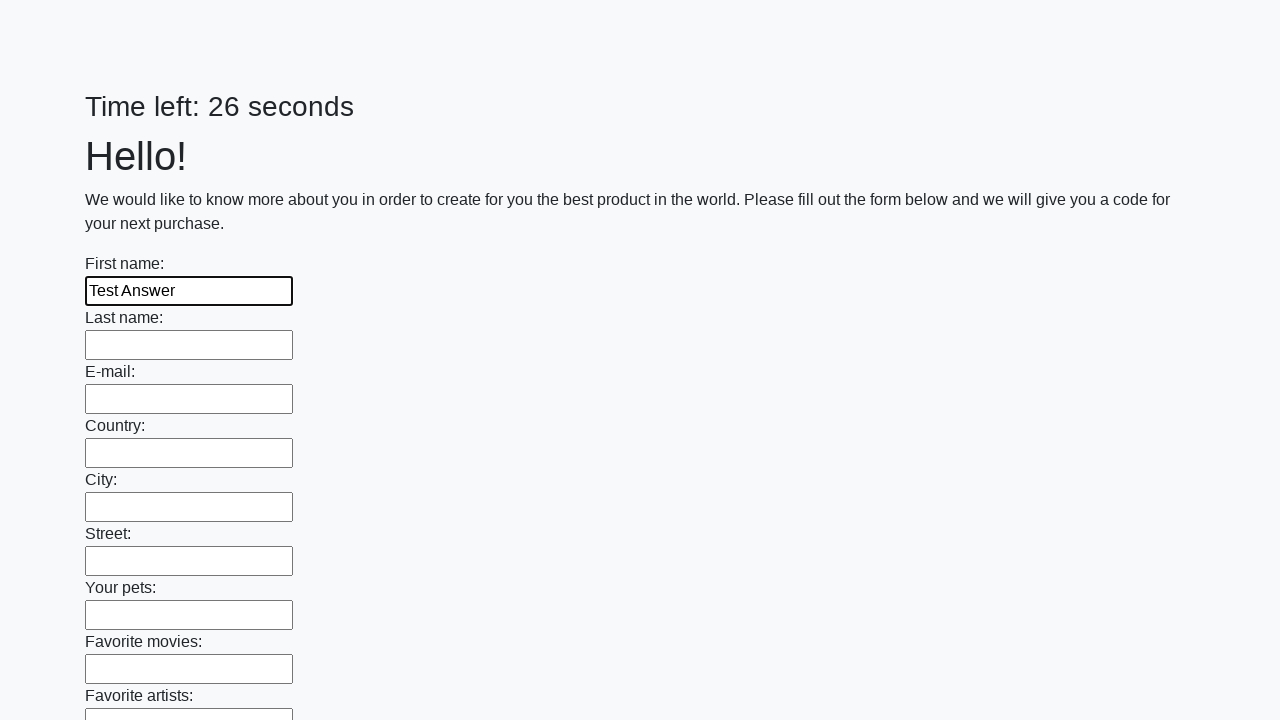

Filled an input field with 'Test Answer' on input >> nth=1
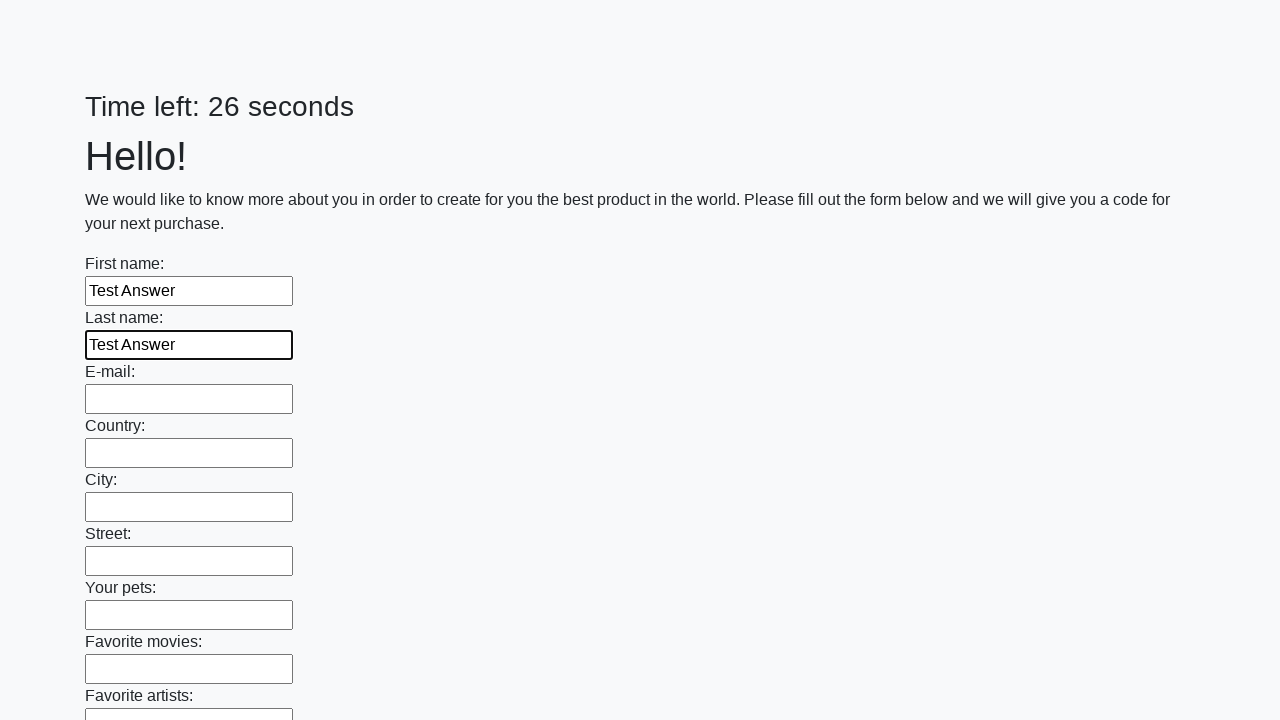

Filled an input field with 'Test Answer' on input >> nth=2
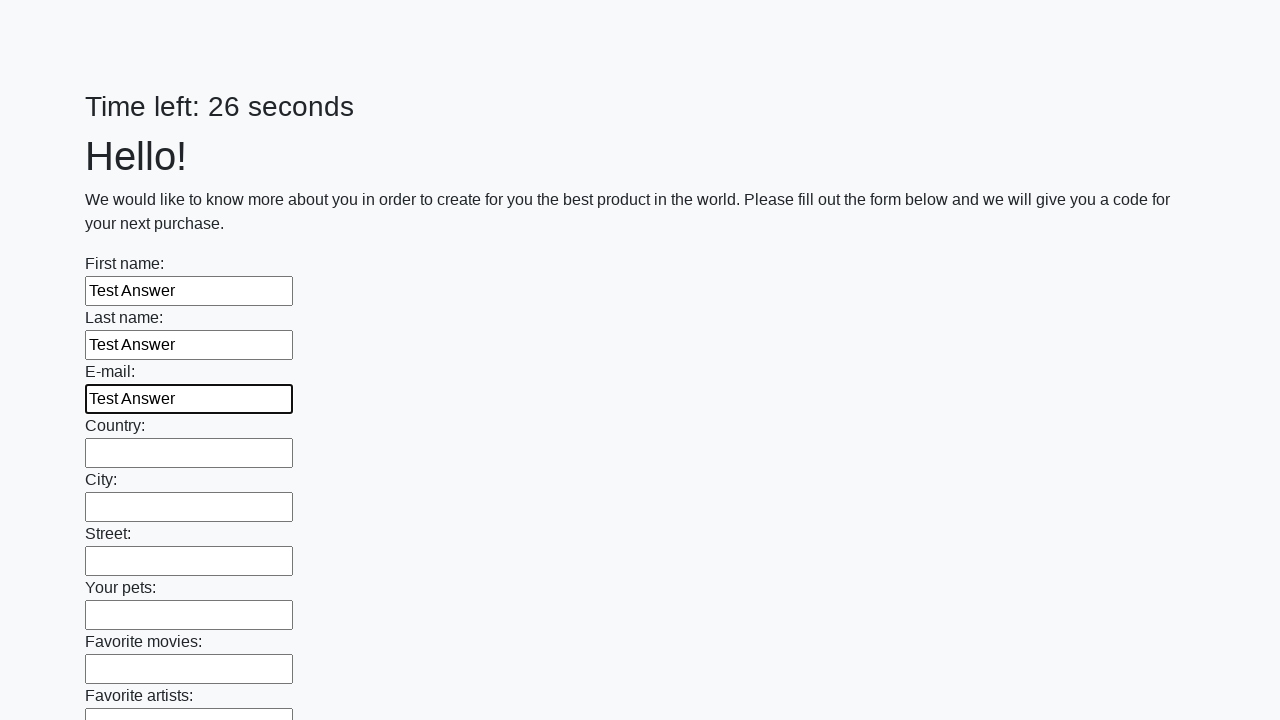

Filled an input field with 'Test Answer' on input >> nth=3
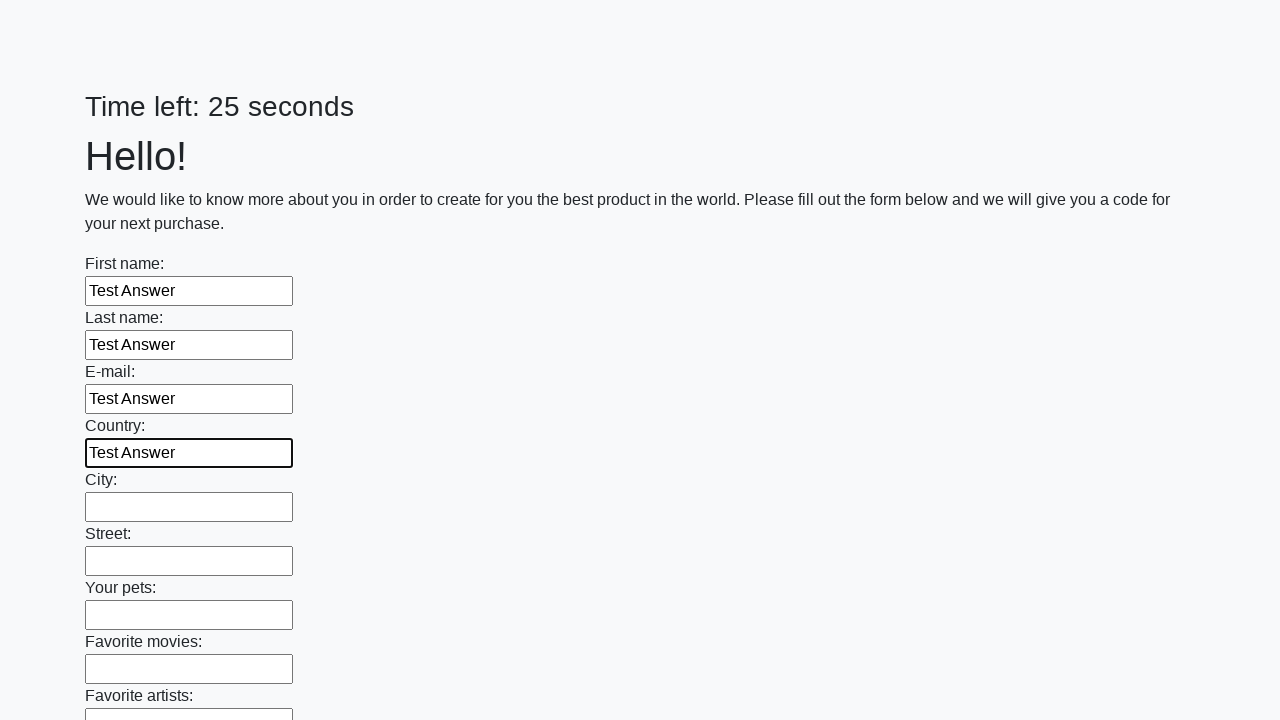

Filled an input field with 'Test Answer' on input >> nth=4
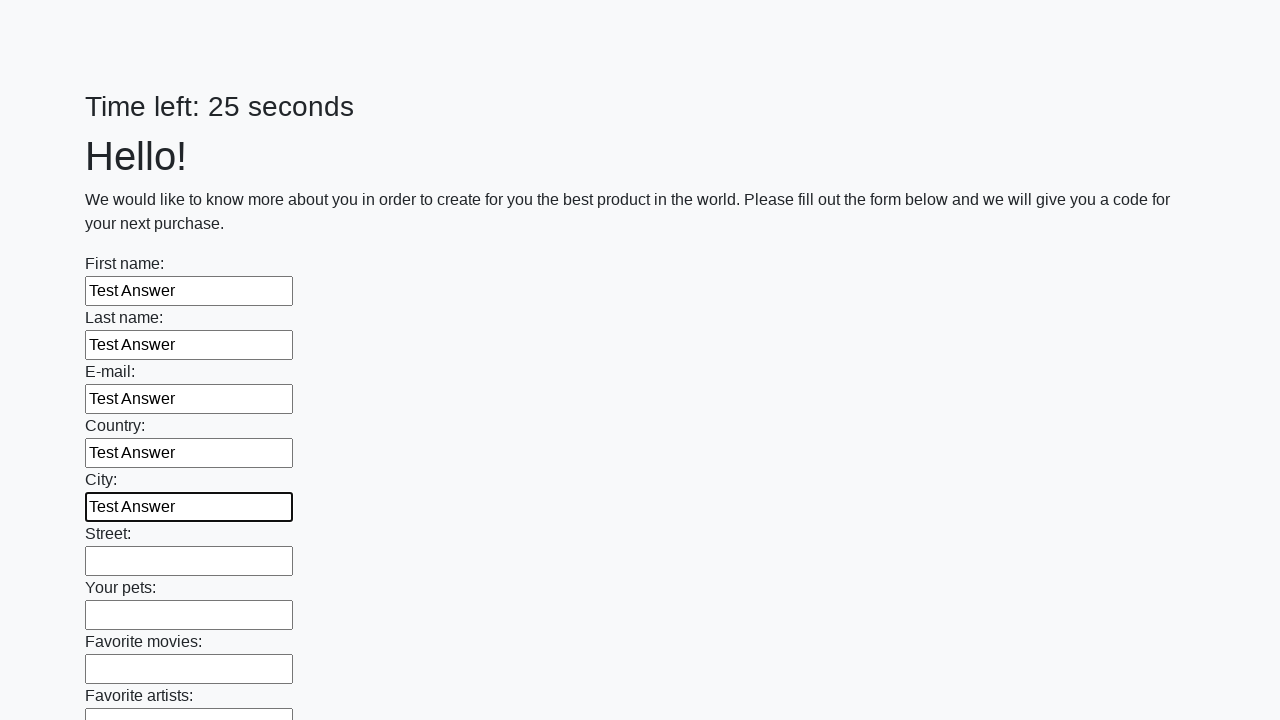

Filled an input field with 'Test Answer' on input >> nth=5
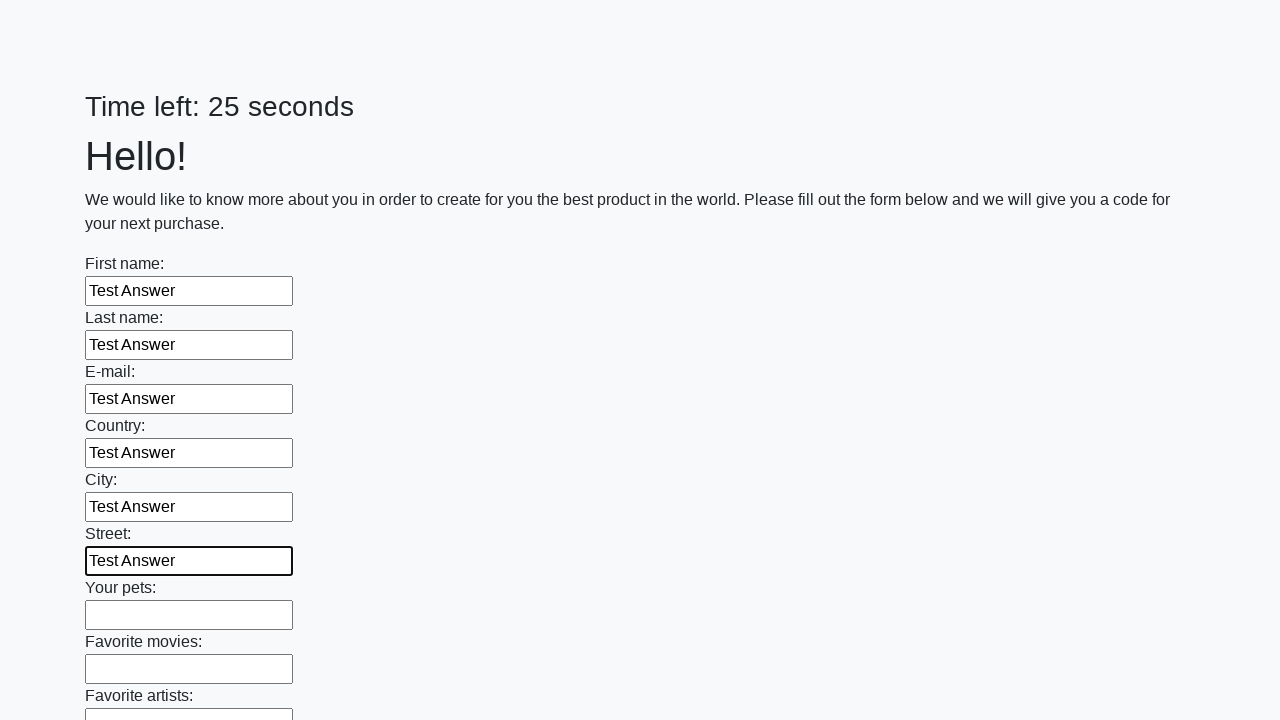

Filled an input field with 'Test Answer' on input >> nth=6
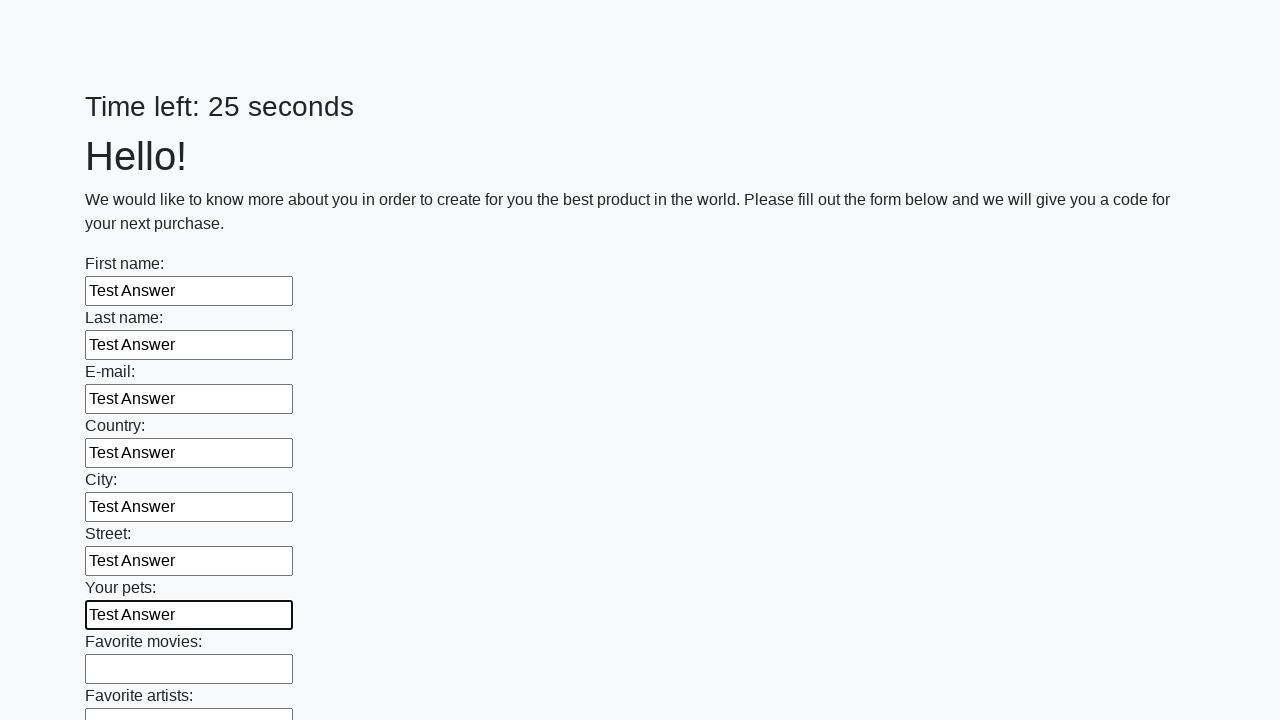

Filled an input field with 'Test Answer' on input >> nth=7
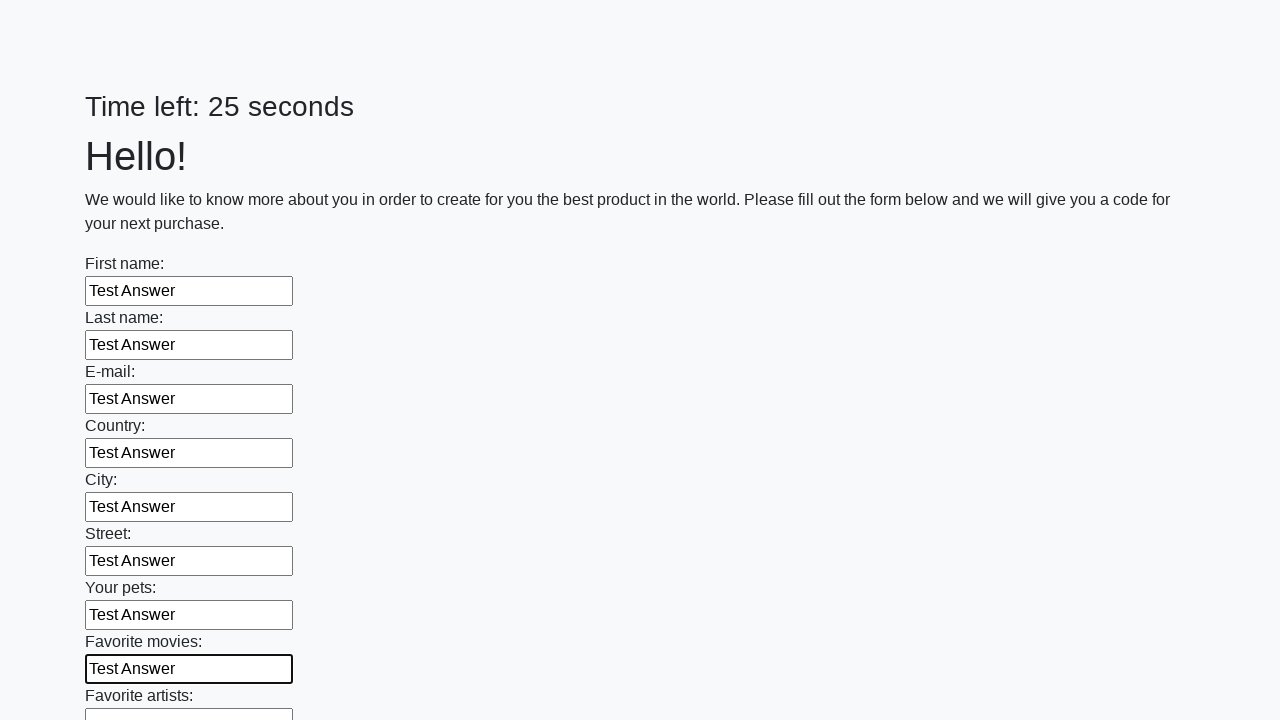

Filled an input field with 'Test Answer' on input >> nth=8
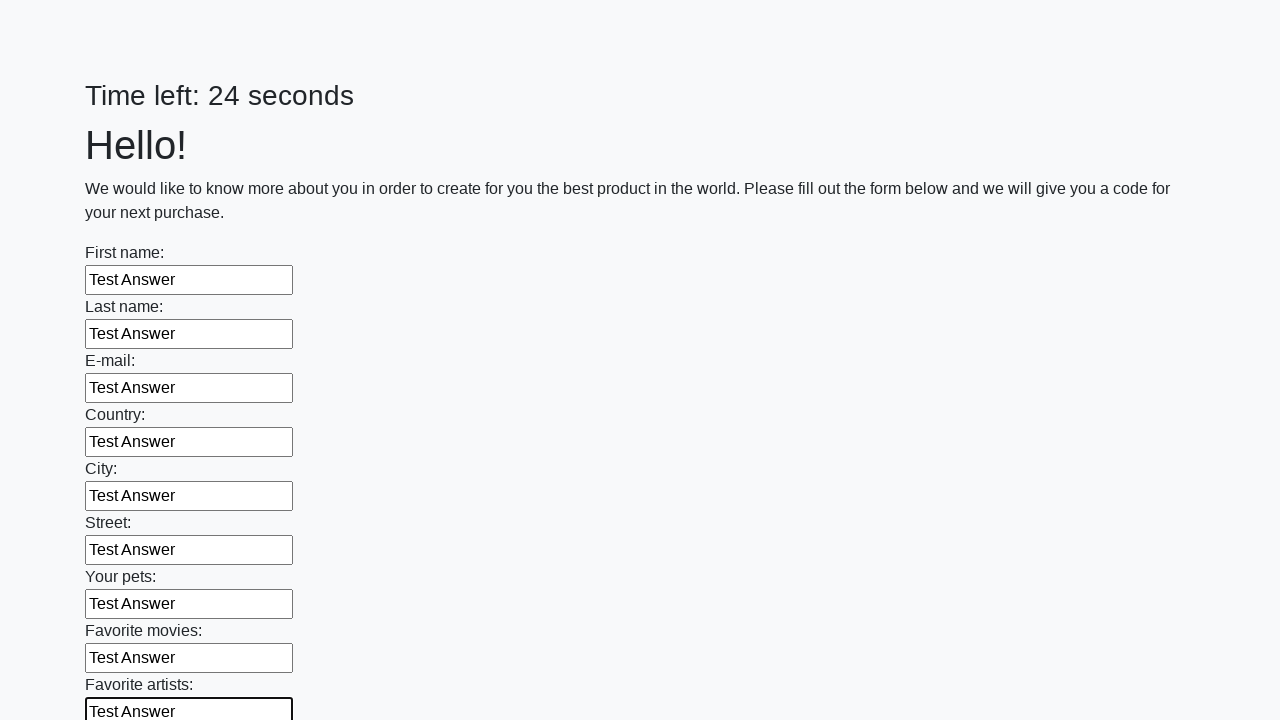

Filled an input field with 'Test Answer' on input >> nth=9
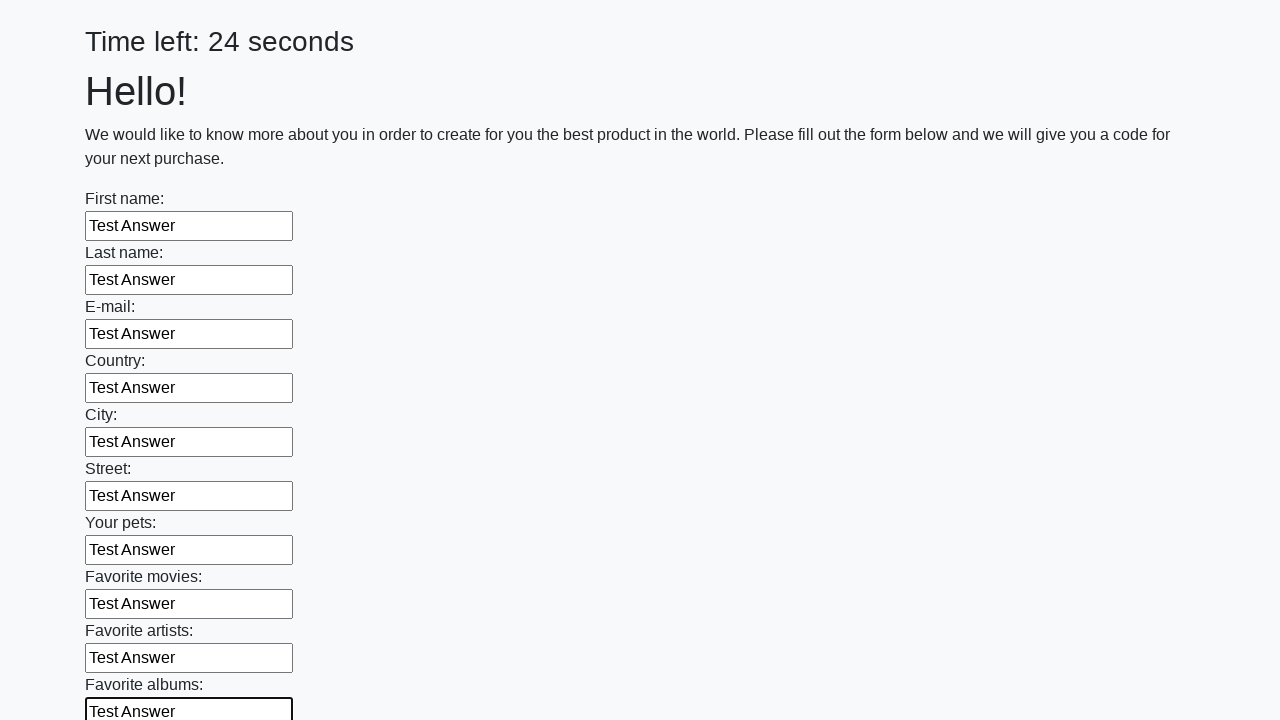

Filled an input field with 'Test Answer' on input >> nth=10
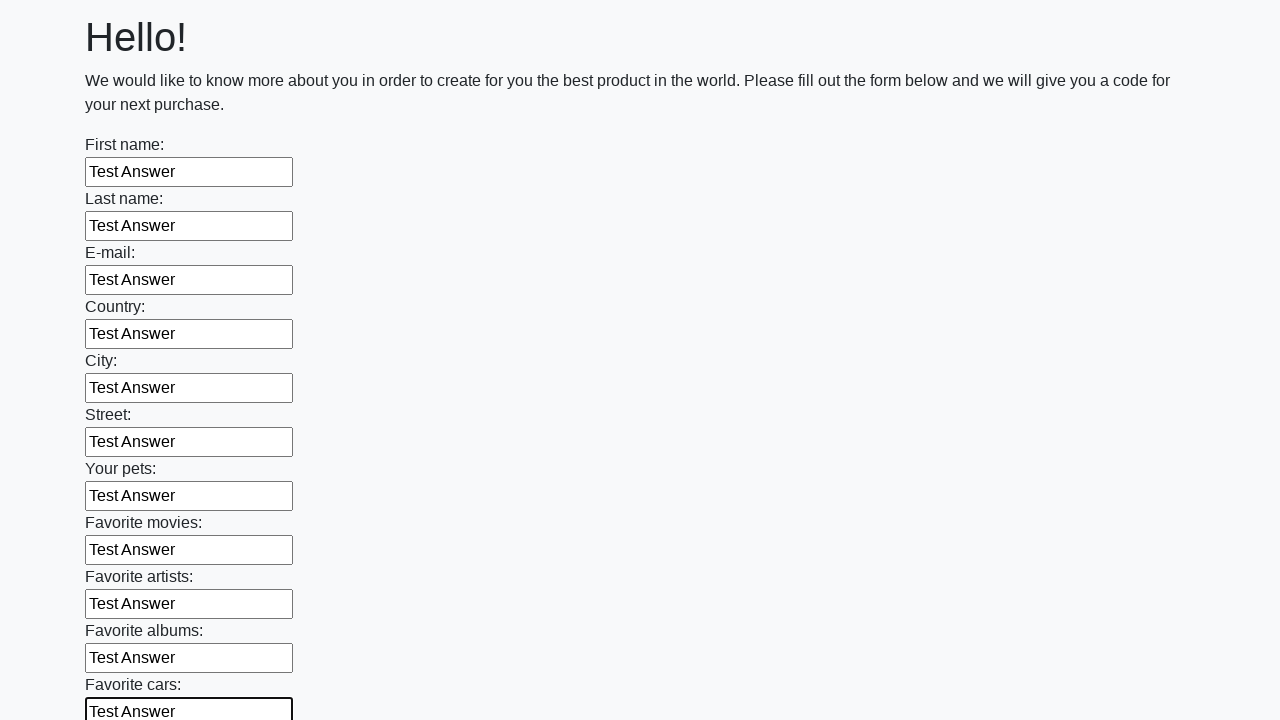

Filled an input field with 'Test Answer' on input >> nth=11
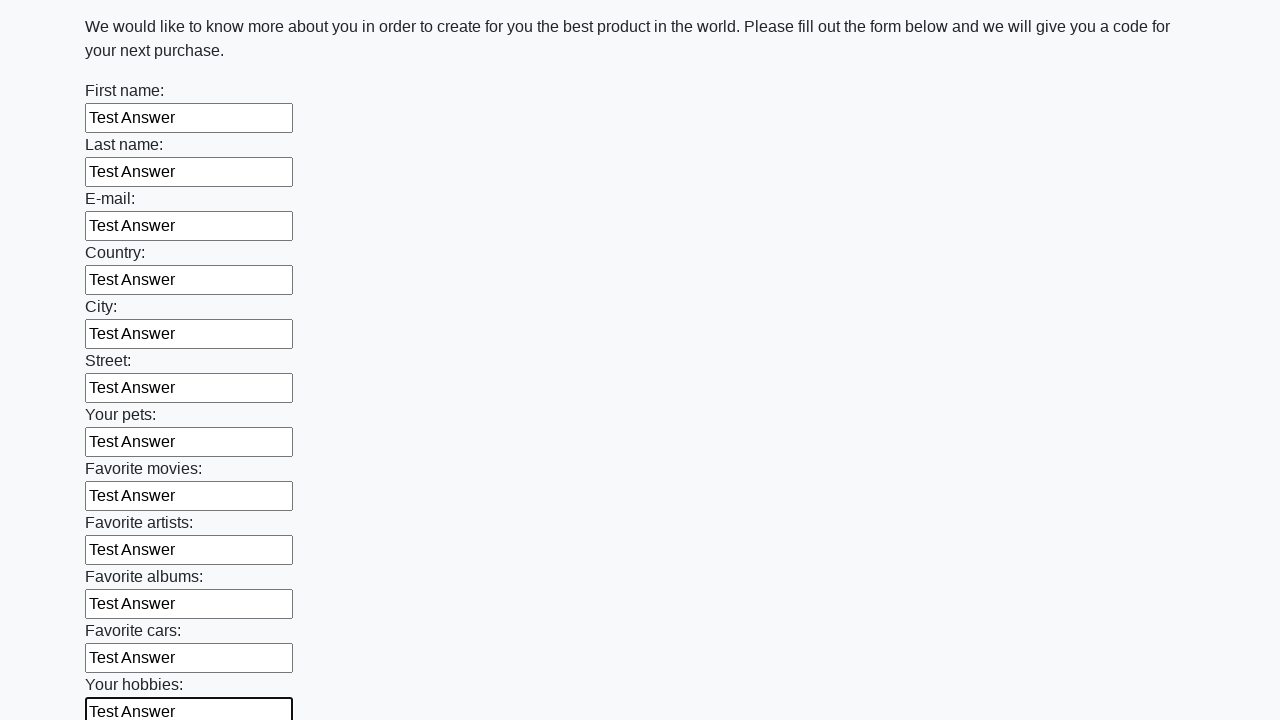

Filled an input field with 'Test Answer' on input >> nth=12
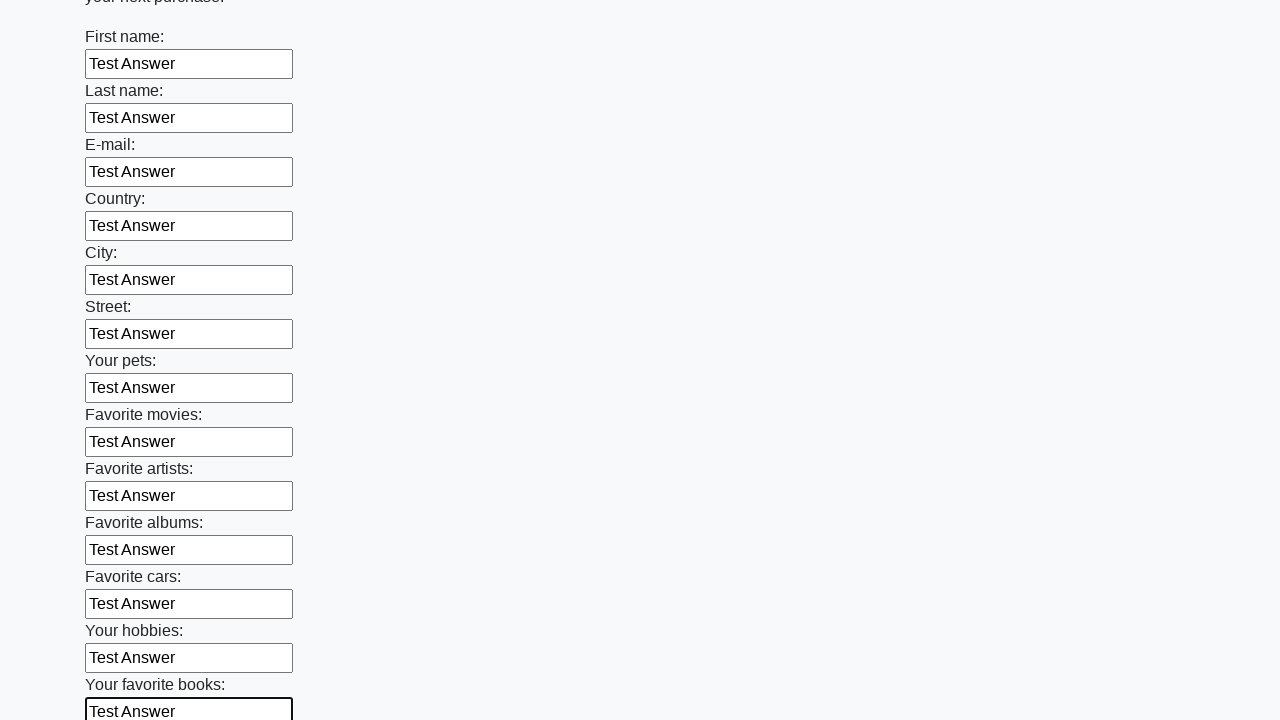

Filled an input field with 'Test Answer' on input >> nth=13
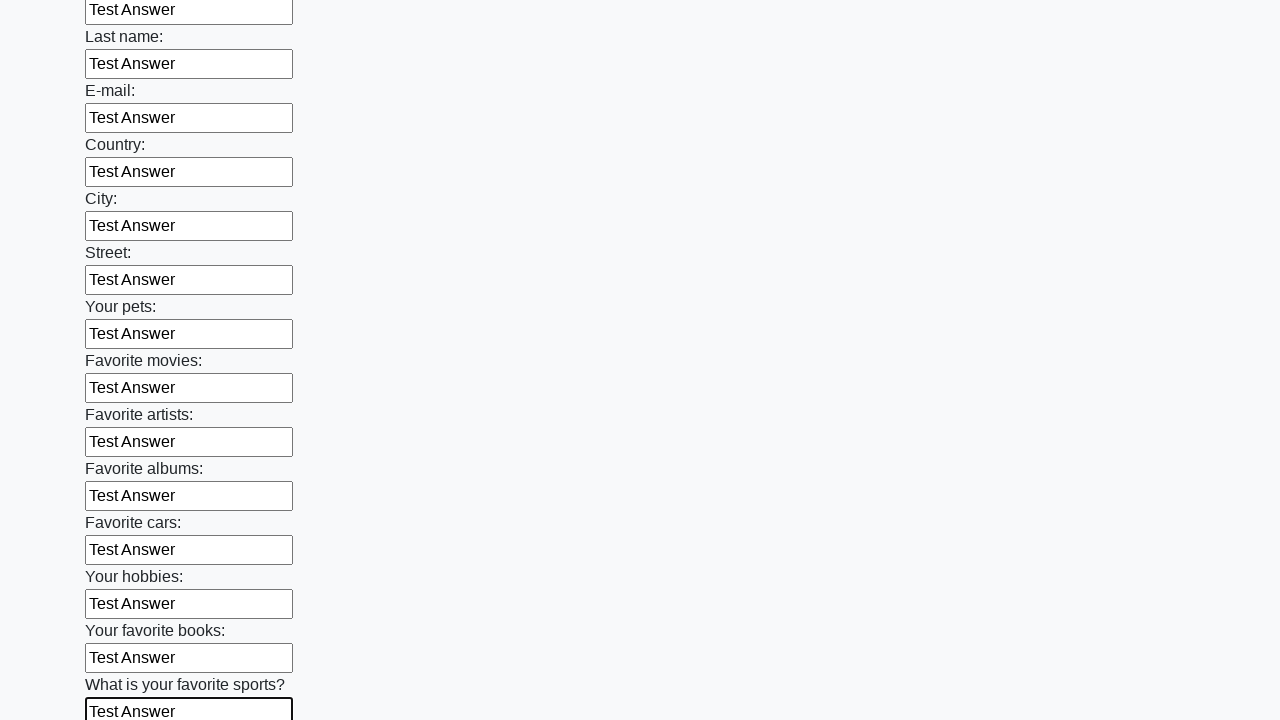

Filled an input field with 'Test Answer' on input >> nth=14
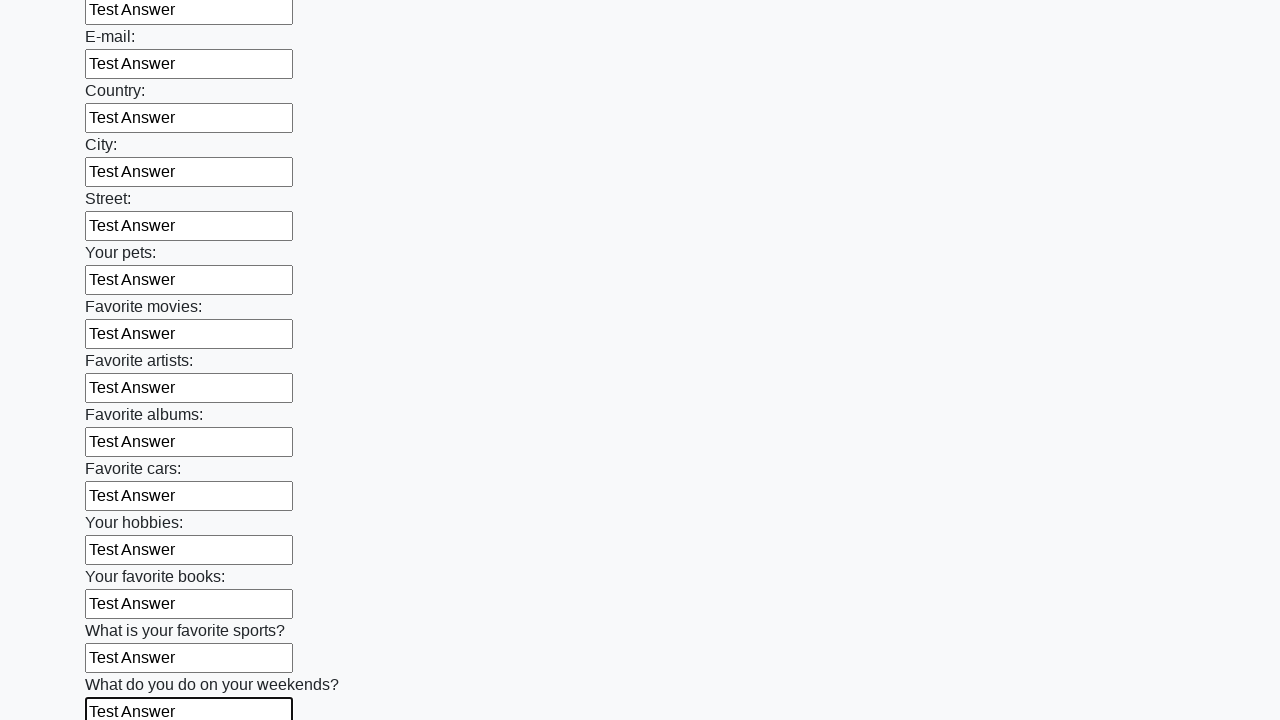

Filled an input field with 'Test Answer' on input >> nth=15
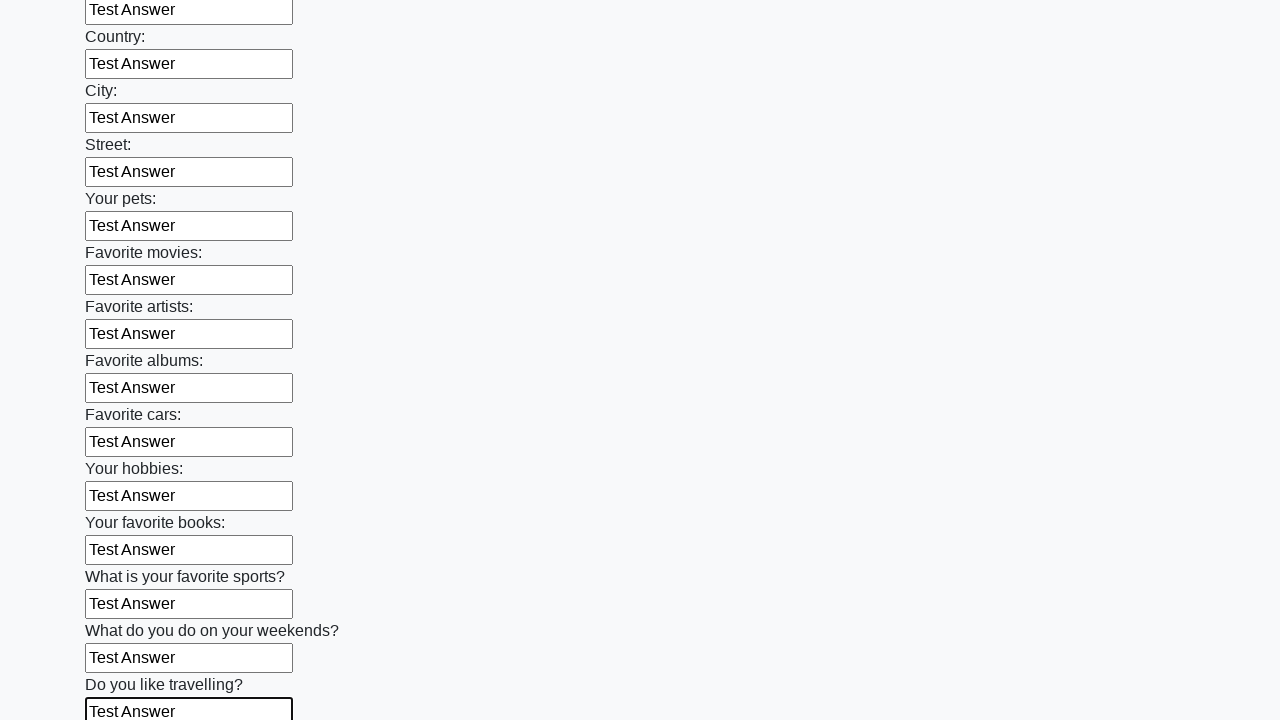

Filled an input field with 'Test Answer' on input >> nth=16
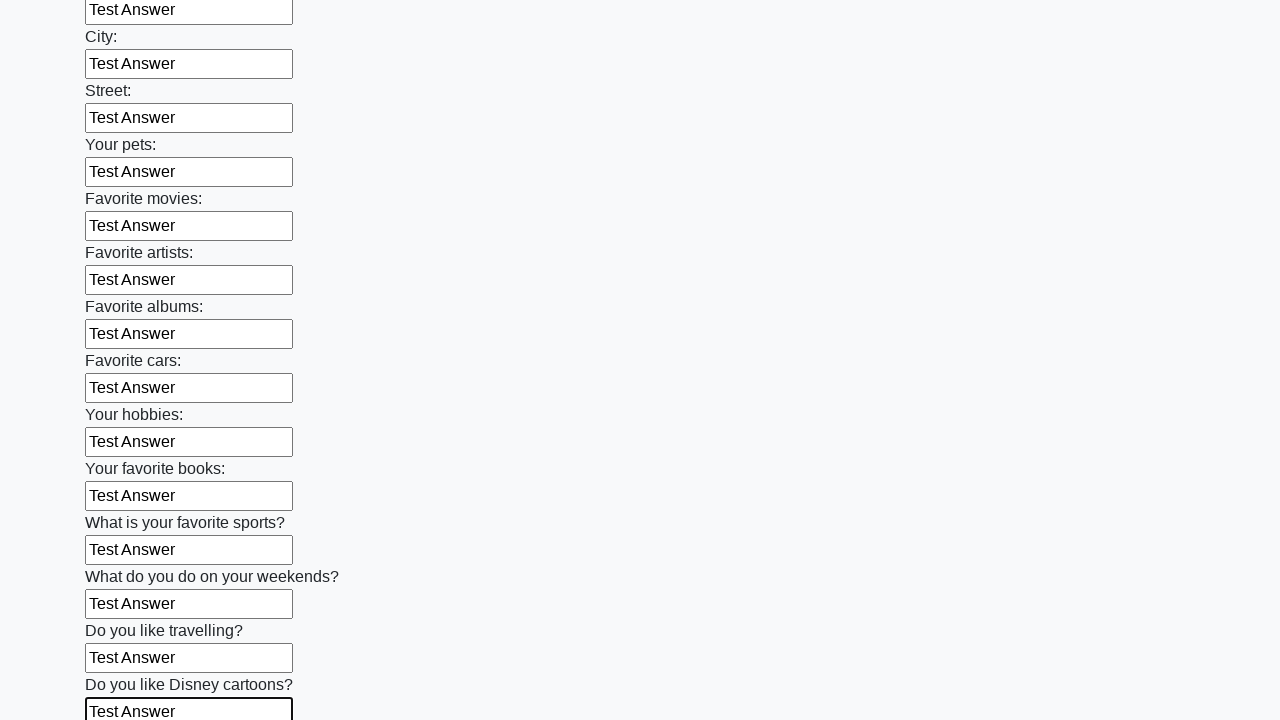

Filled an input field with 'Test Answer' on input >> nth=17
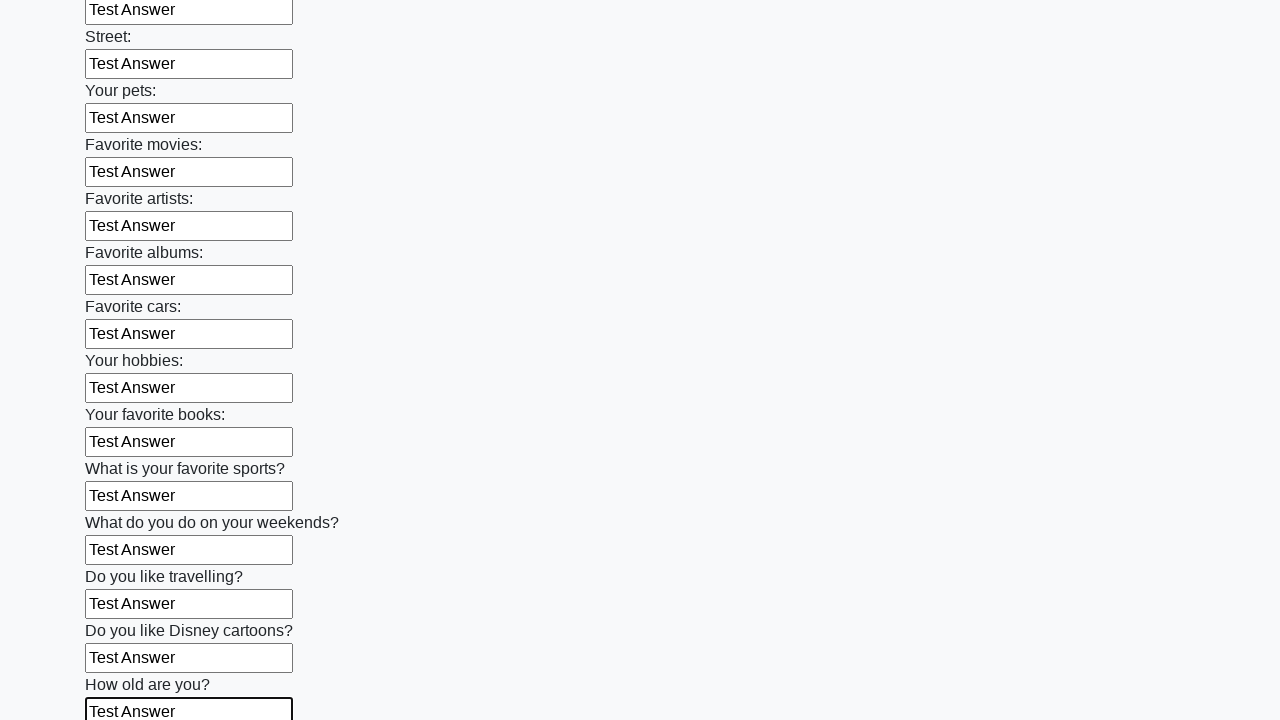

Filled an input field with 'Test Answer' on input >> nth=18
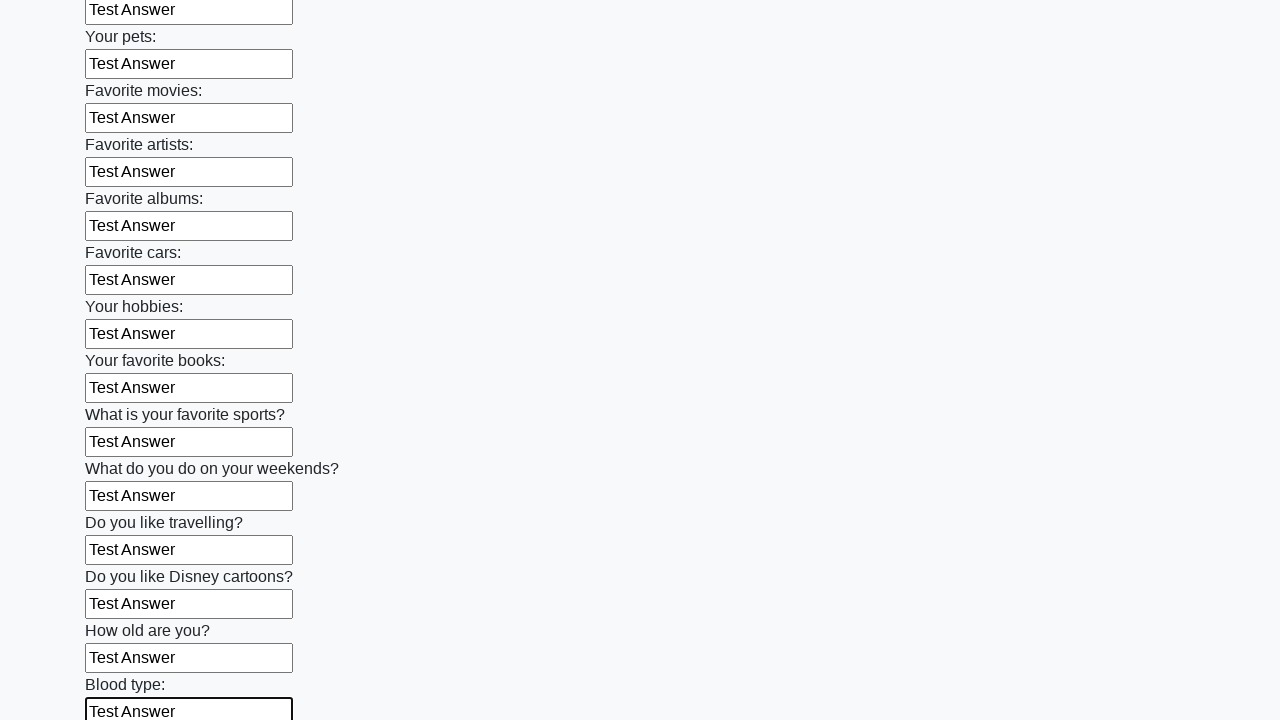

Filled an input field with 'Test Answer' on input >> nth=19
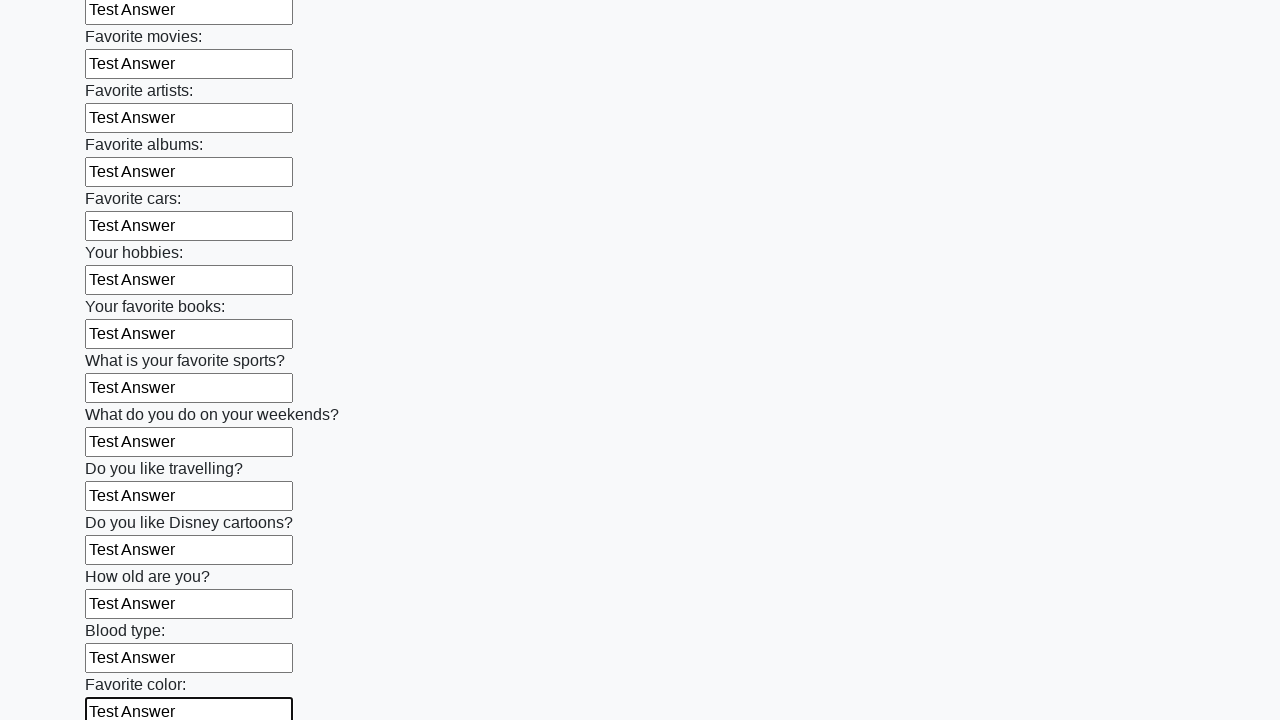

Filled an input field with 'Test Answer' on input >> nth=20
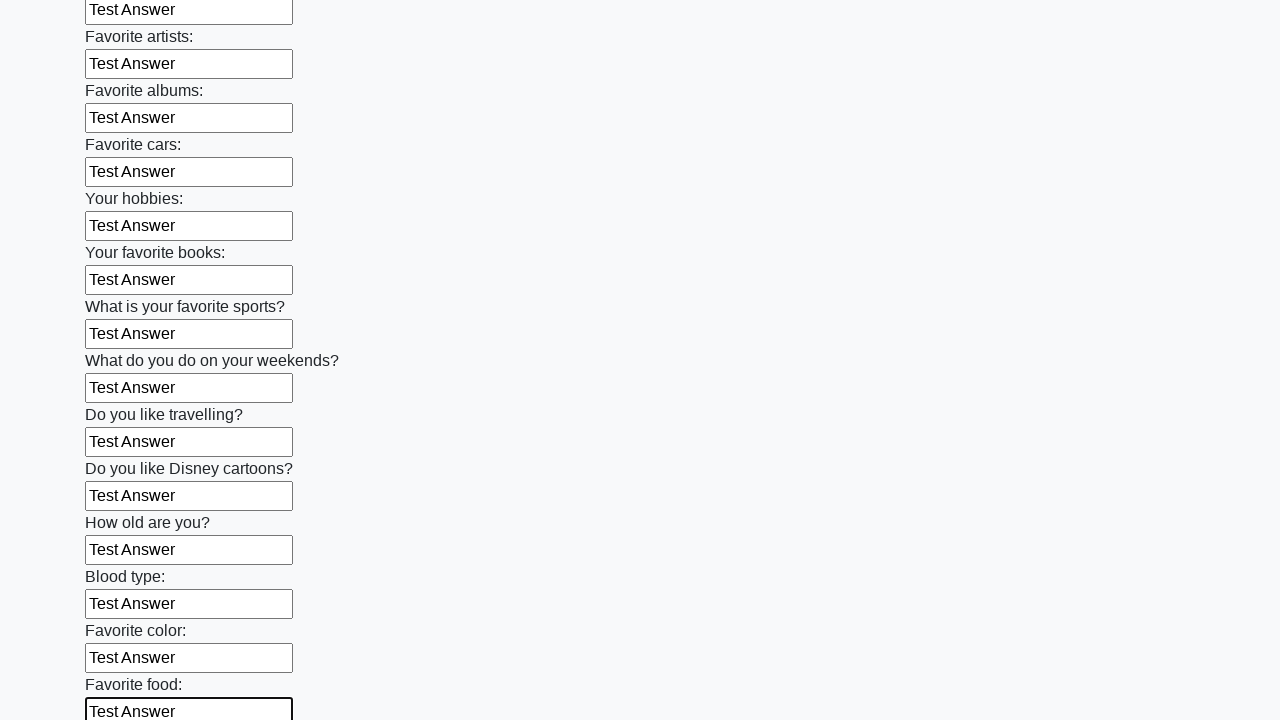

Filled an input field with 'Test Answer' on input >> nth=21
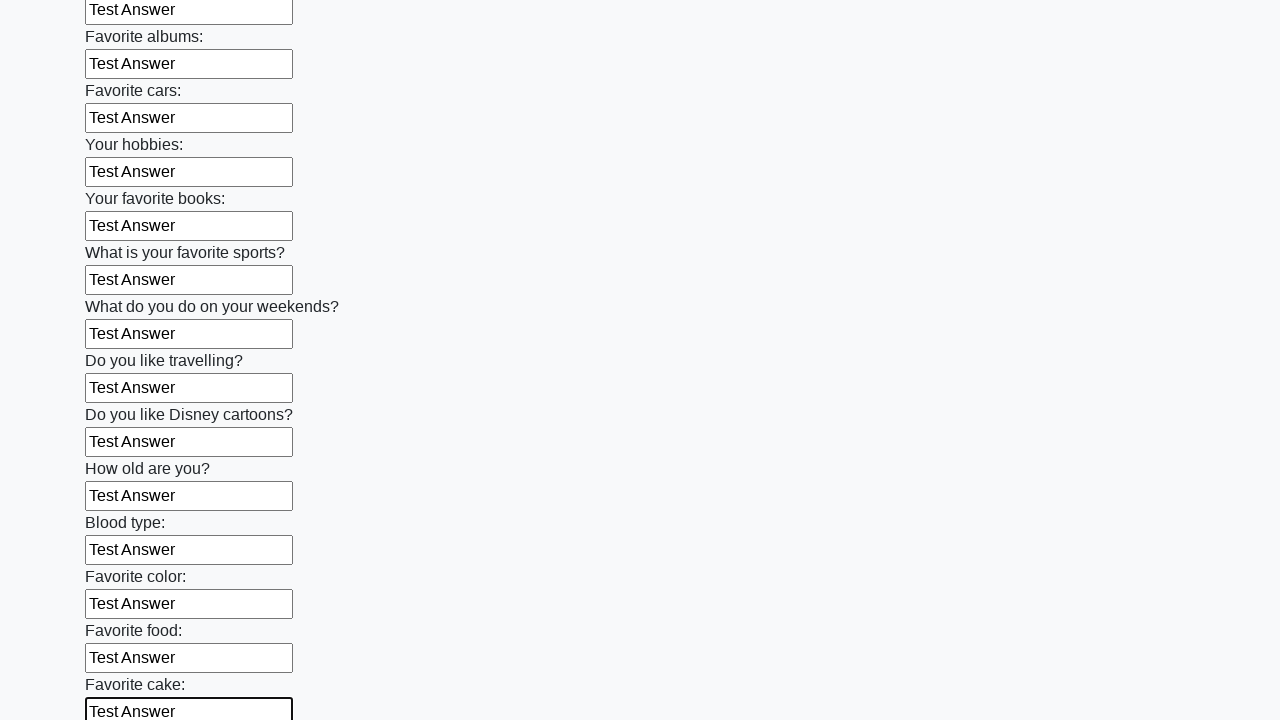

Filled an input field with 'Test Answer' on input >> nth=22
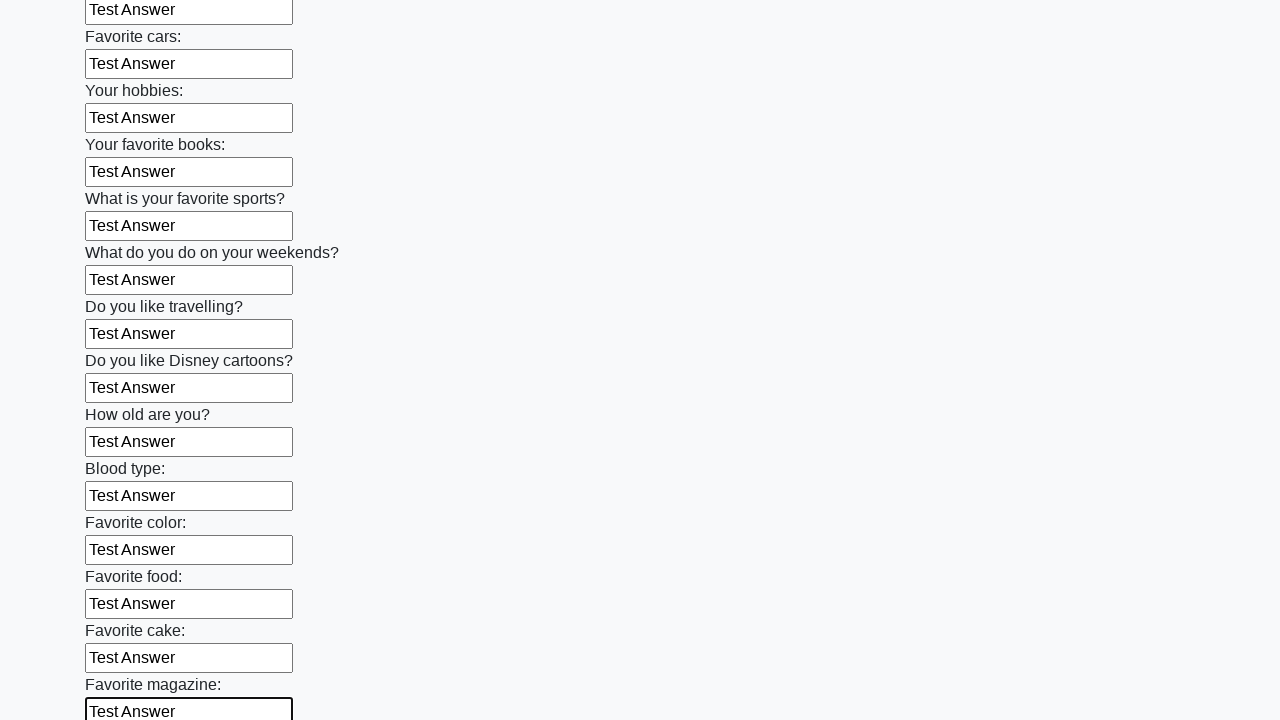

Filled an input field with 'Test Answer' on input >> nth=23
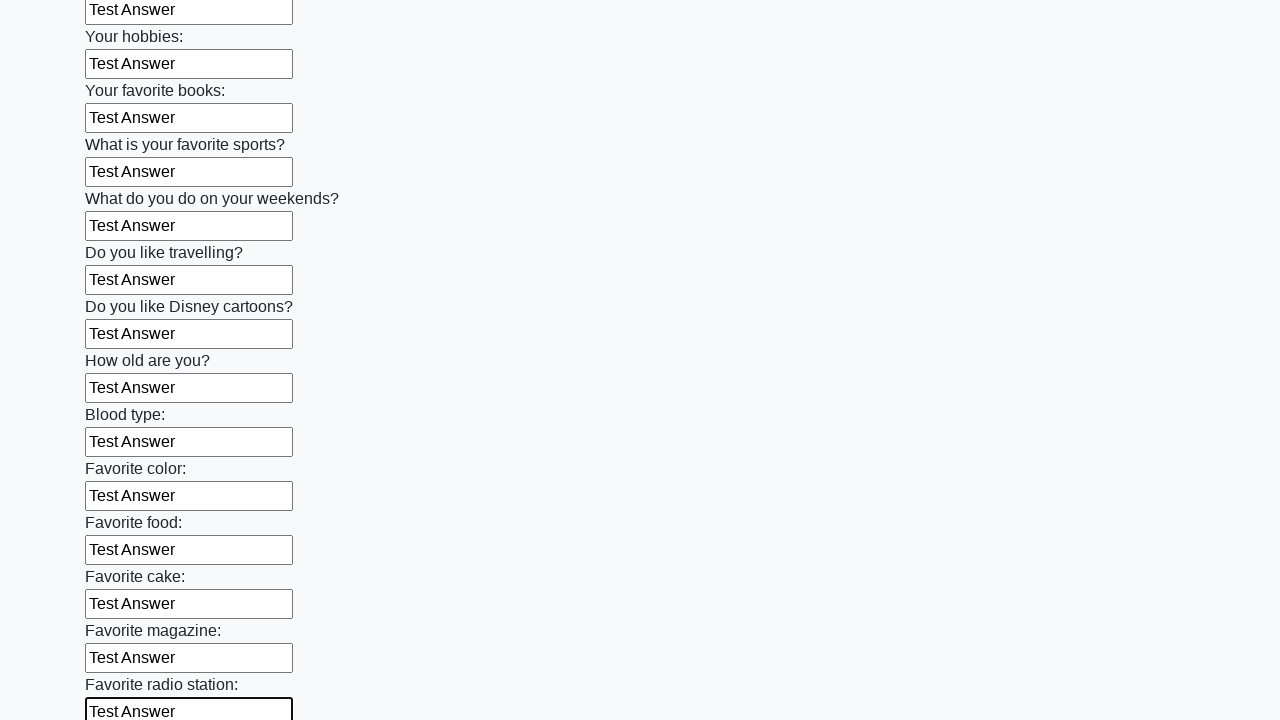

Filled an input field with 'Test Answer' on input >> nth=24
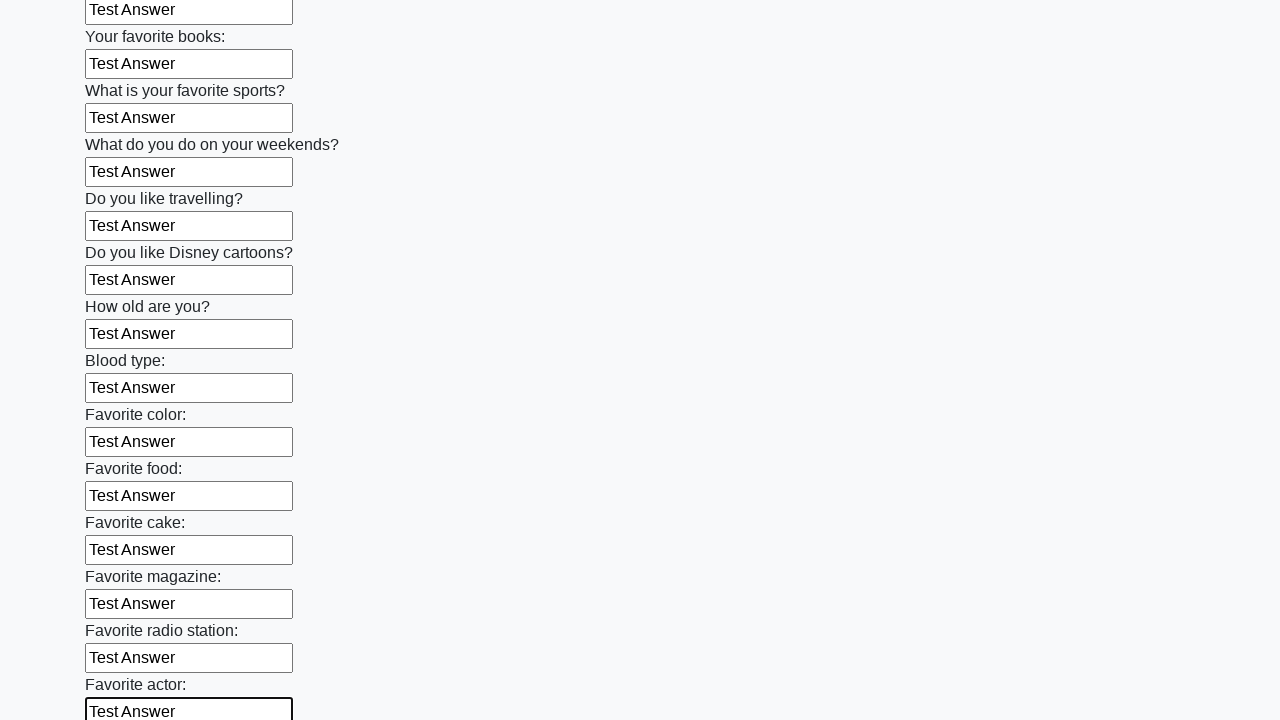

Filled an input field with 'Test Answer' on input >> nth=25
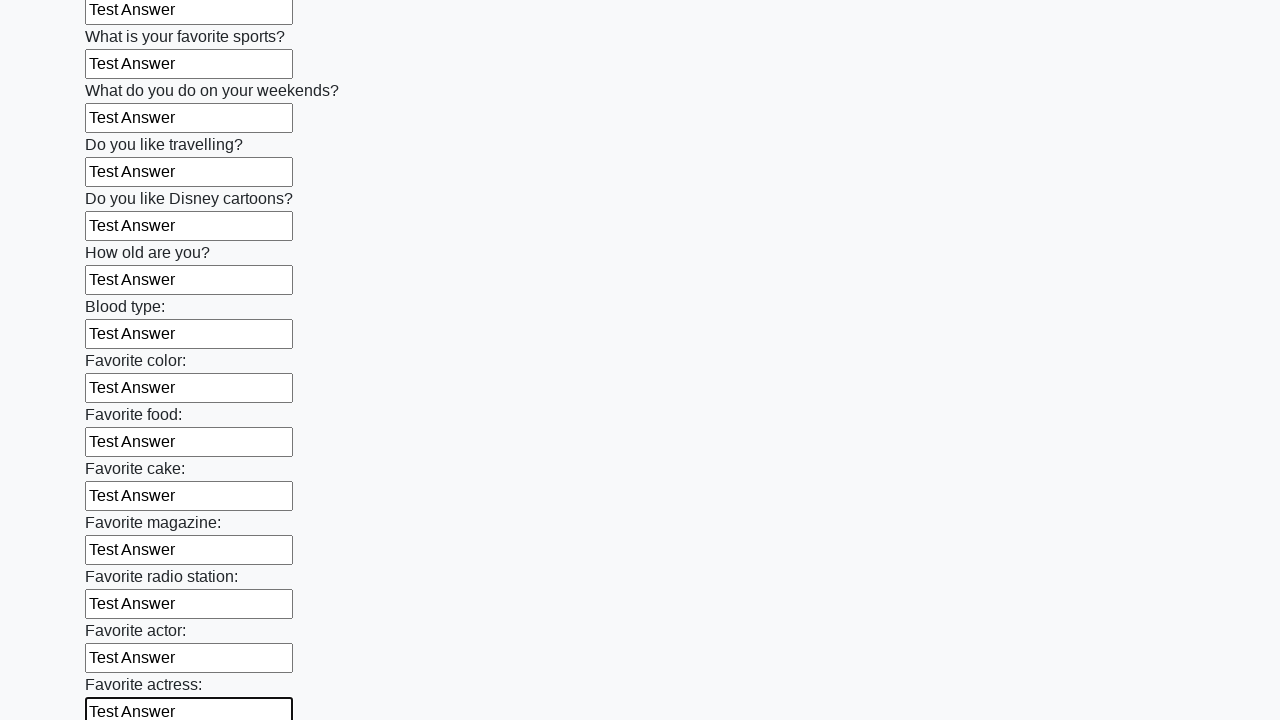

Filled an input field with 'Test Answer' on input >> nth=26
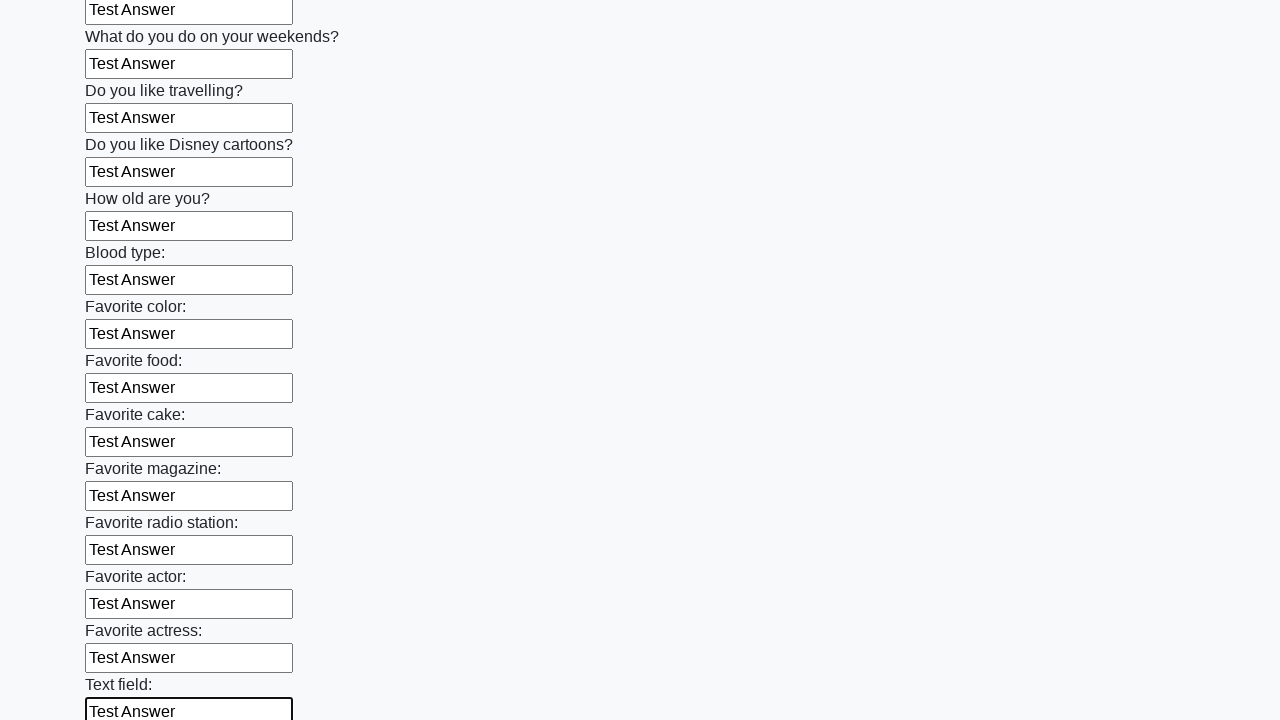

Filled an input field with 'Test Answer' on input >> nth=27
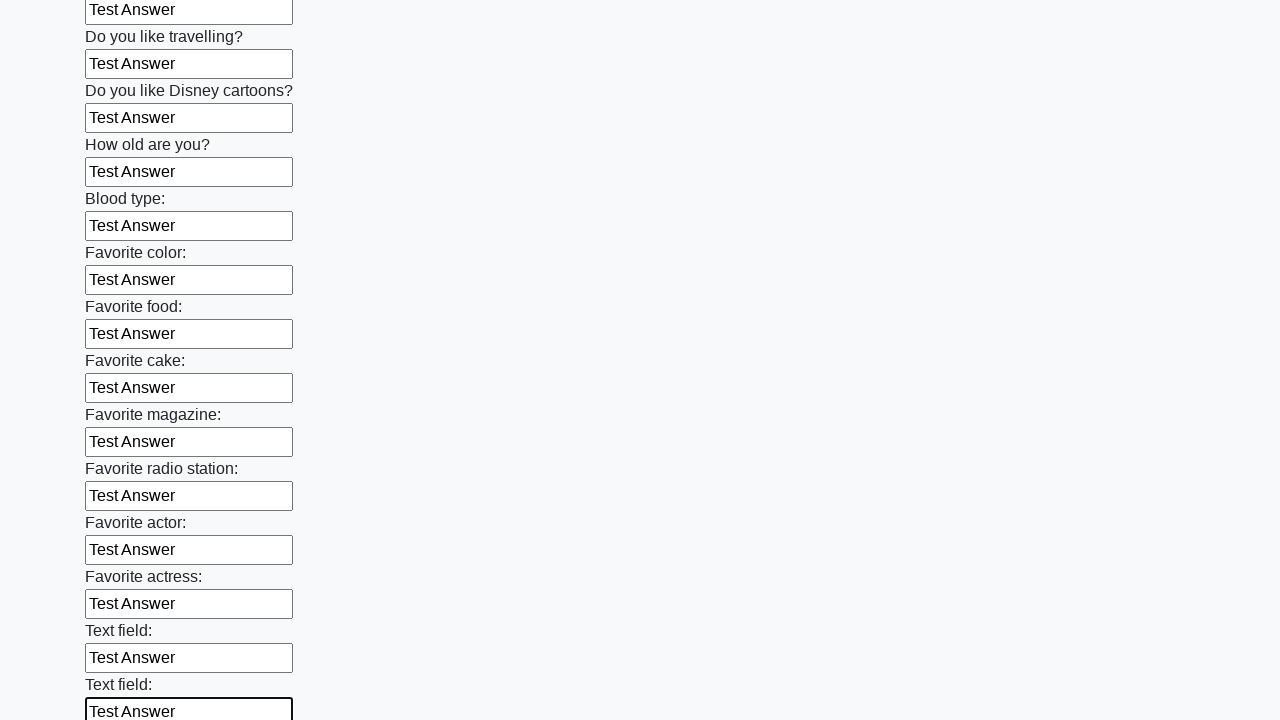

Filled an input field with 'Test Answer' on input >> nth=28
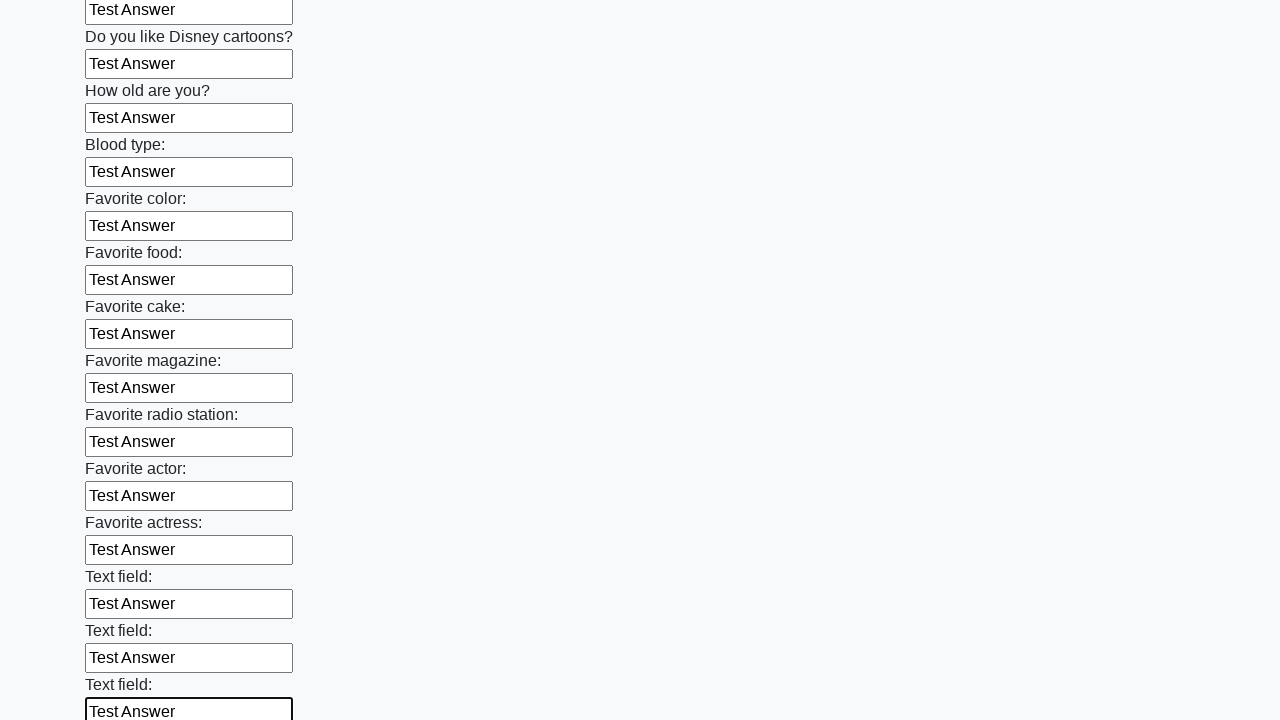

Filled an input field with 'Test Answer' on input >> nth=29
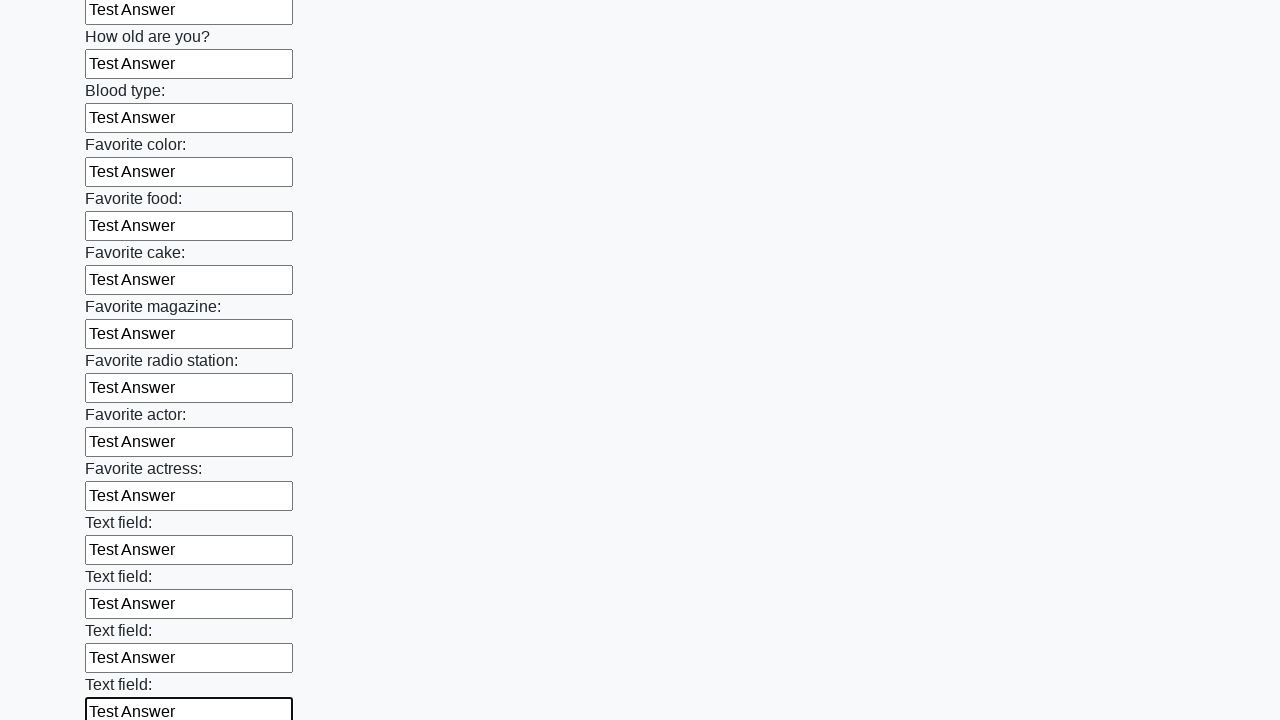

Filled an input field with 'Test Answer' on input >> nth=30
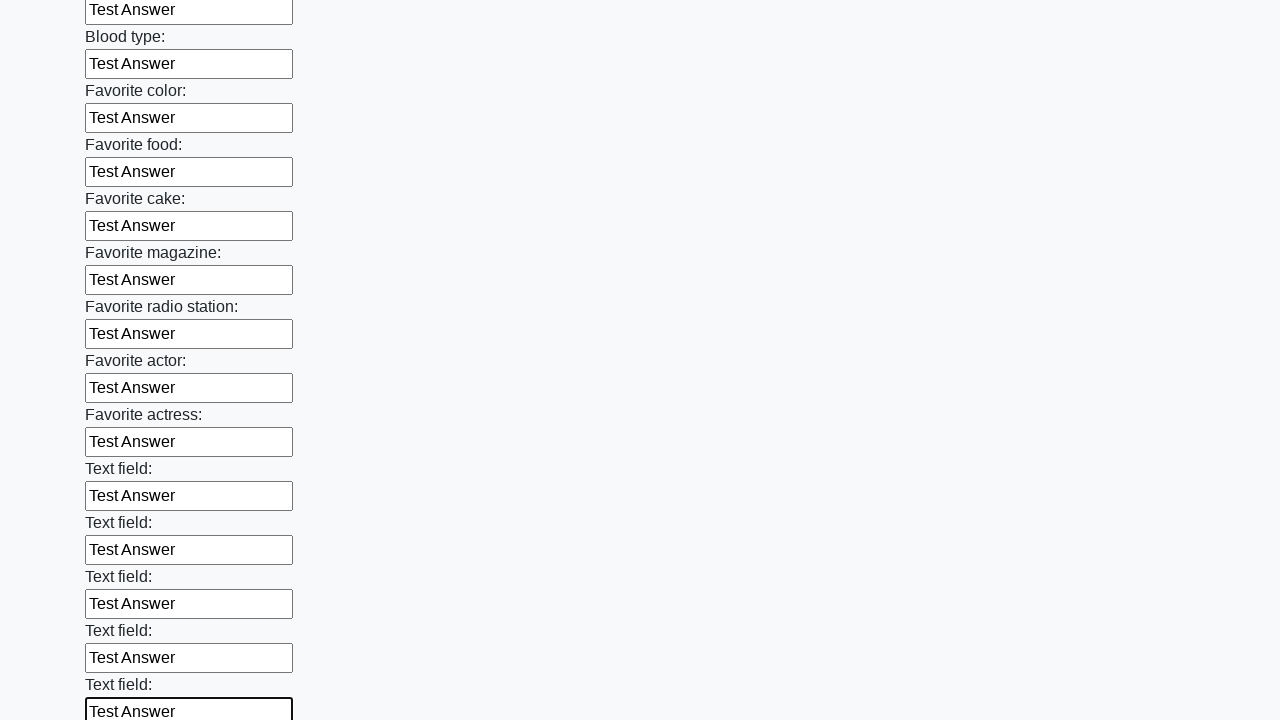

Filled an input field with 'Test Answer' on input >> nth=31
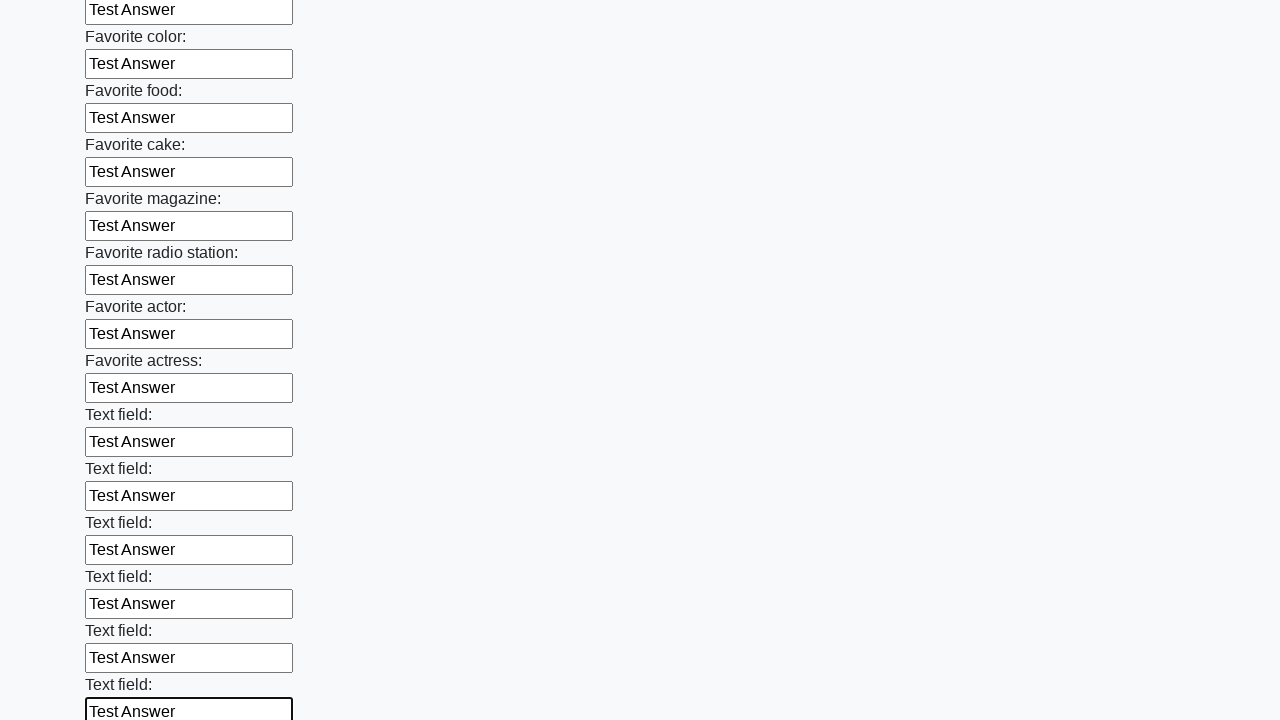

Filled an input field with 'Test Answer' on input >> nth=32
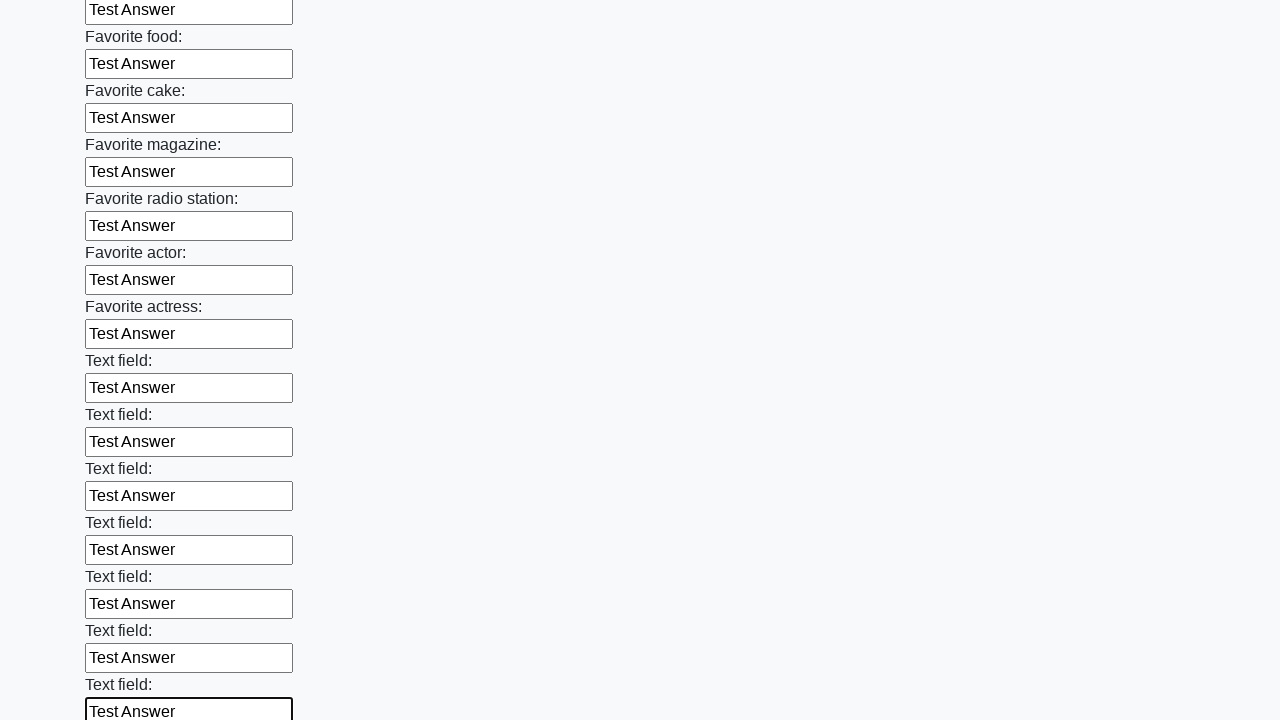

Filled an input field with 'Test Answer' on input >> nth=33
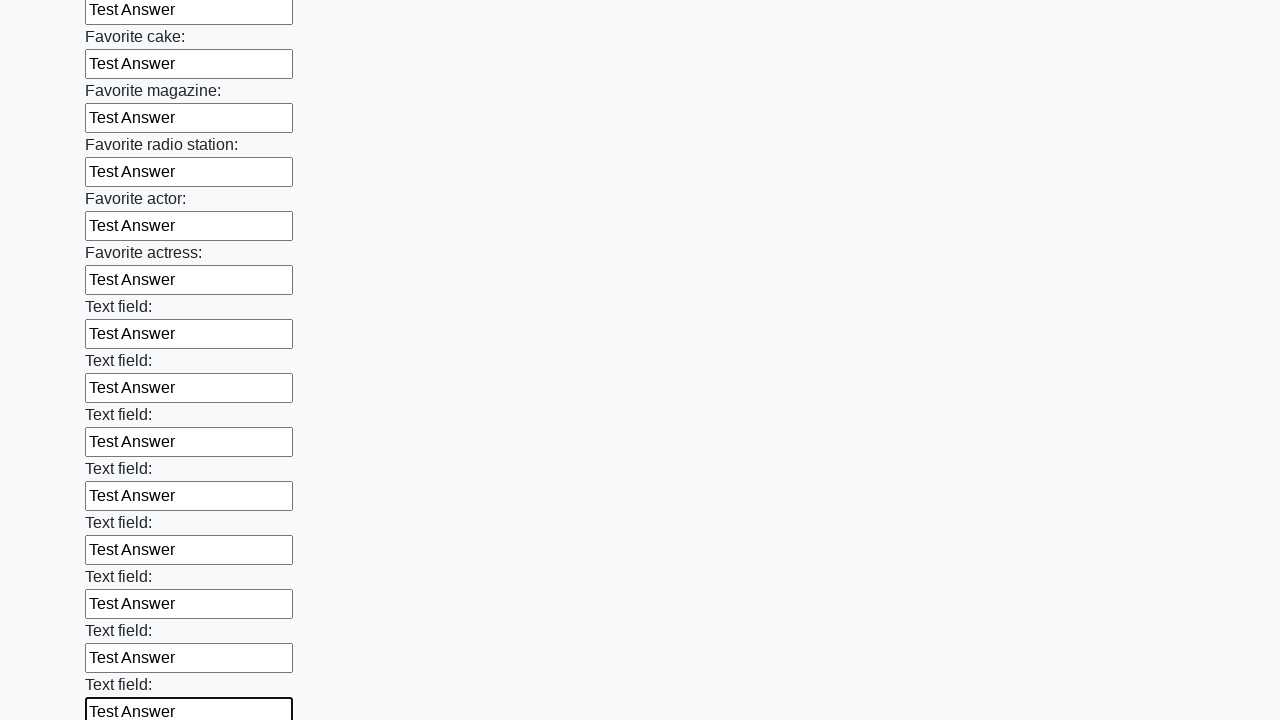

Filled an input field with 'Test Answer' on input >> nth=34
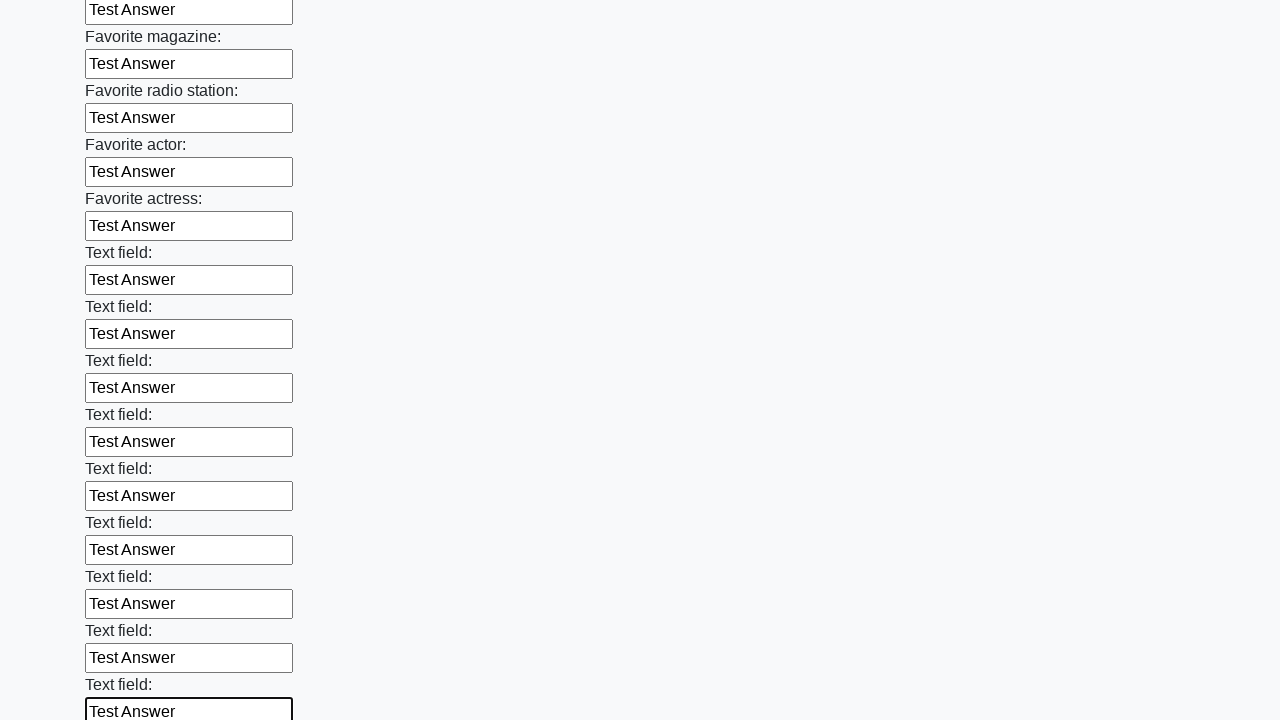

Filled an input field with 'Test Answer' on input >> nth=35
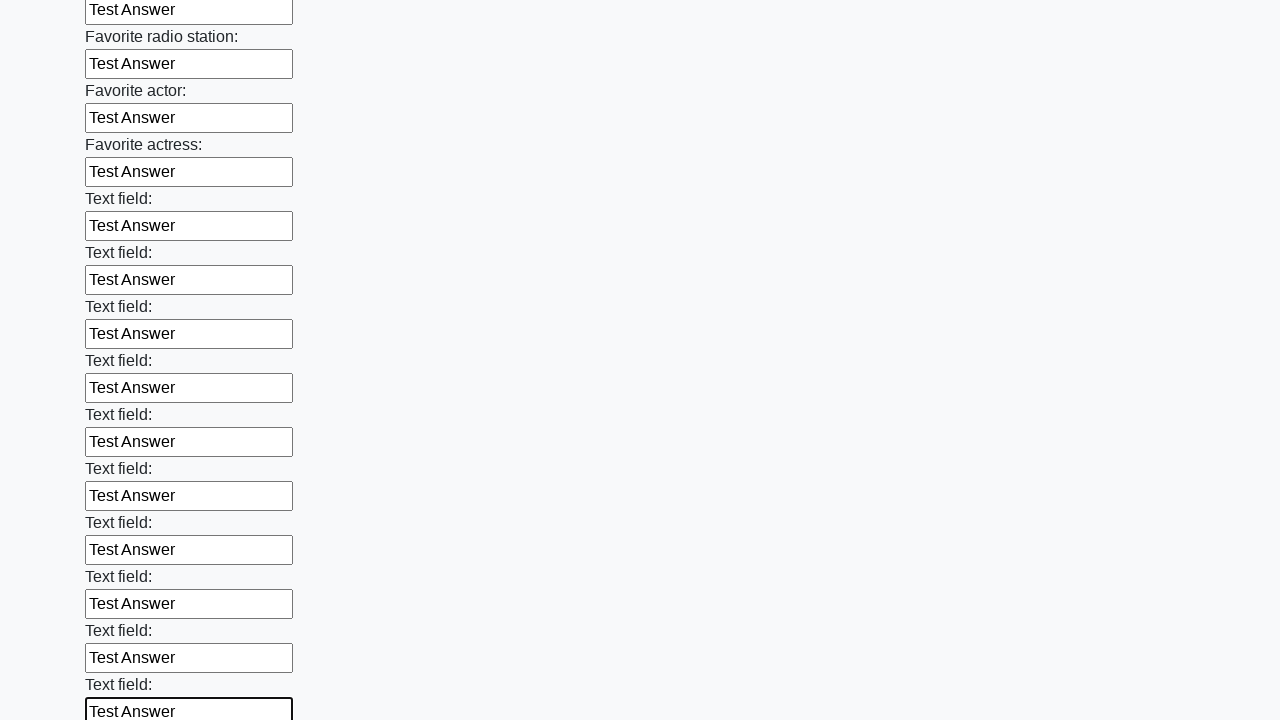

Filled an input field with 'Test Answer' on input >> nth=36
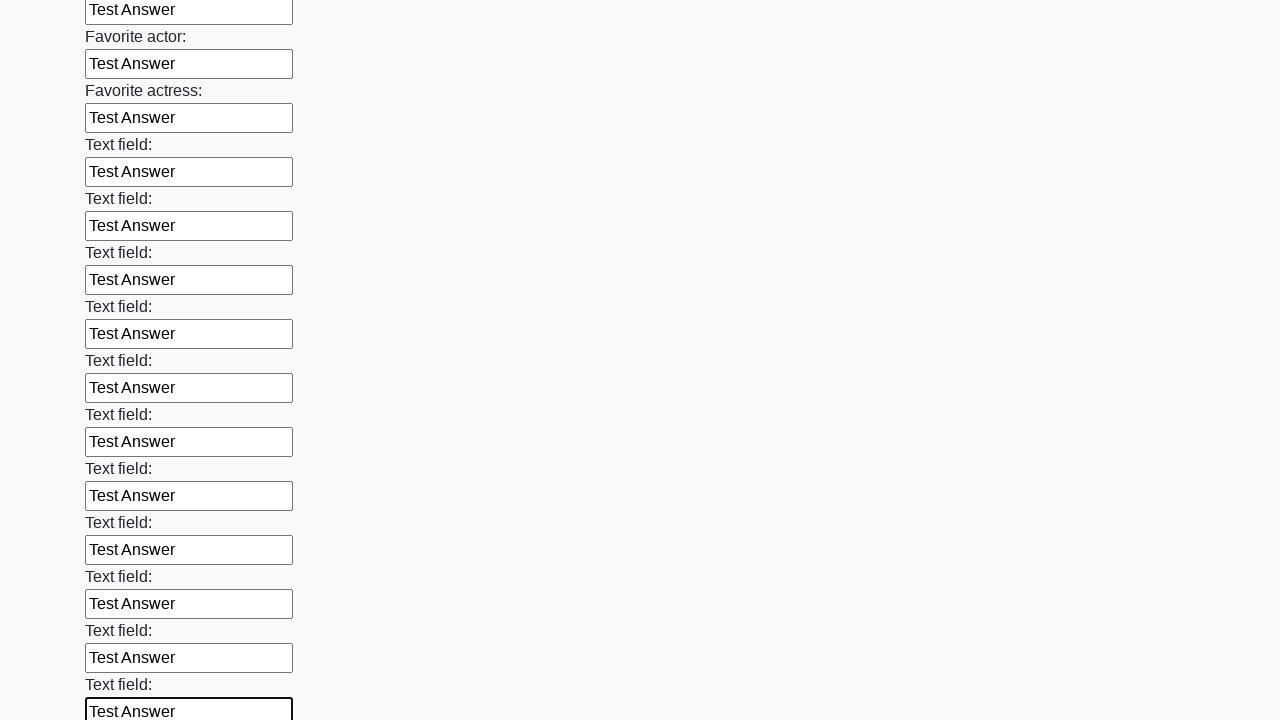

Filled an input field with 'Test Answer' on input >> nth=37
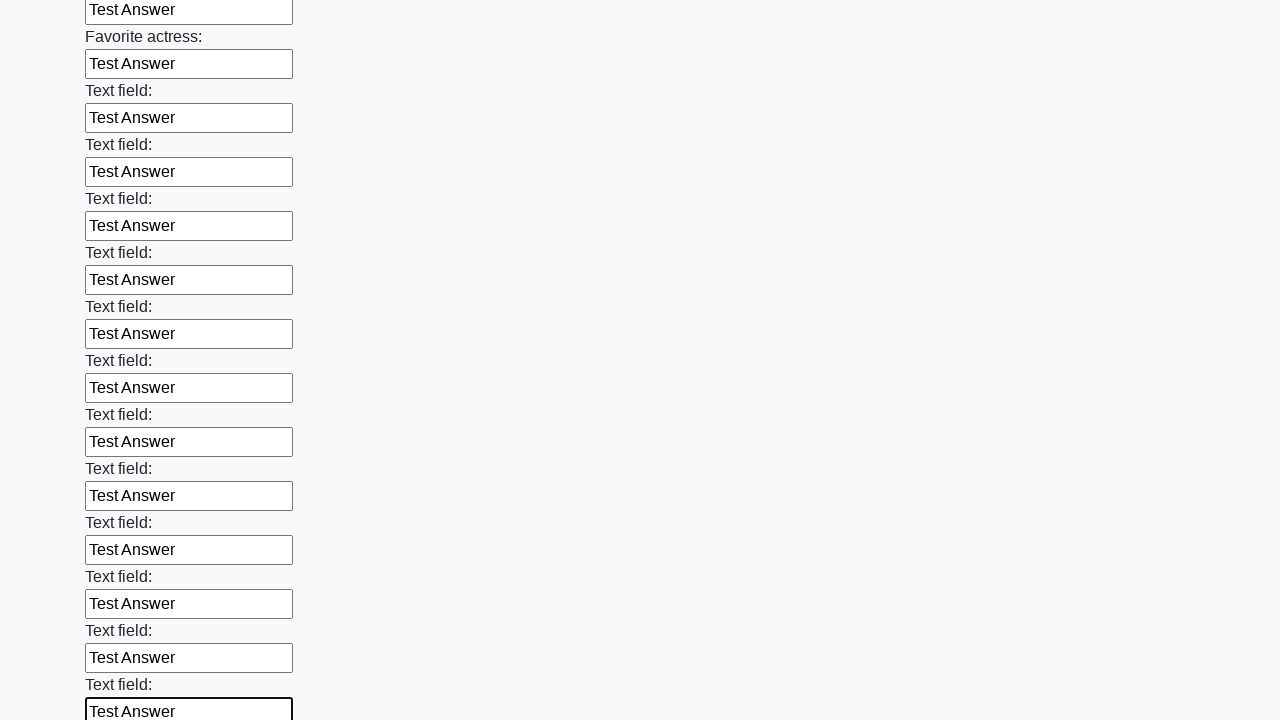

Filled an input field with 'Test Answer' on input >> nth=38
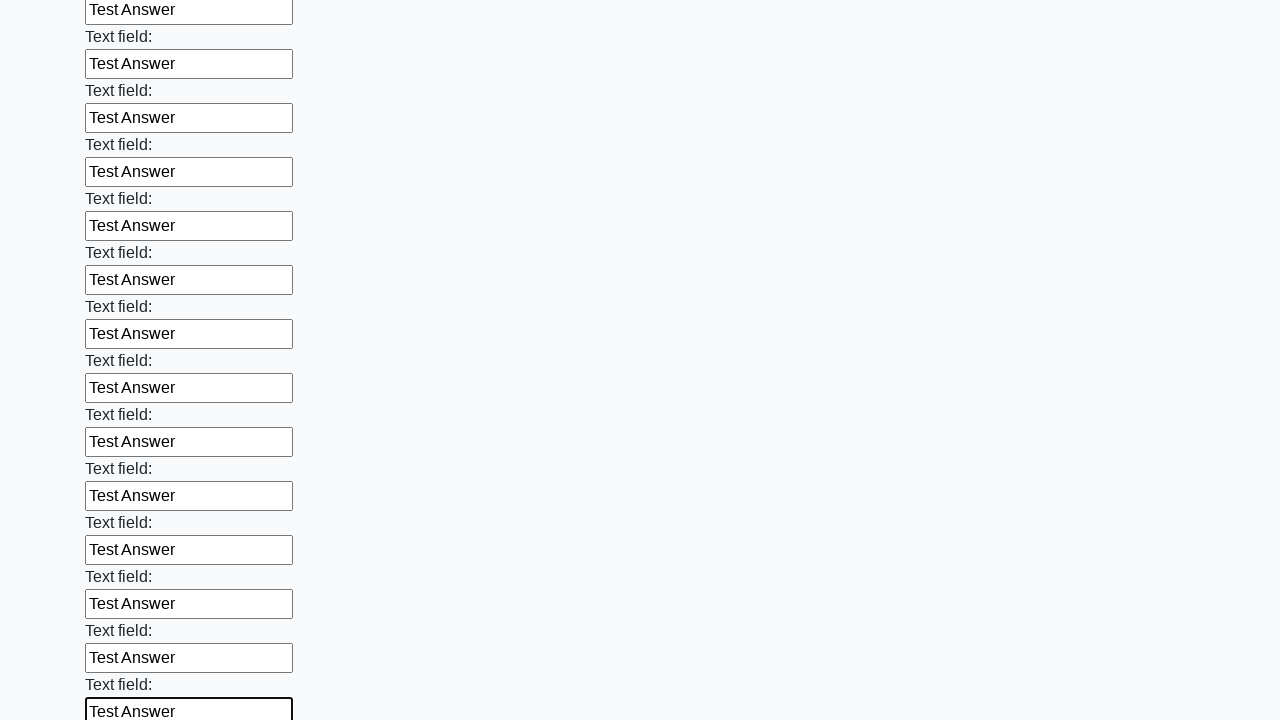

Filled an input field with 'Test Answer' on input >> nth=39
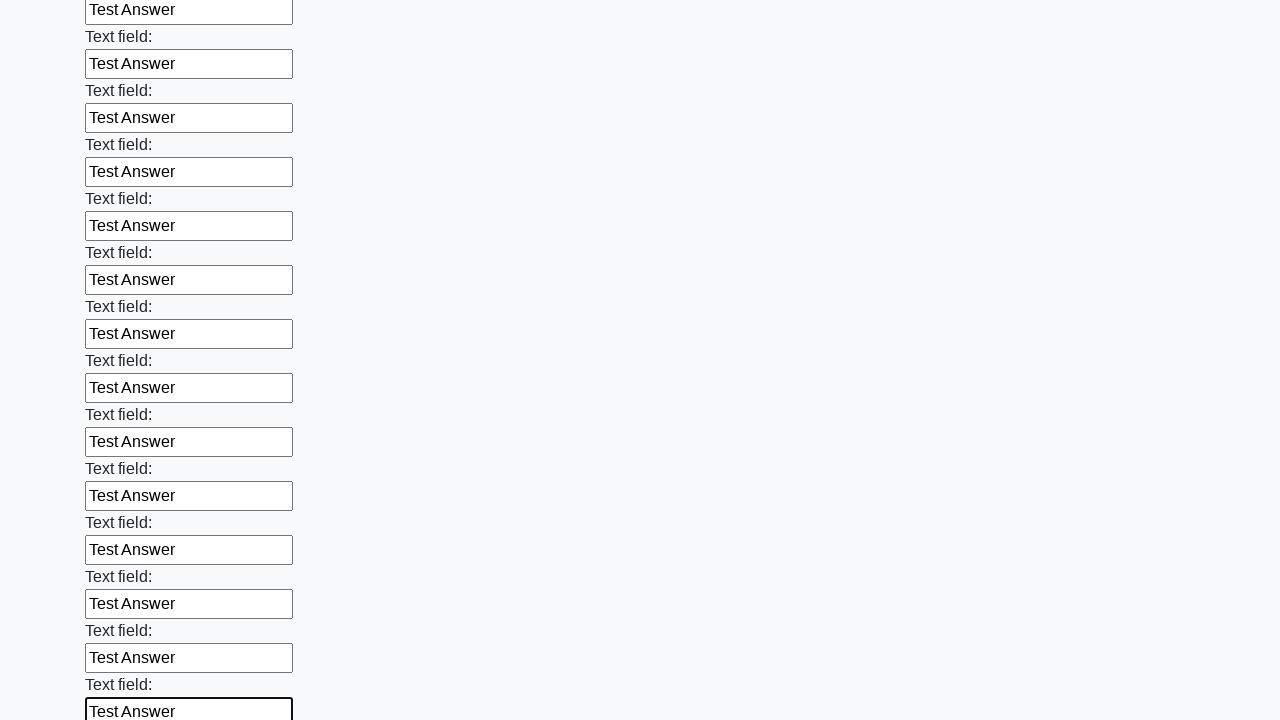

Filled an input field with 'Test Answer' on input >> nth=40
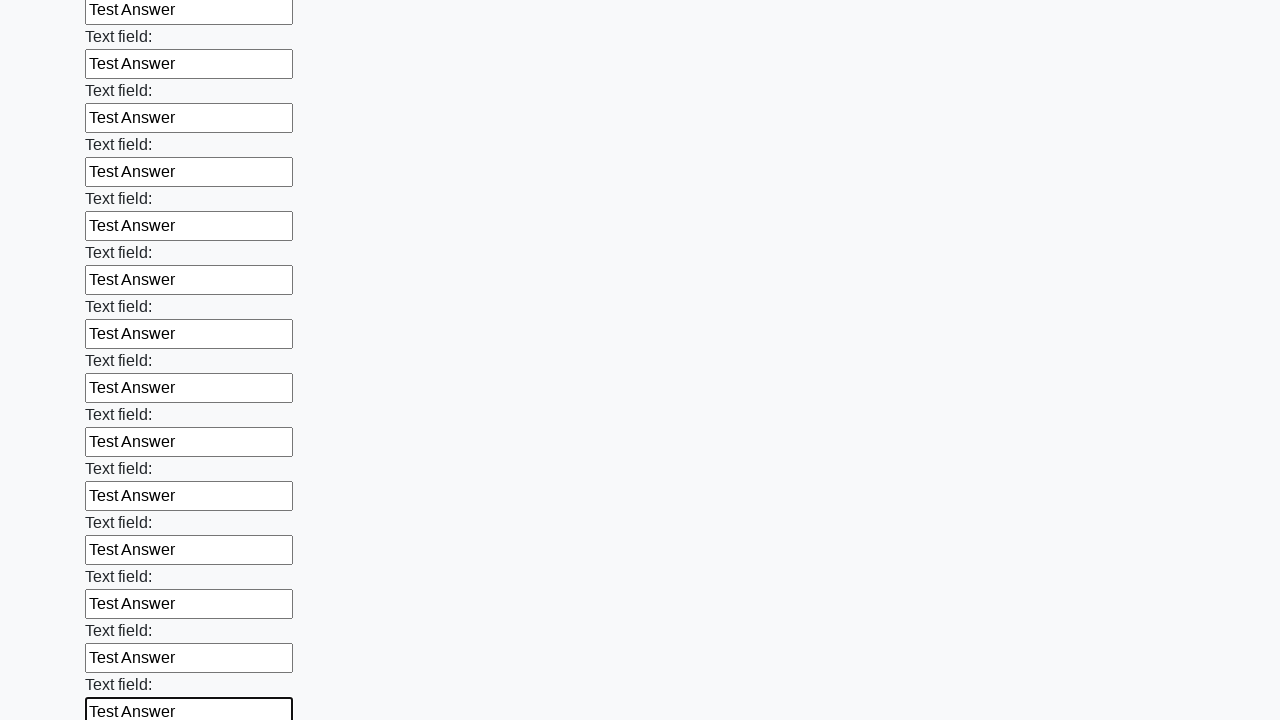

Filled an input field with 'Test Answer' on input >> nth=41
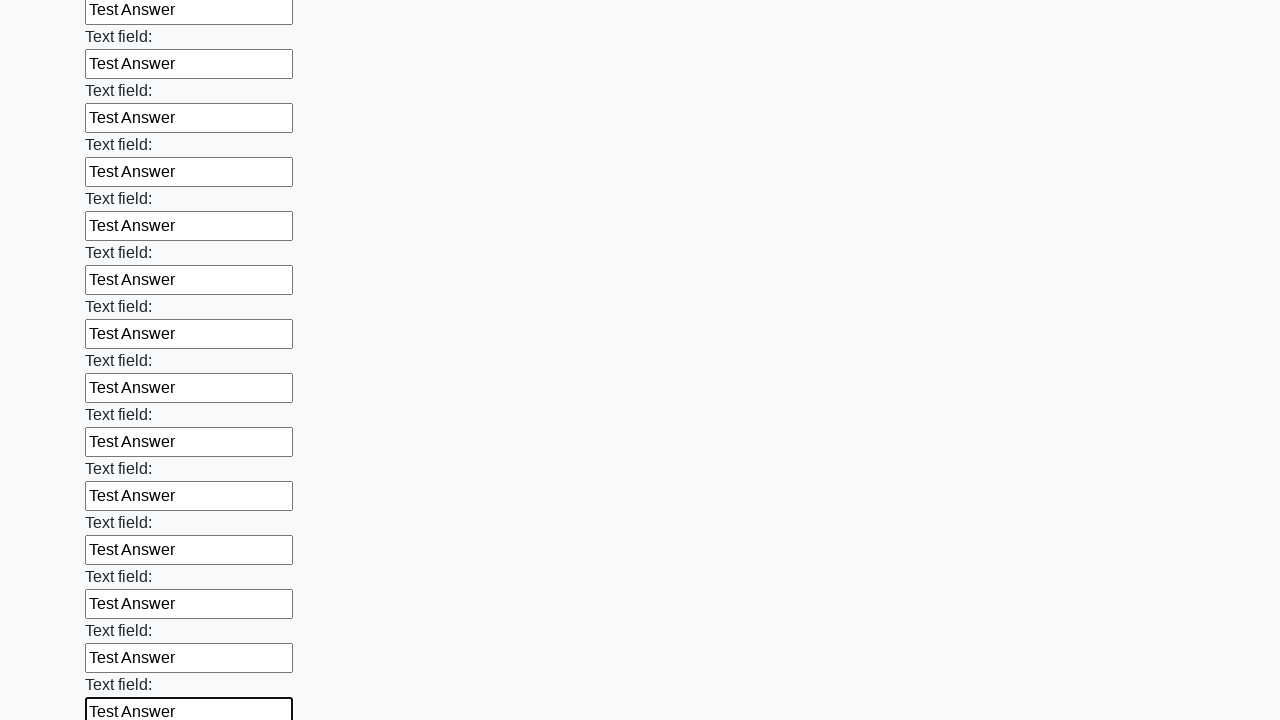

Filled an input field with 'Test Answer' on input >> nth=42
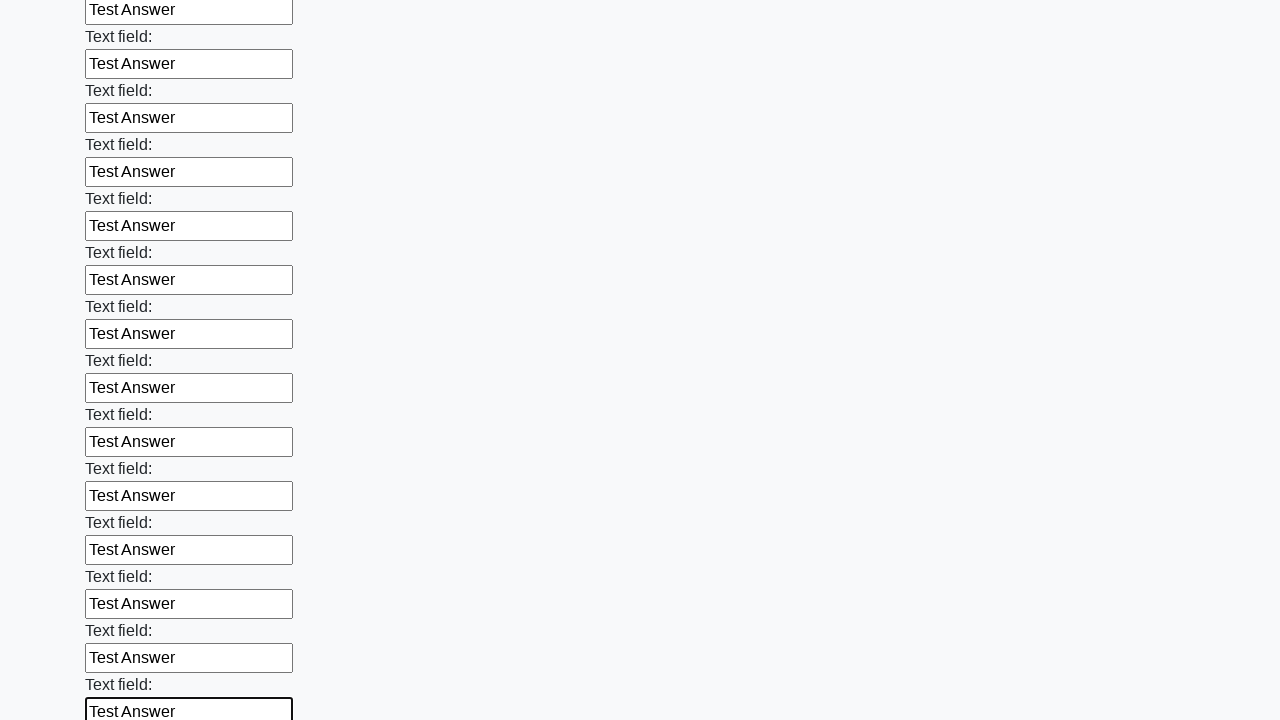

Filled an input field with 'Test Answer' on input >> nth=43
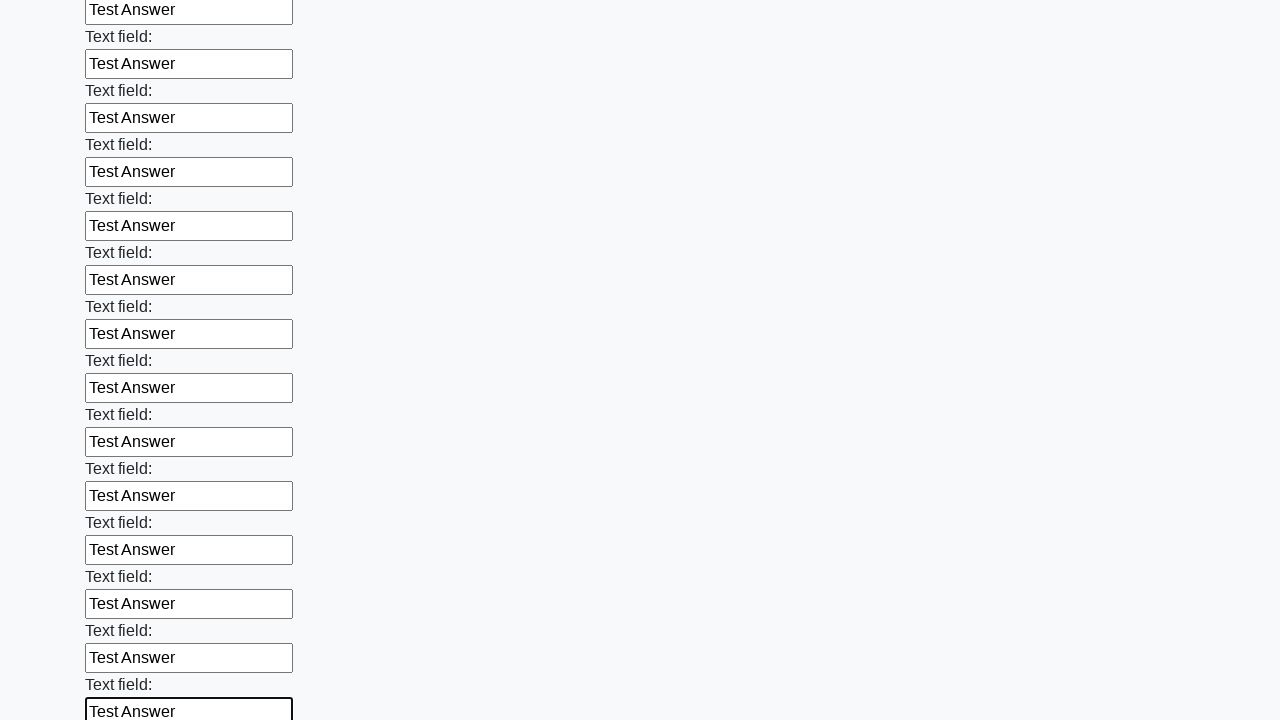

Filled an input field with 'Test Answer' on input >> nth=44
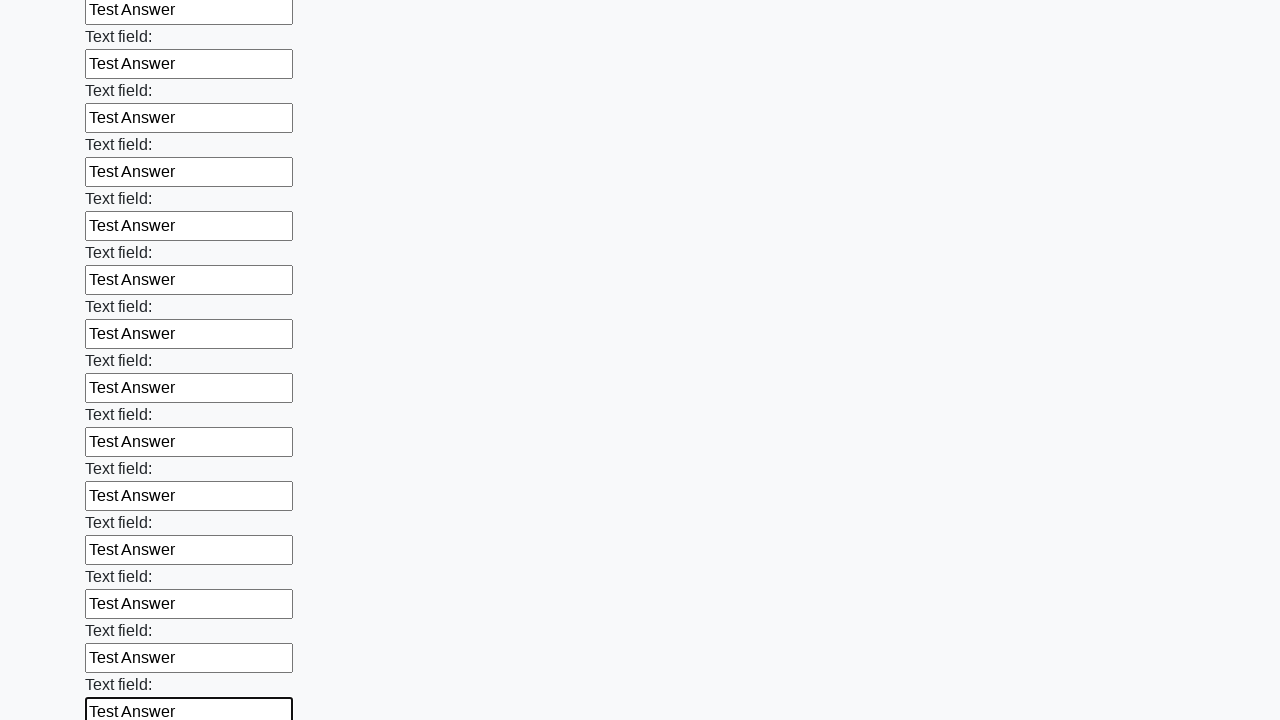

Filled an input field with 'Test Answer' on input >> nth=45
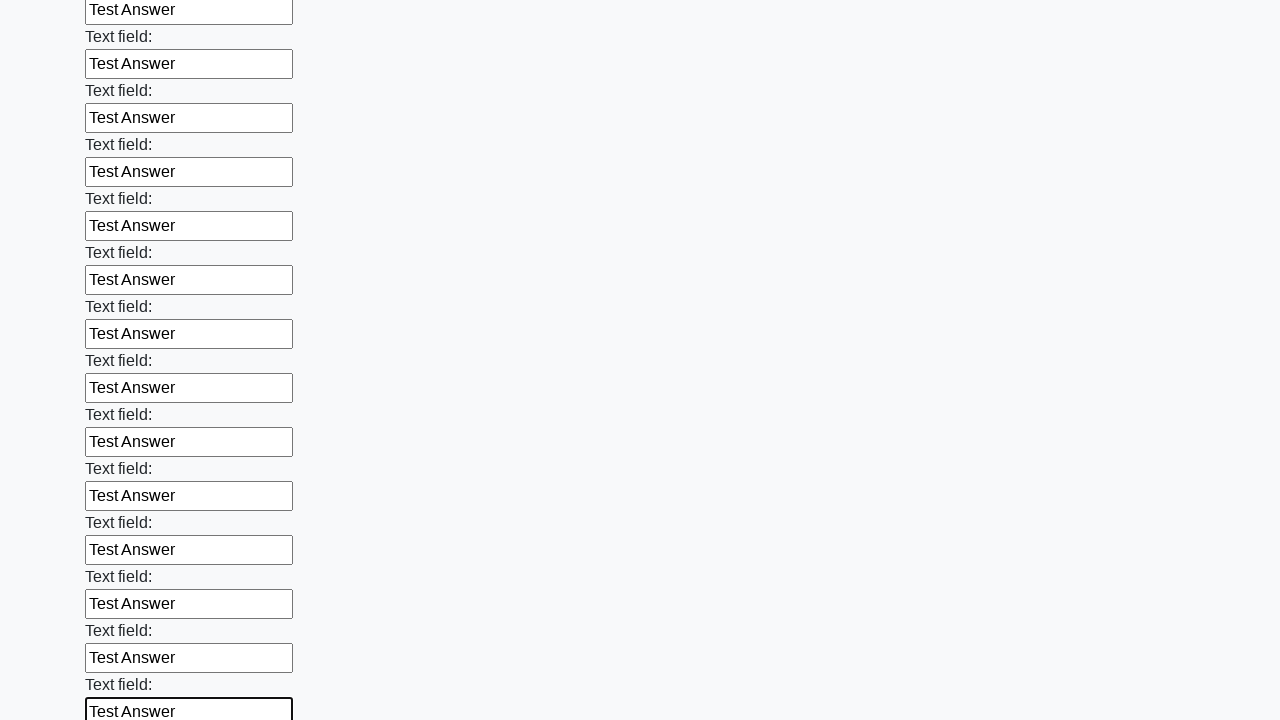

Filled an input field with 'Test Answer' on input >> nth=46
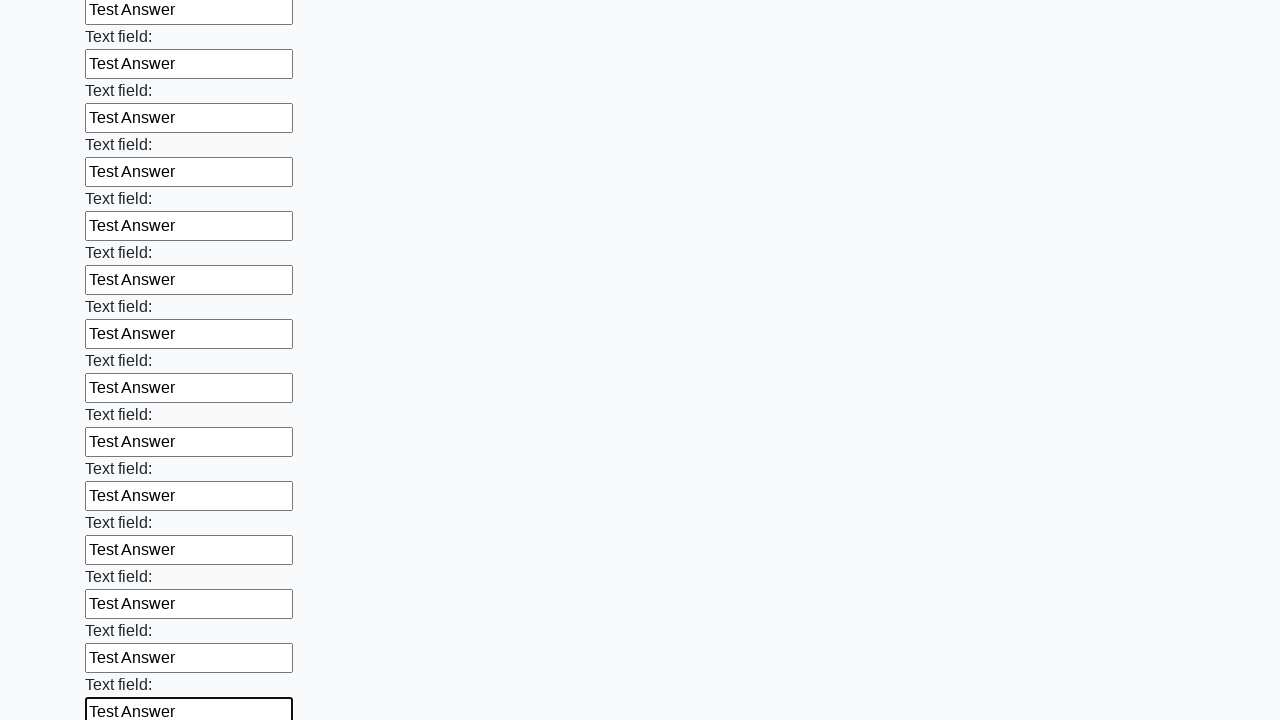

Filled an input field with 'Test Answer' on input >> nth=47
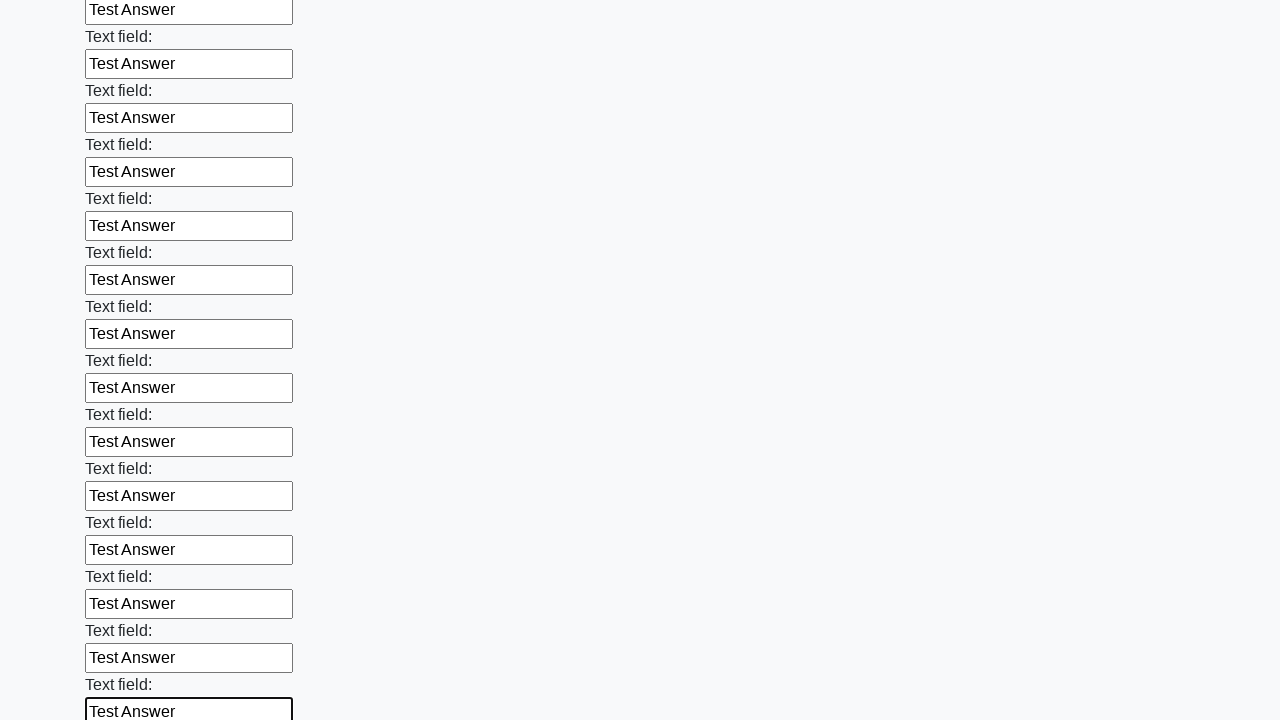

Filled an input field with 'Test Answer' on input >> nth=48
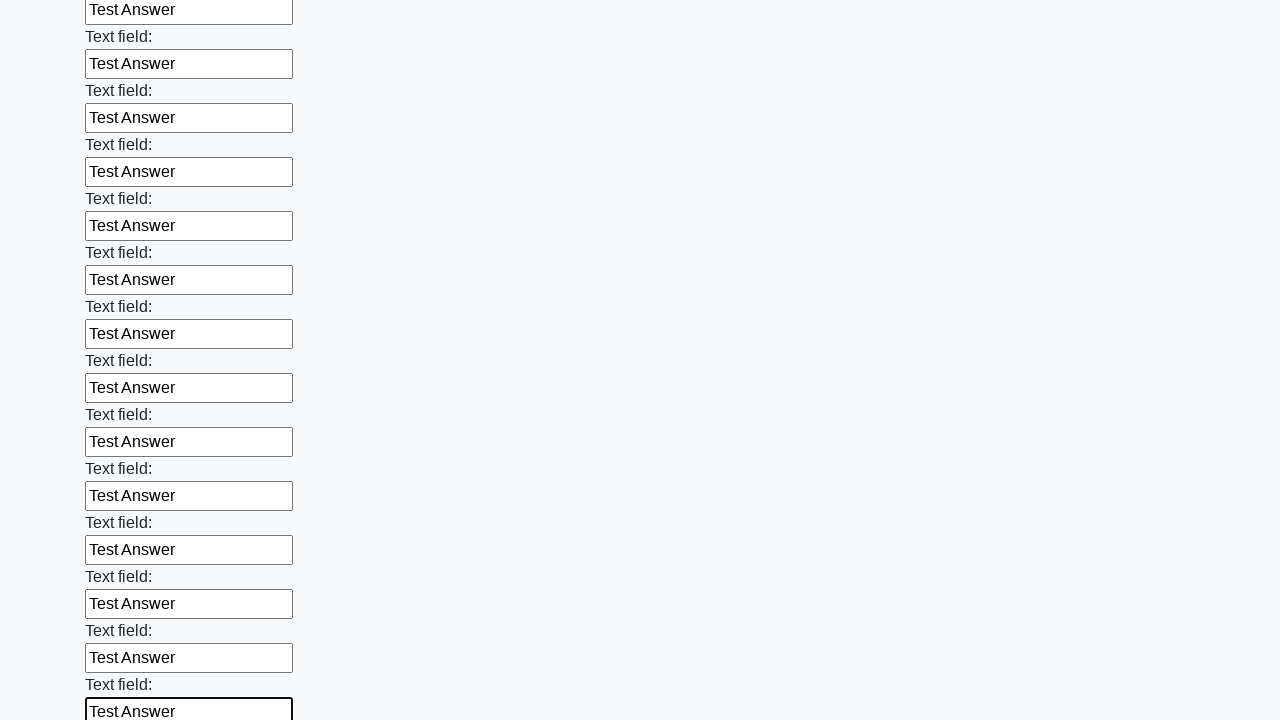

Filled an input field with 'Test Answer' on input >> nth=49
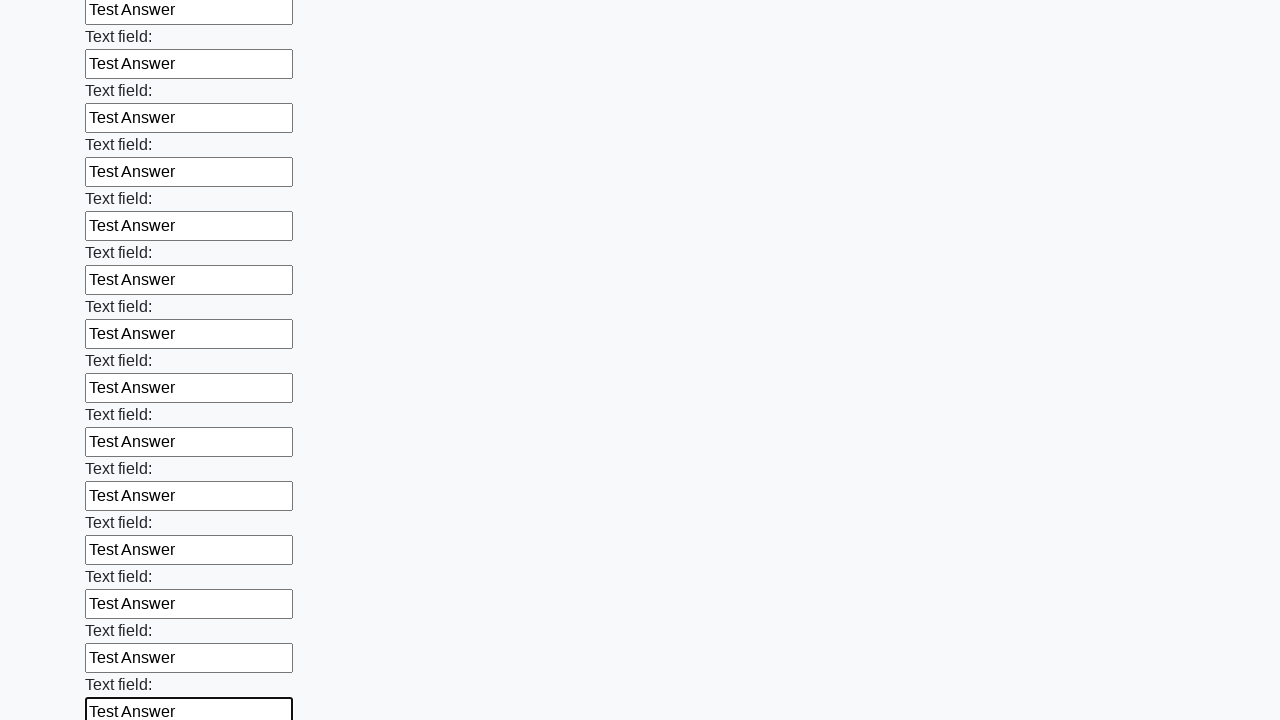

Filled an input field with 'Test Answer' on input >> nth=50
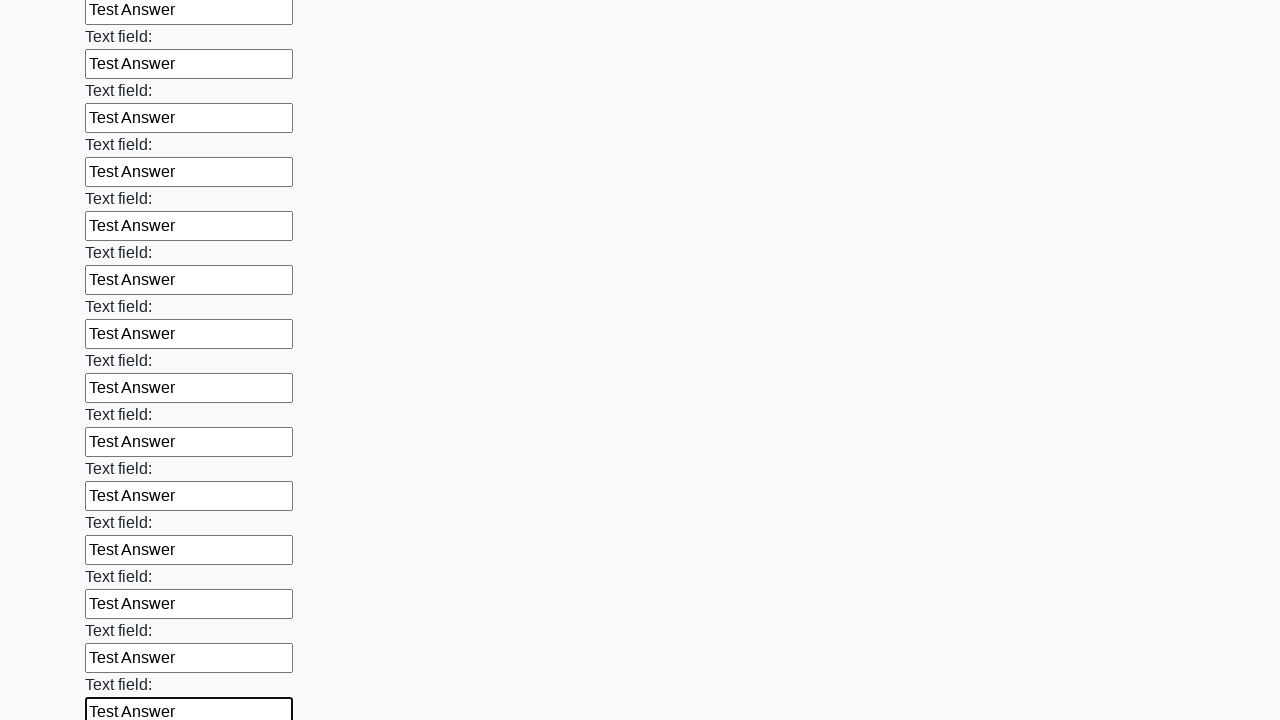

Filled an input field with 'Test Answer' on input >> nth=51
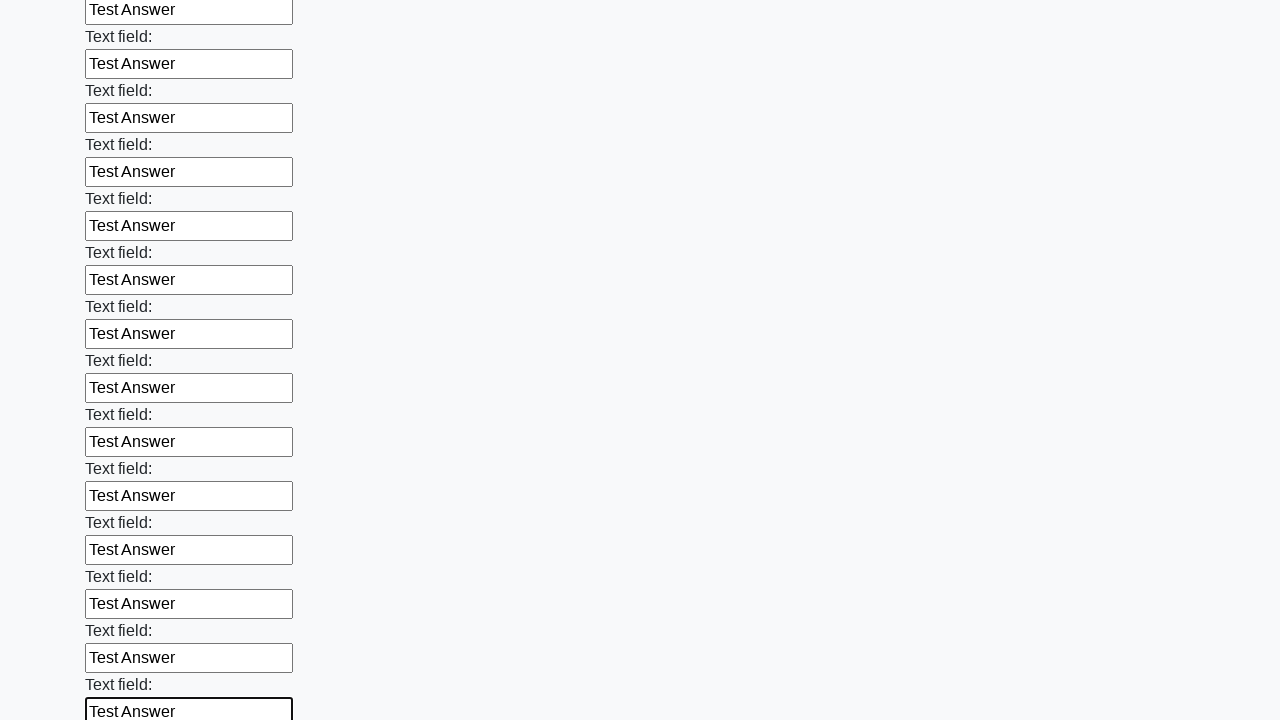

Filled an input field with 'Test Answer' on input >> nth=52
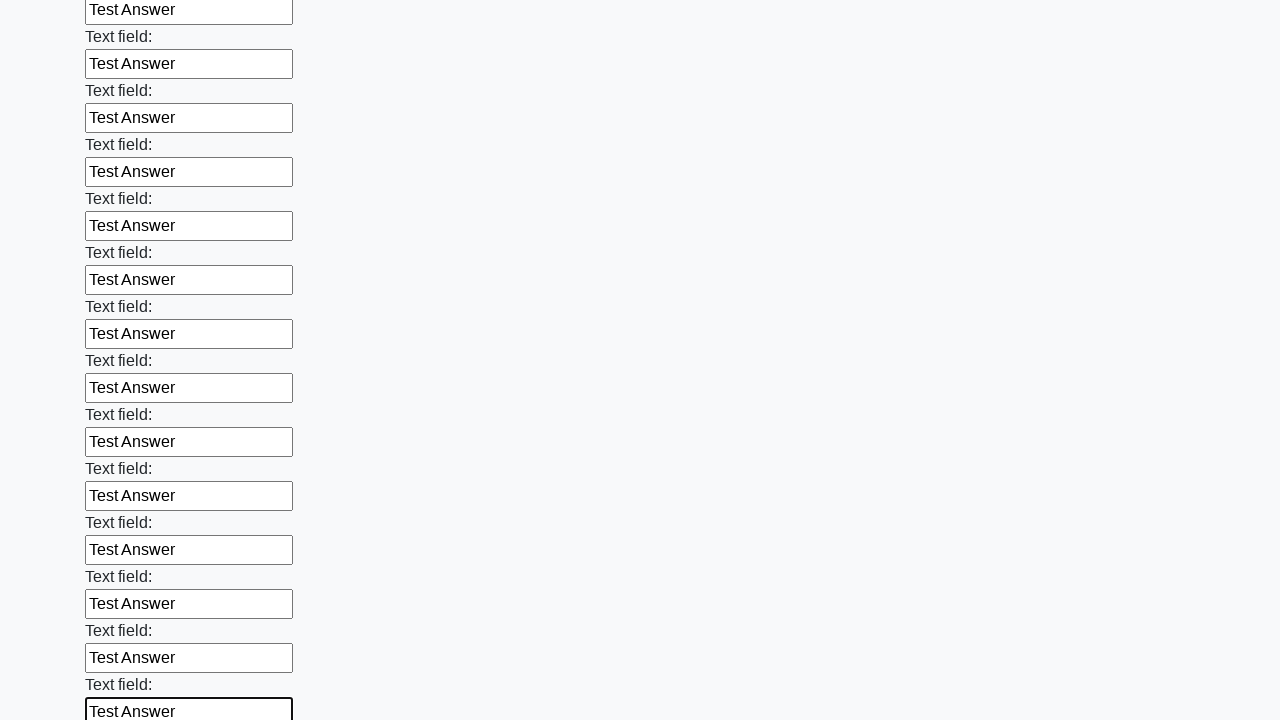

Filled an input field with 'Test Answer' on input >> nth=53
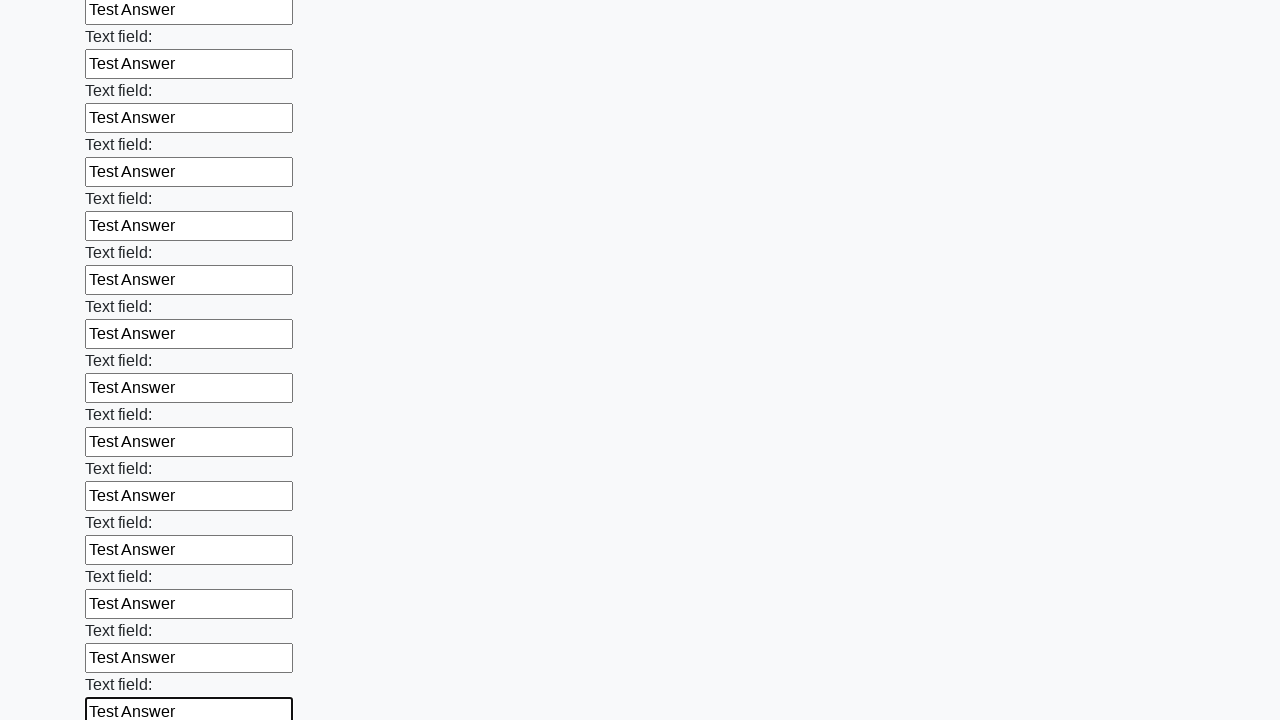

Filled an input field with 'Test Answer' on input >> nth=54
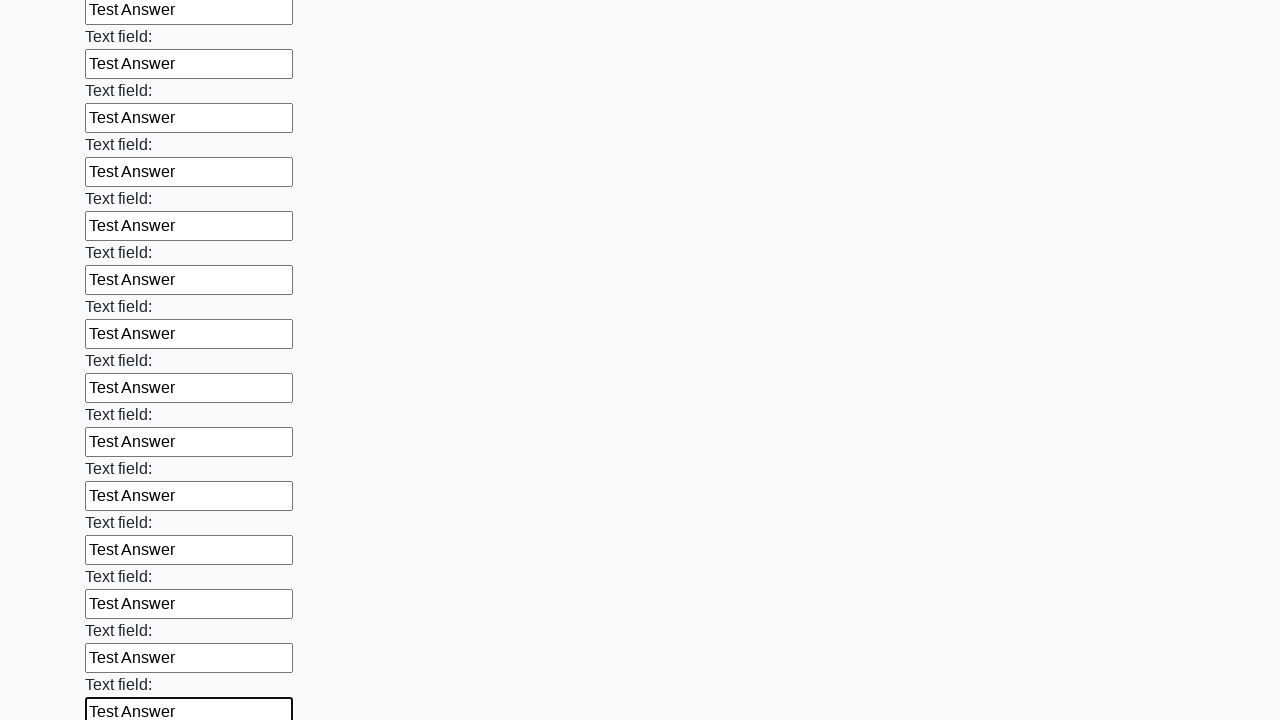

Filled an input field with 'Test Answer' on input >> nth=55
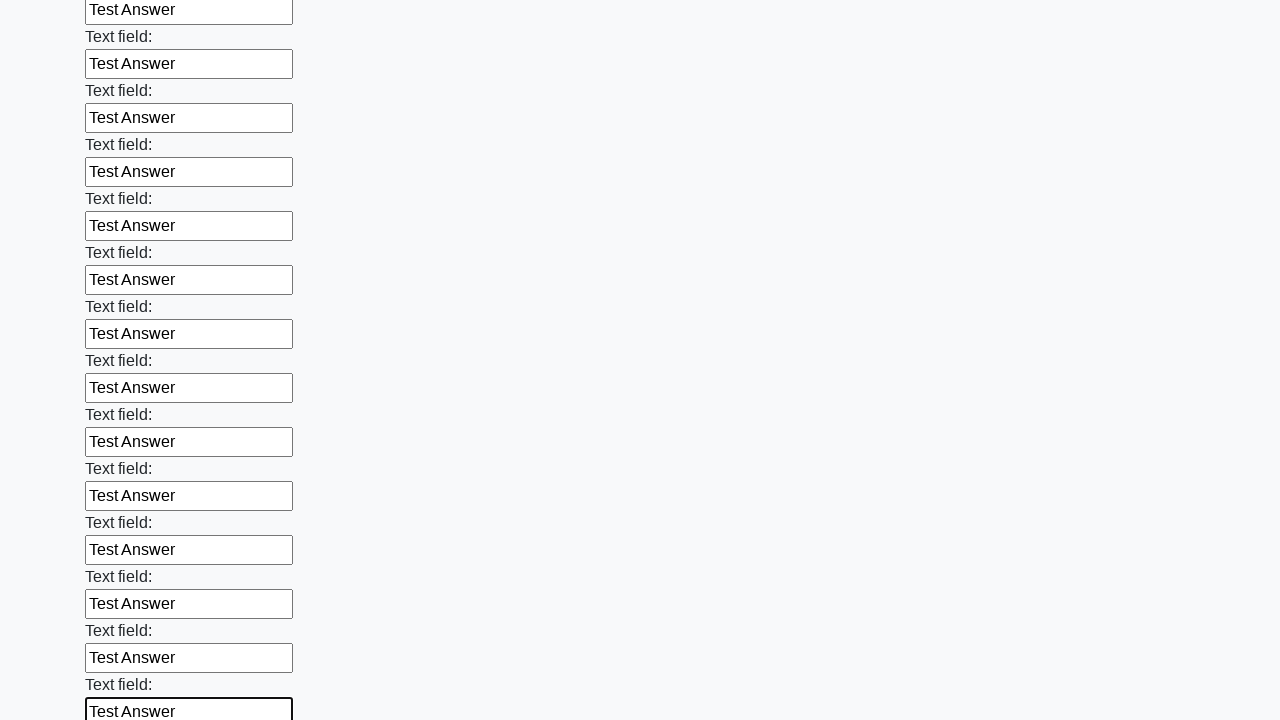

Filled an input field with 'Test Answer' on input >> nth=56
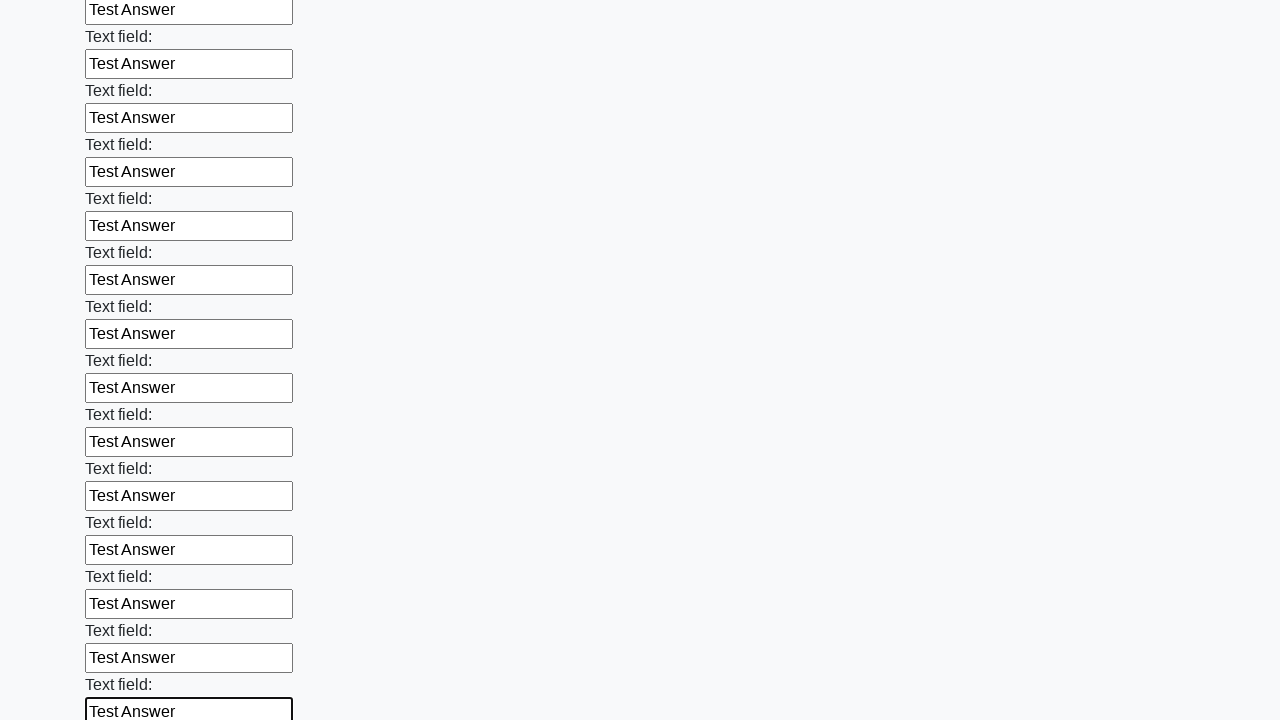

Filled an input field with 'Test Answer' on input >> nth=57
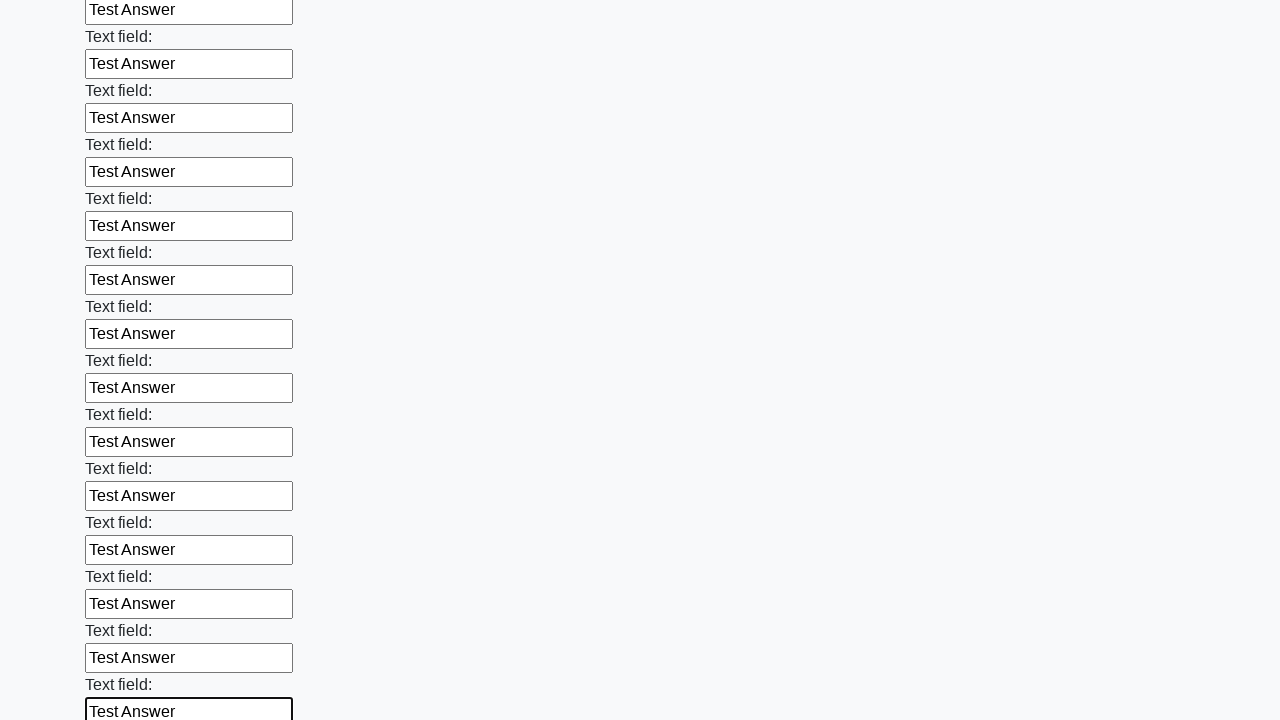

Filled an input field with 'Test Answer' on input >> nth=58
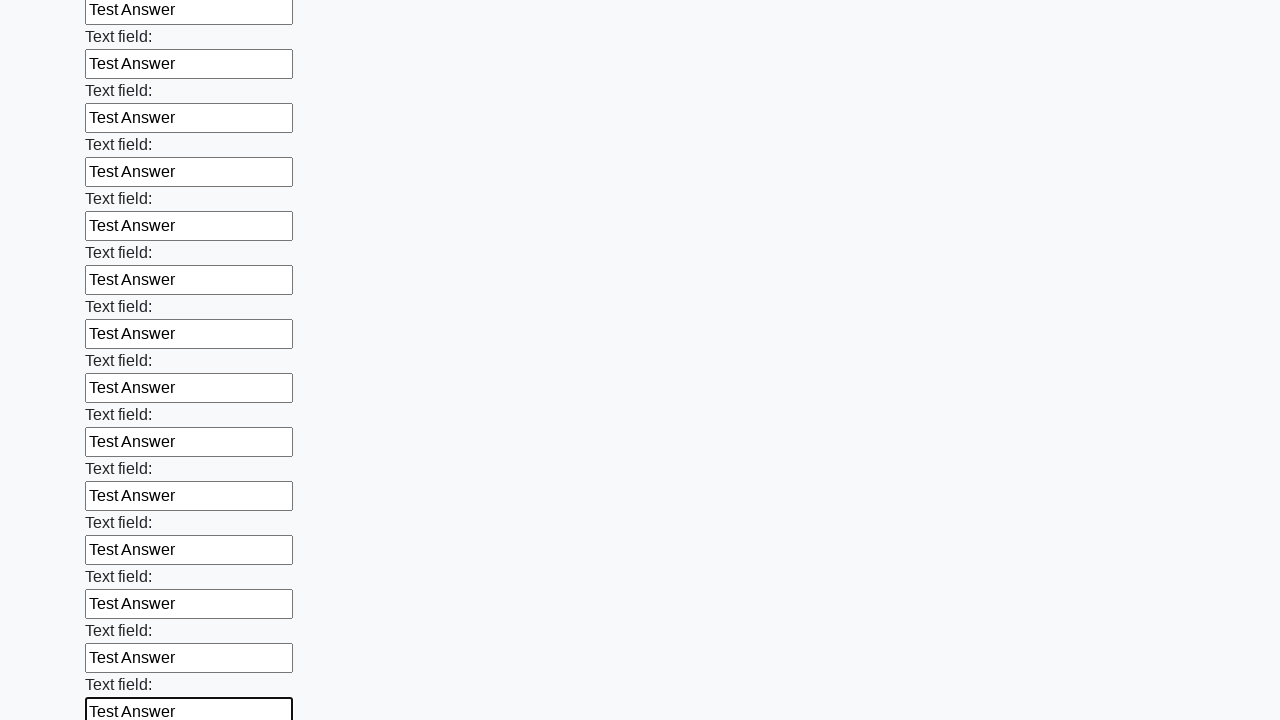

Filled an input field with 'Test Answer' on input >> nth=59
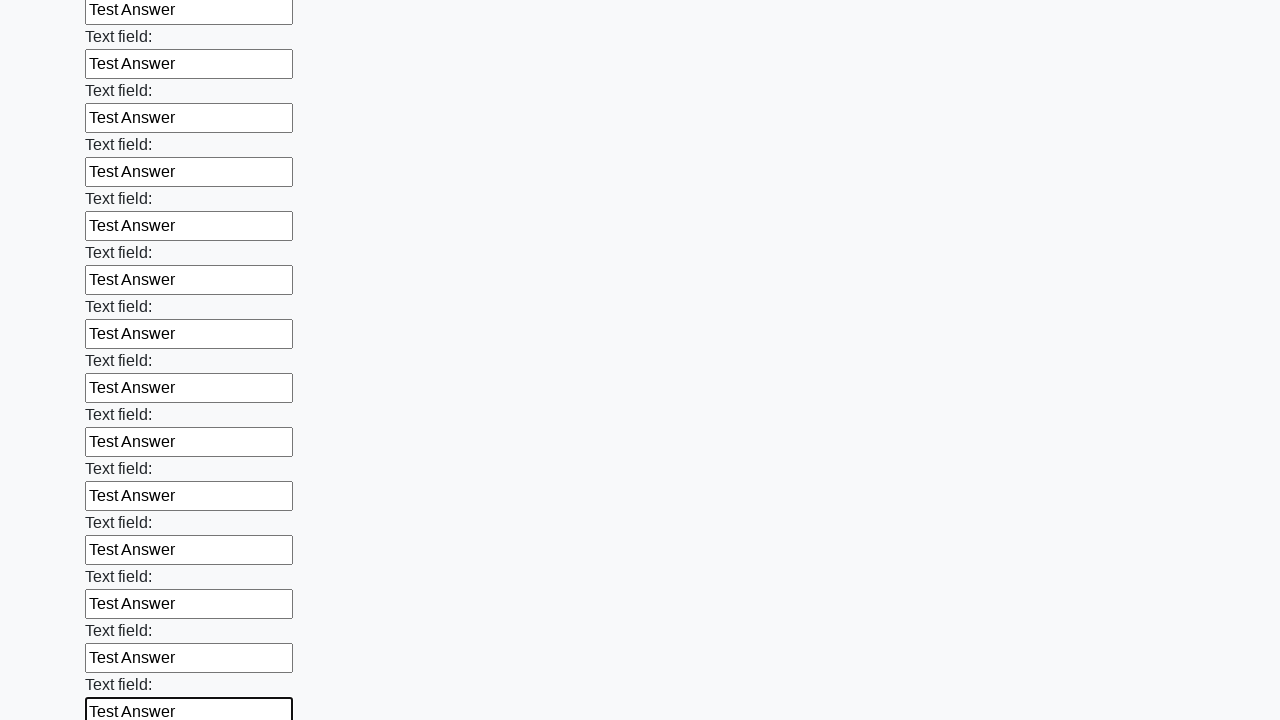

Filled an input field with 'Test Answer' on input >> nth=60
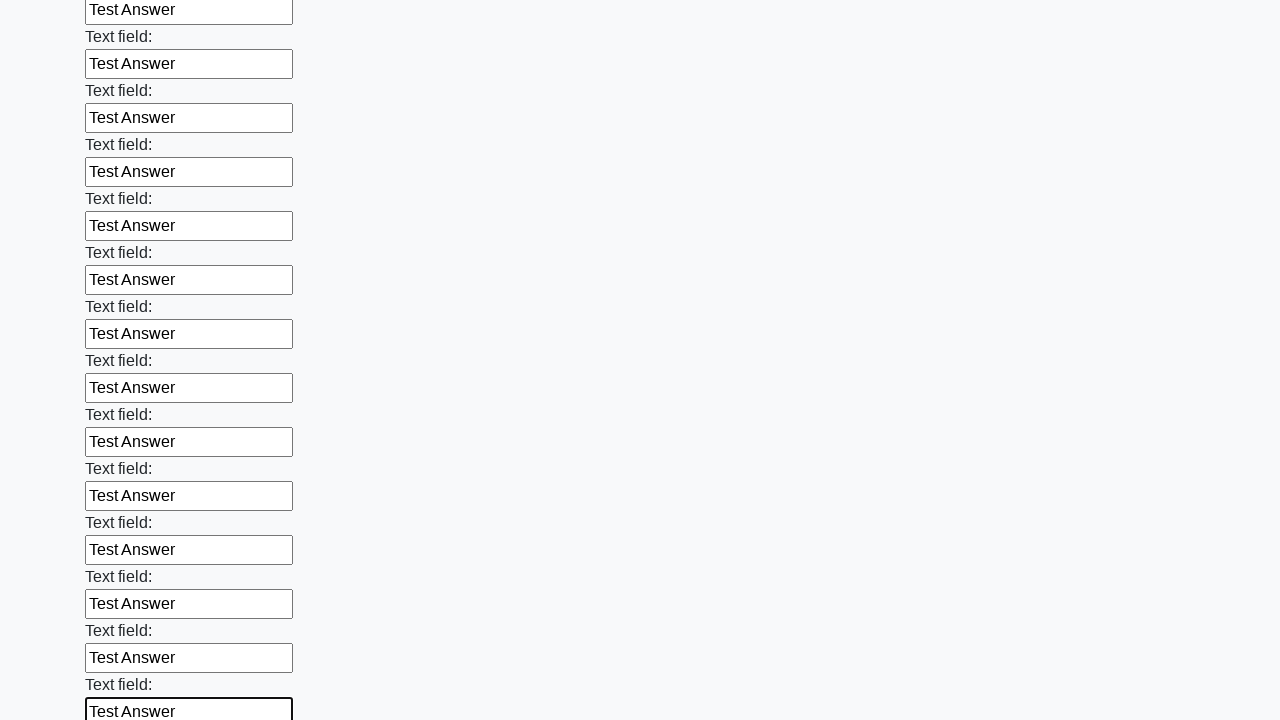

Filled an input field with 'Test Answer' on input >> nth=61
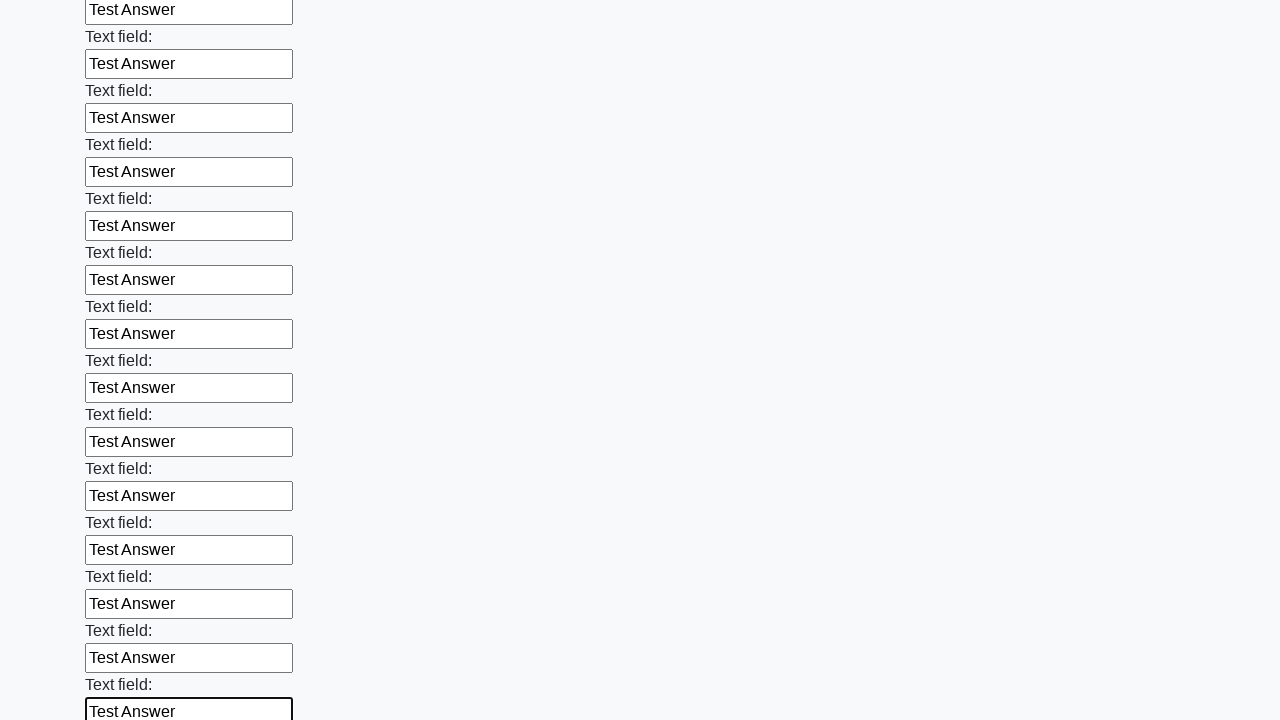

Filled an input field with 'Test Answer' on input >> nth=62
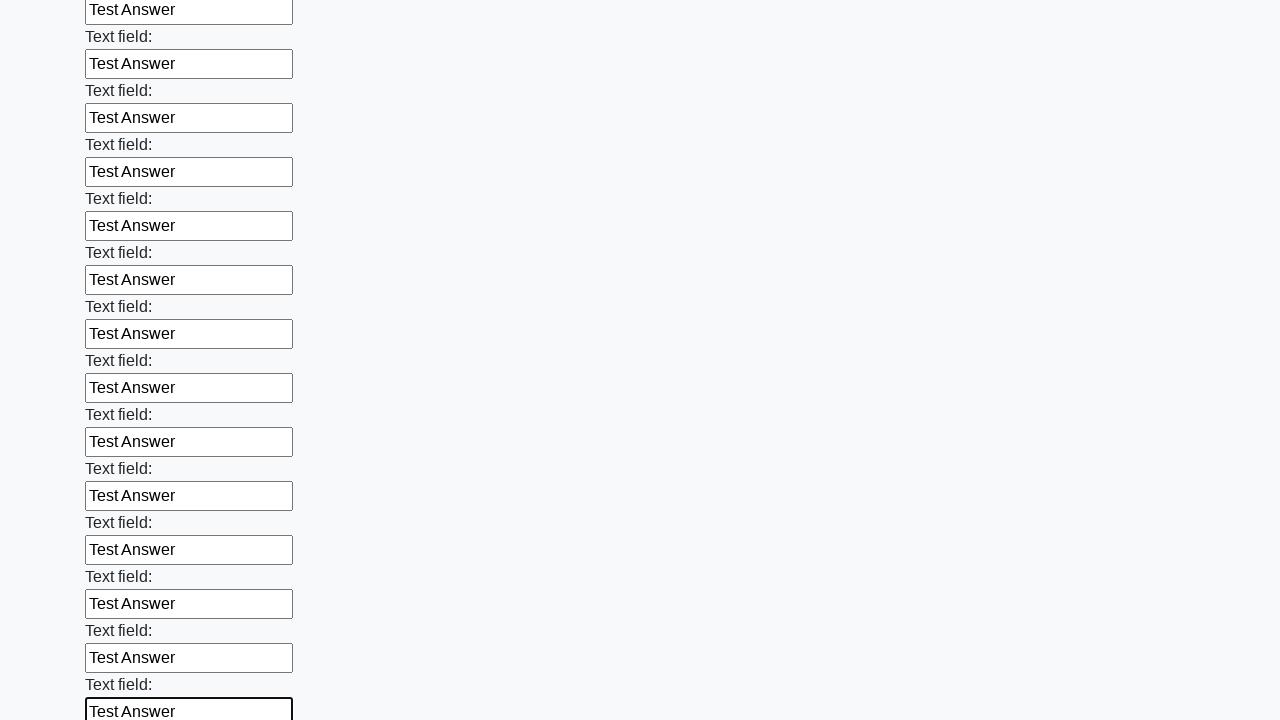

Filled an input field with 'Test Answer' on input >> nth=63
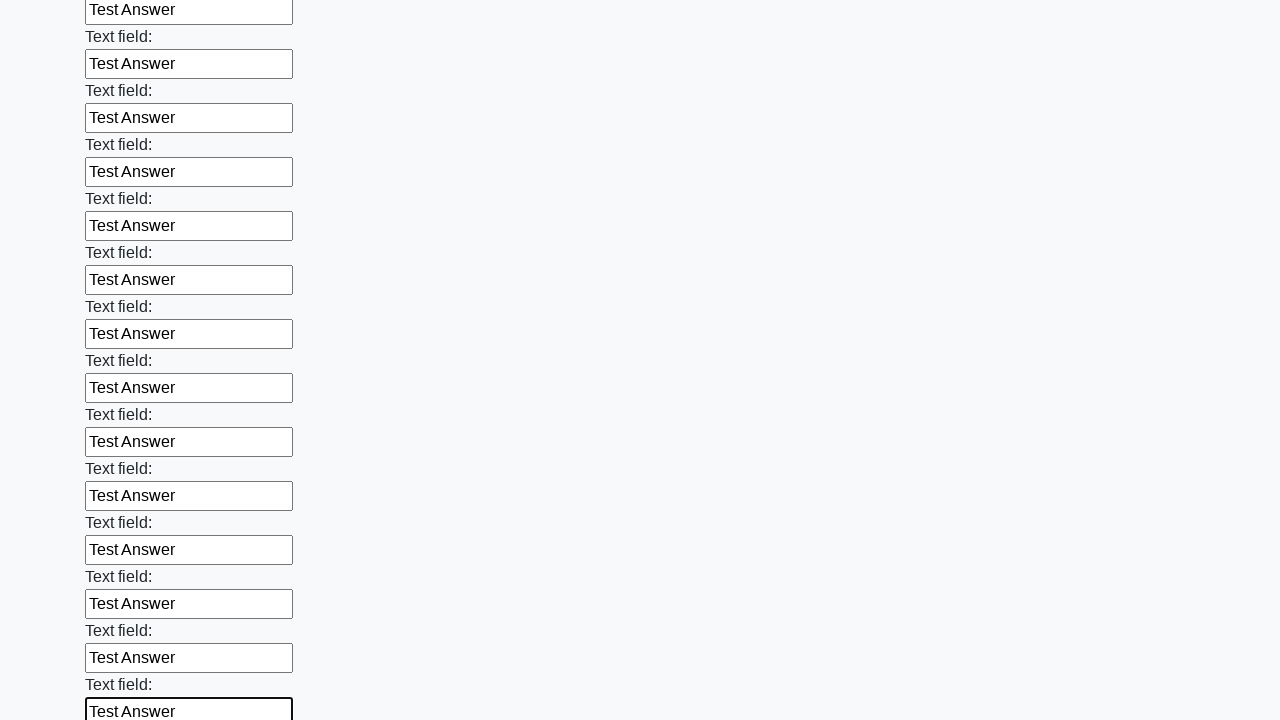

Filled an input field with 'Test Answer' on input >> nth=64
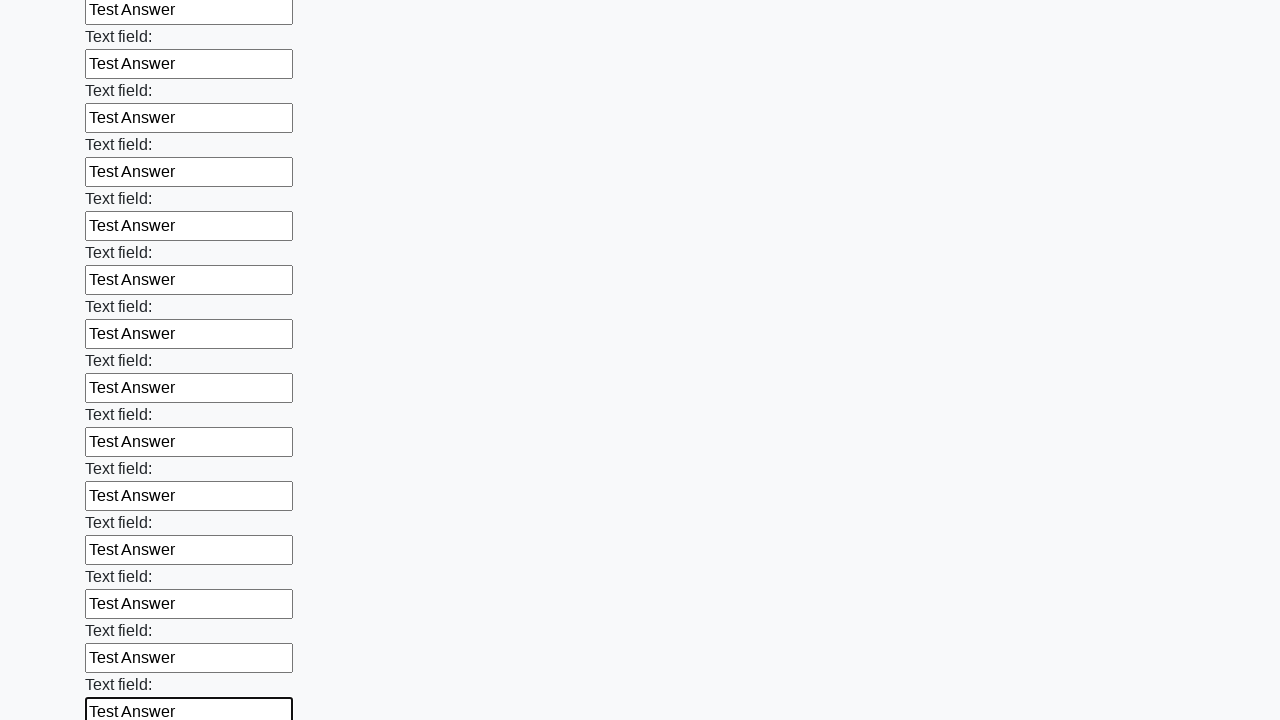

Filled an input field with 'Test Answer' on input >> nth=65
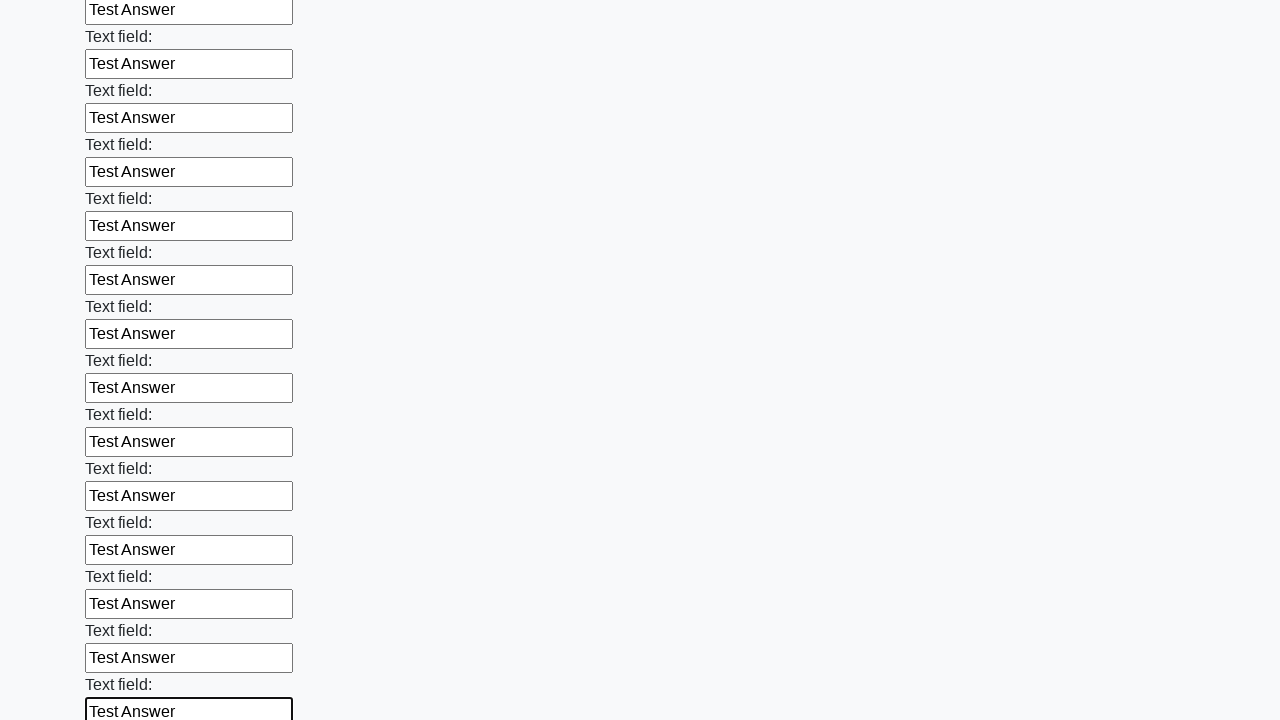

Filled an input field with 'Test Answer' on input >> nth=66
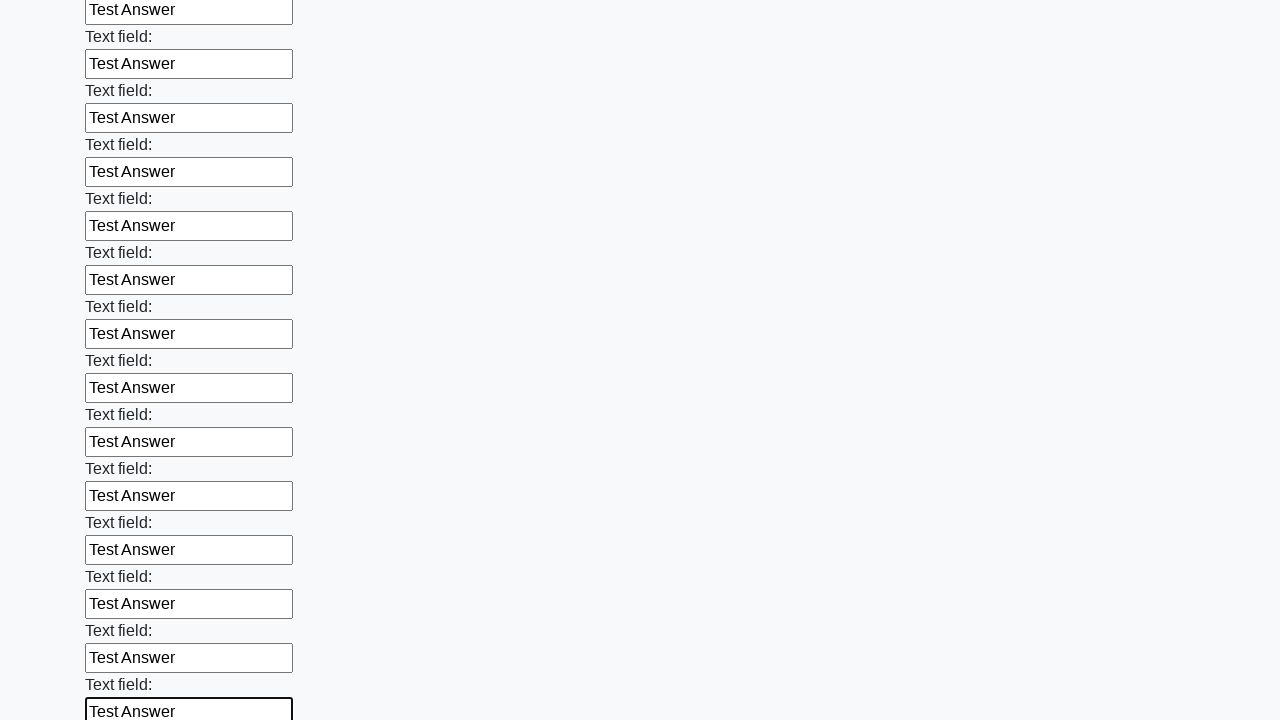

Filled an input field with 'Test Answer' on input >> nth=67
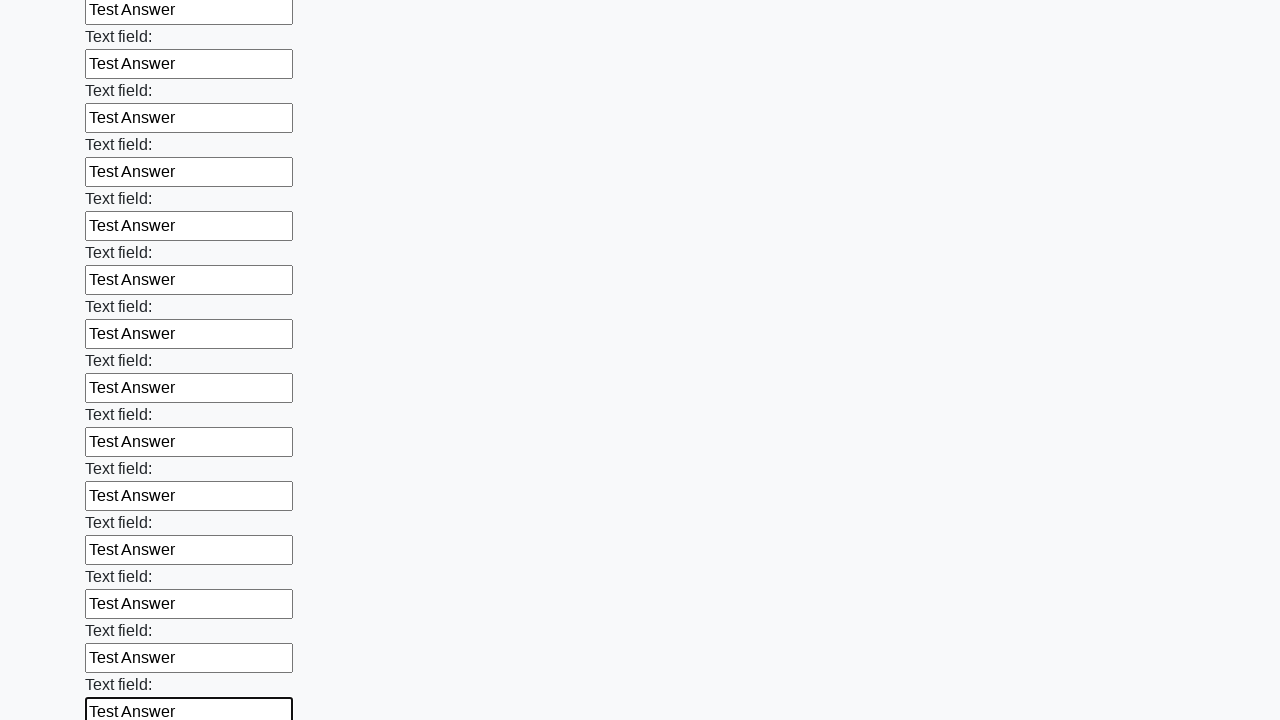

Filled an input field with 'Test Answer' on input >> nth=68
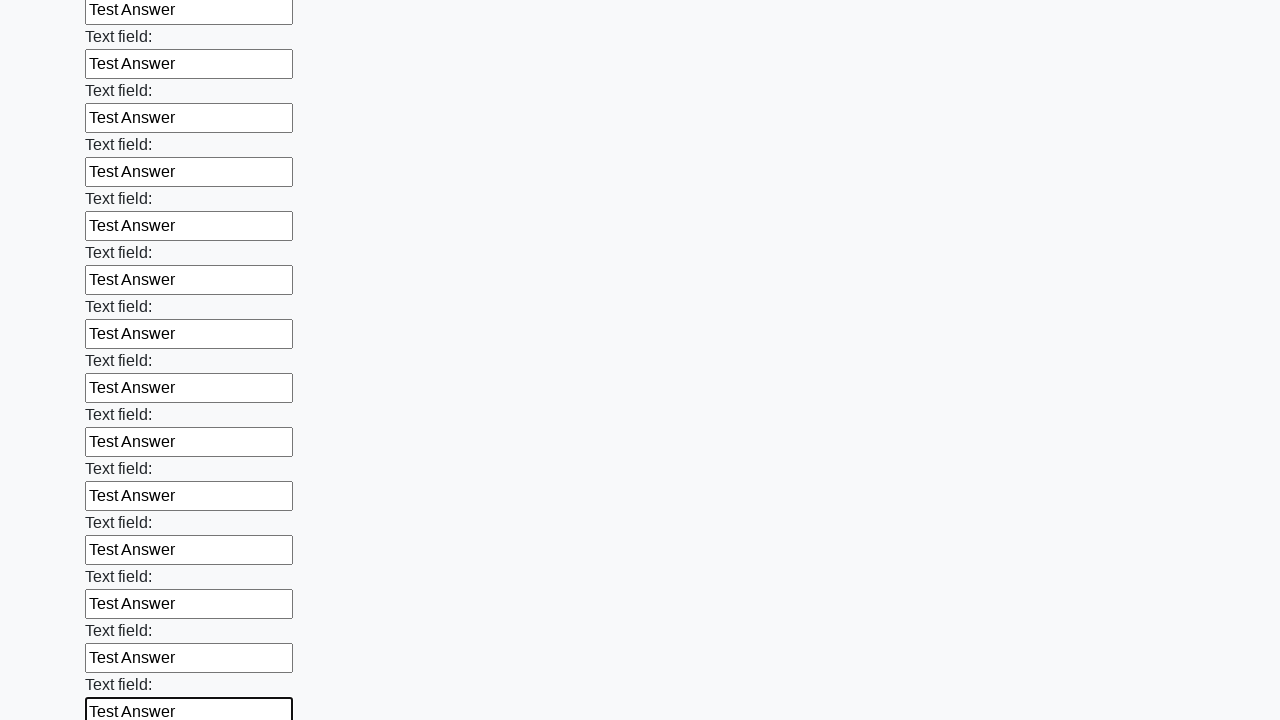

Filled an input field with 'Test Answer' on input >> nth=69
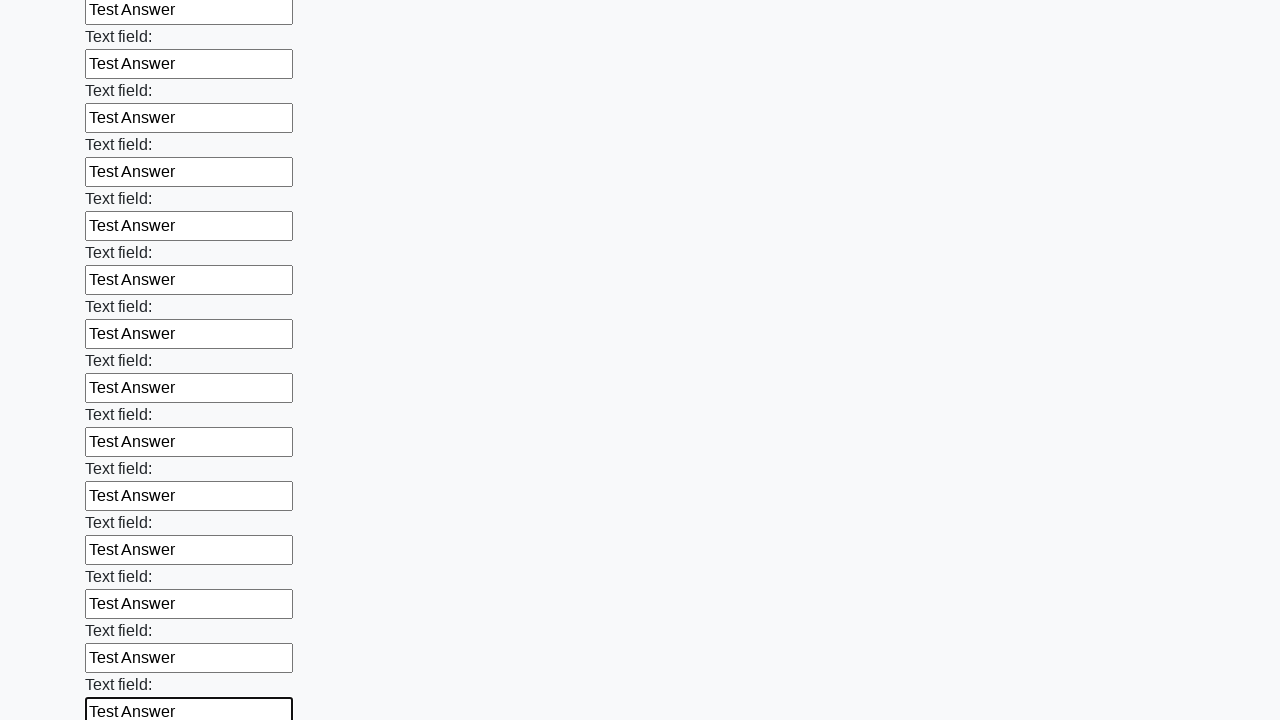

Filled an input field with 'Test Answer' on input >> nth=70
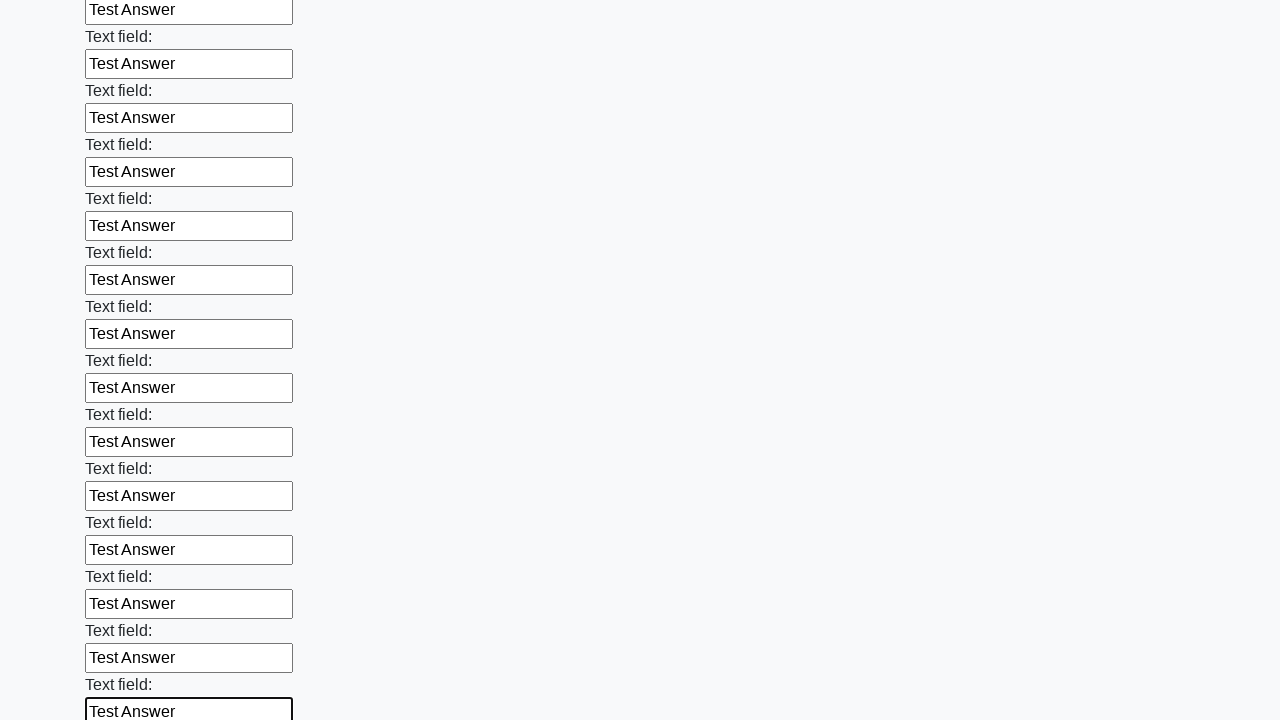

Filled an input field with 'Test Answer' on input >> nth=71
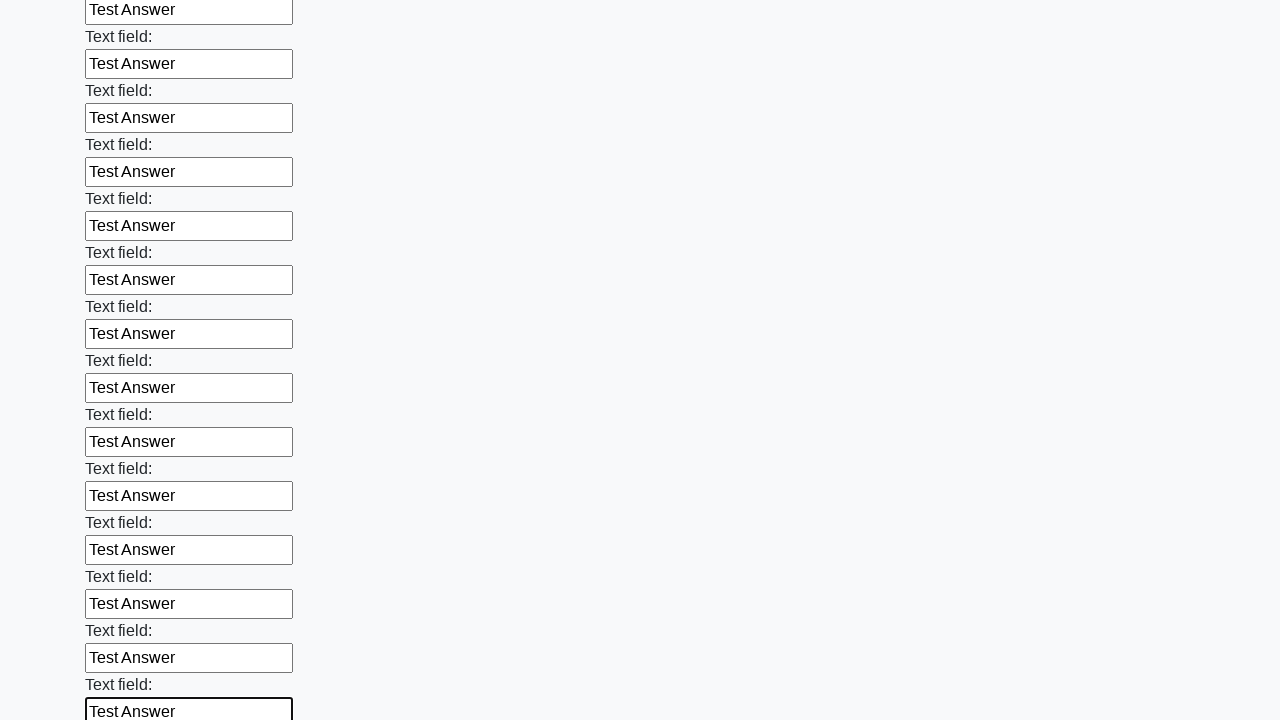

Filled an input field with 'Test Answer' on input >> nth=72
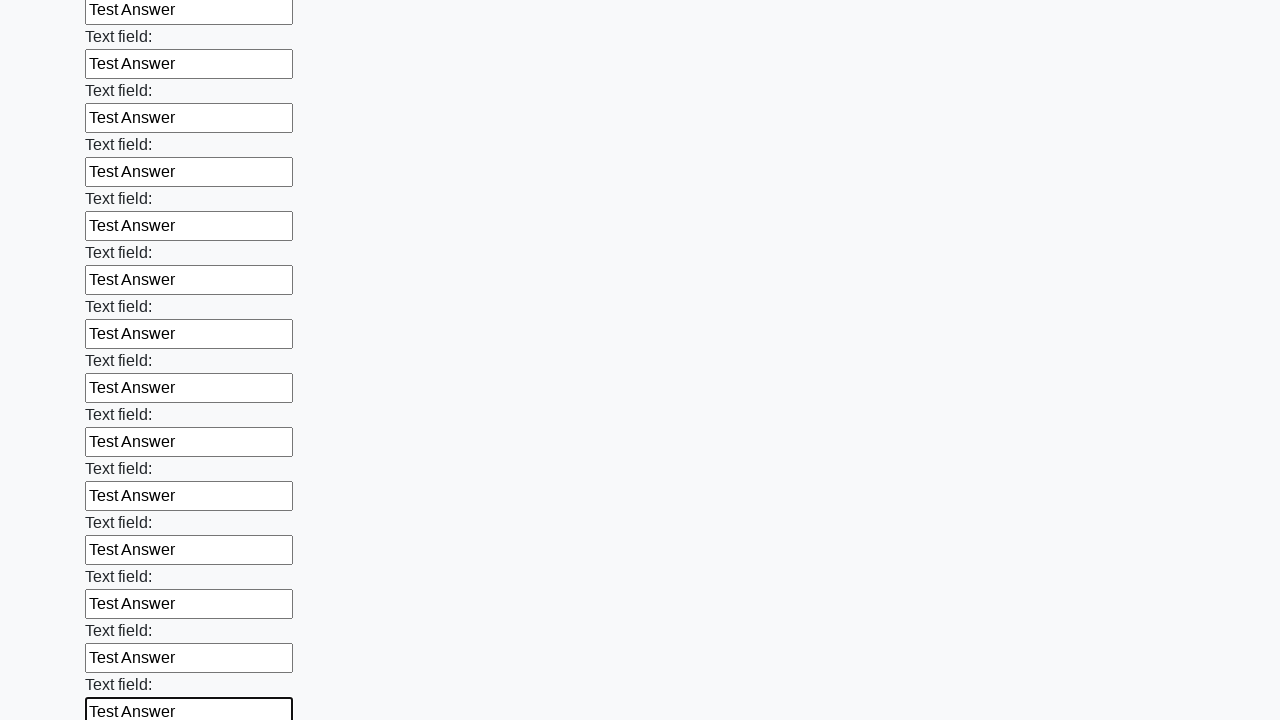

Filled an input field with 'Test Answer' on input >> nth=73
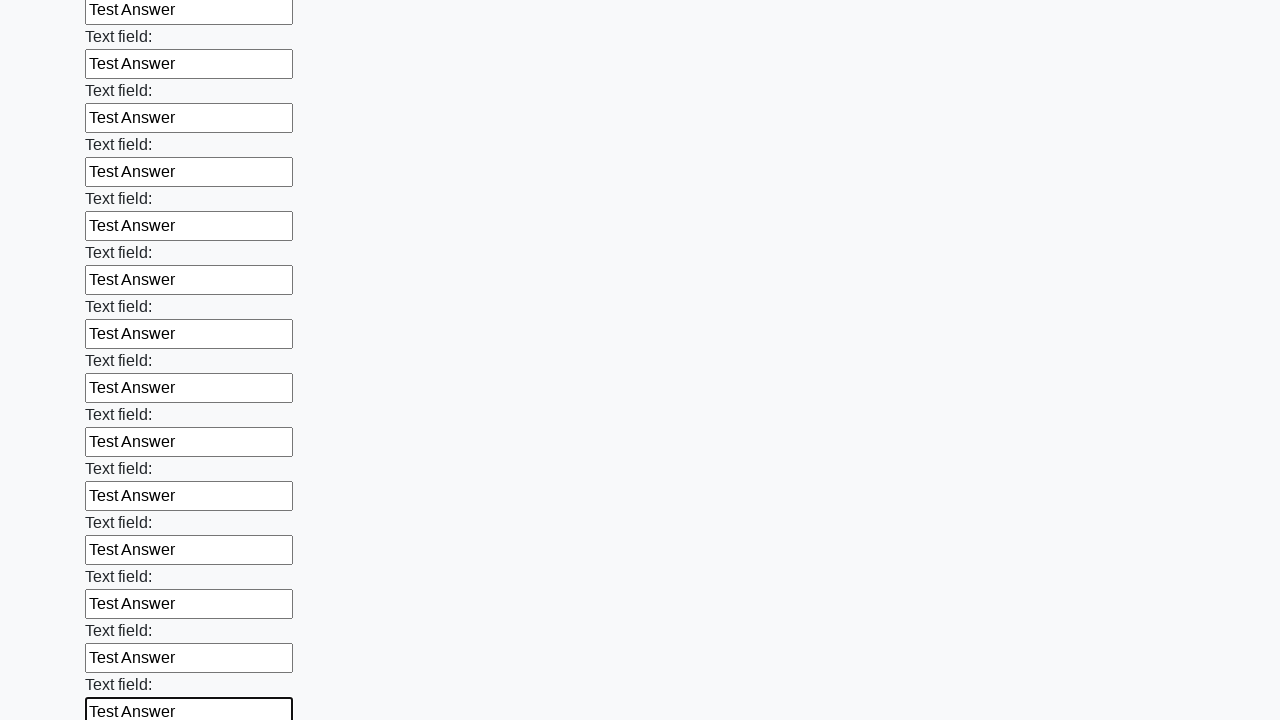

Filled an input field with 'Test Answer' on input >> nth=74
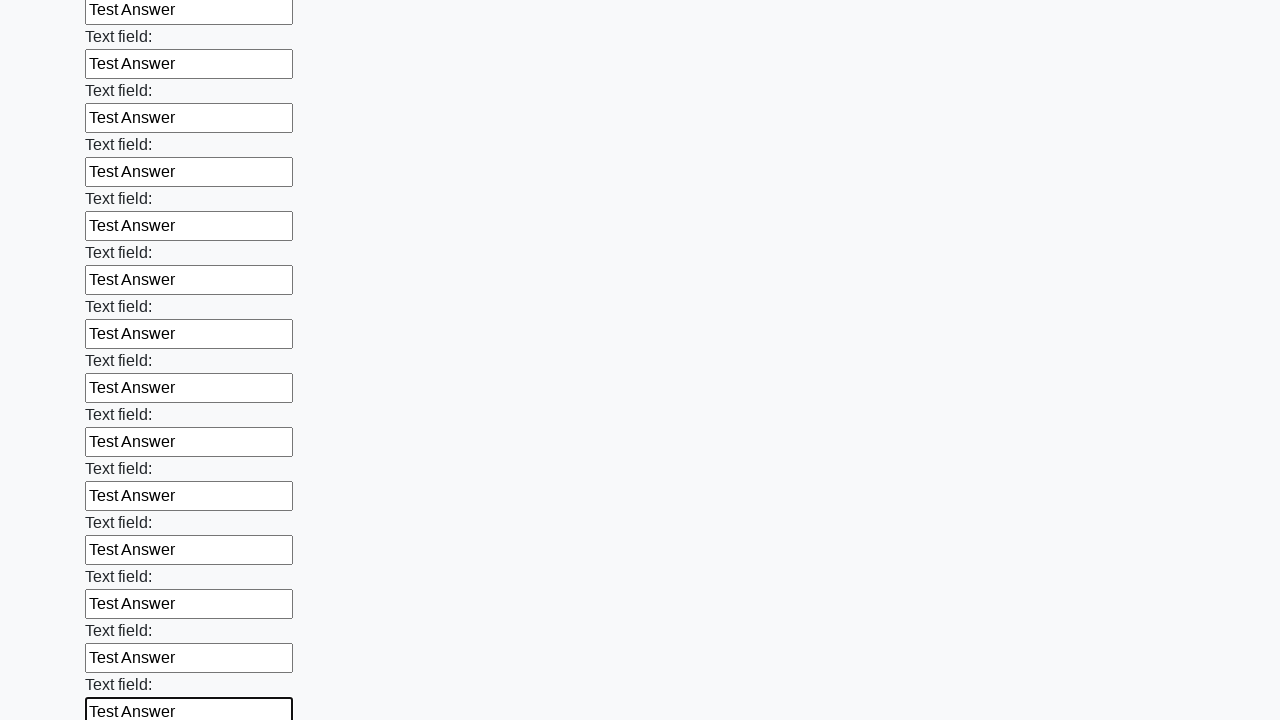

Filled an input field with 'Test Answer' on input >> nth=75
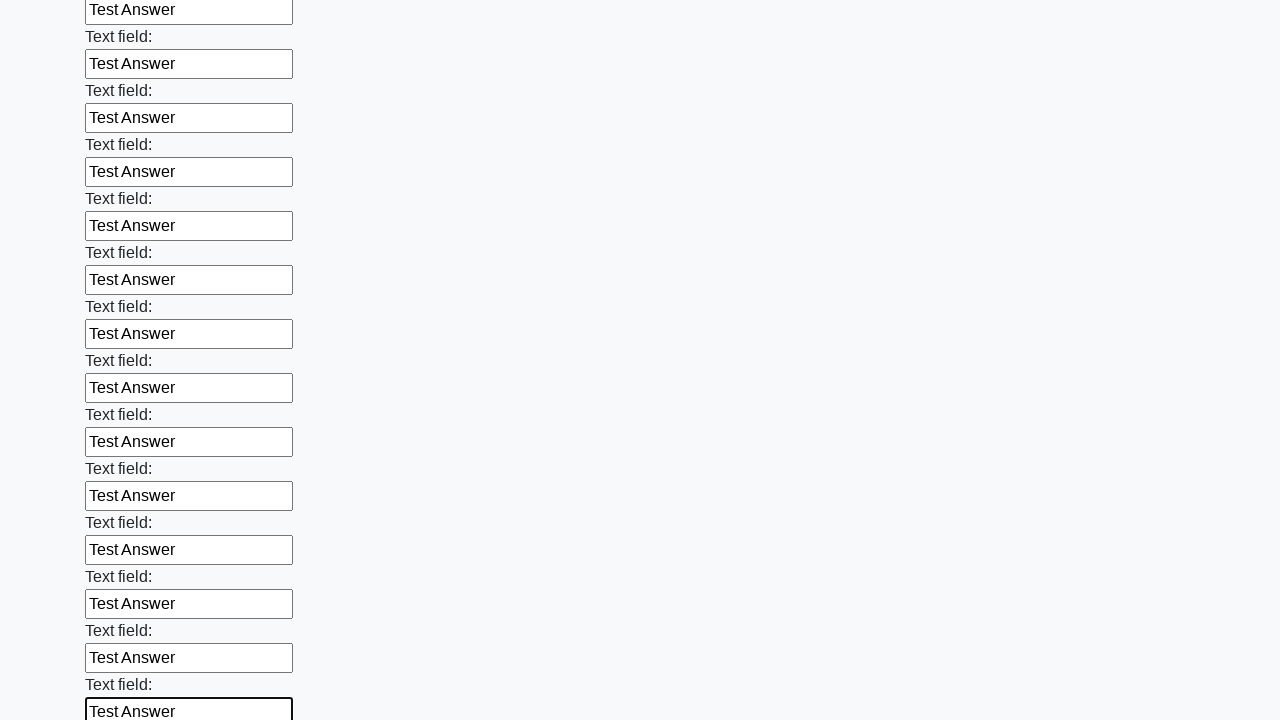

Filled an input field with 'Test Answer' on input >> nth=76
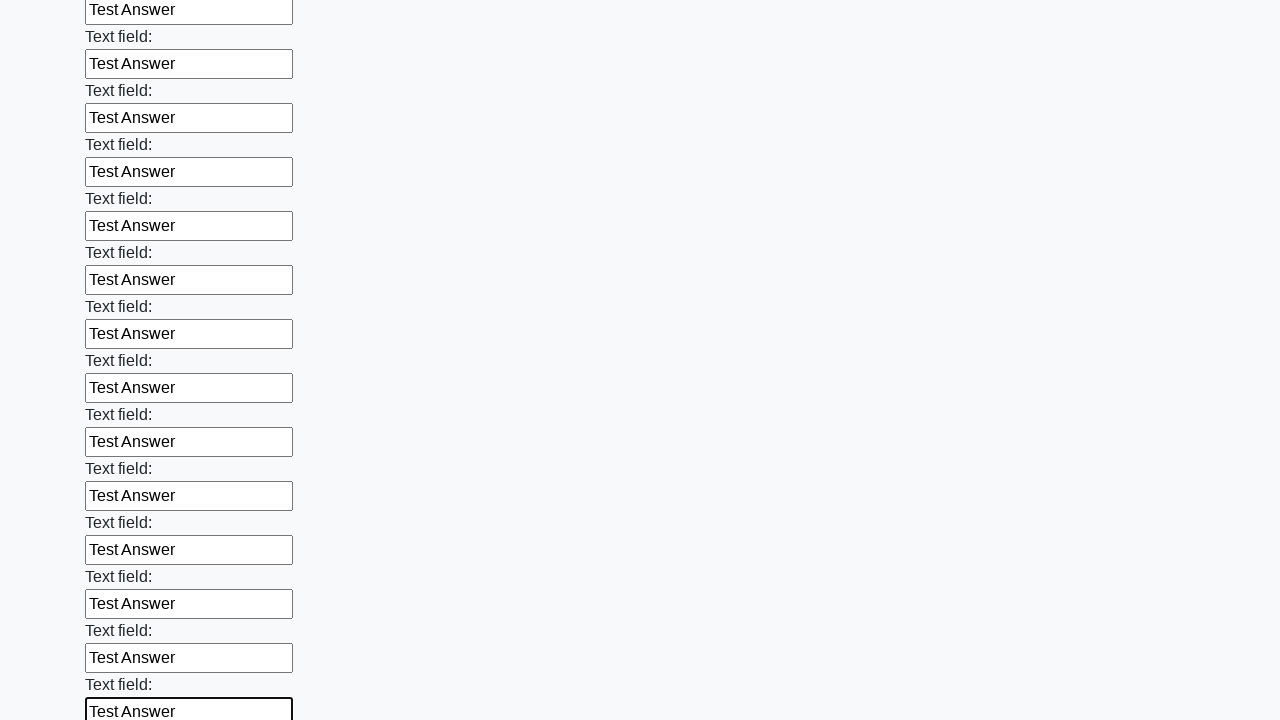

Filled an input field with 'Test Answer' on input >> nth=77
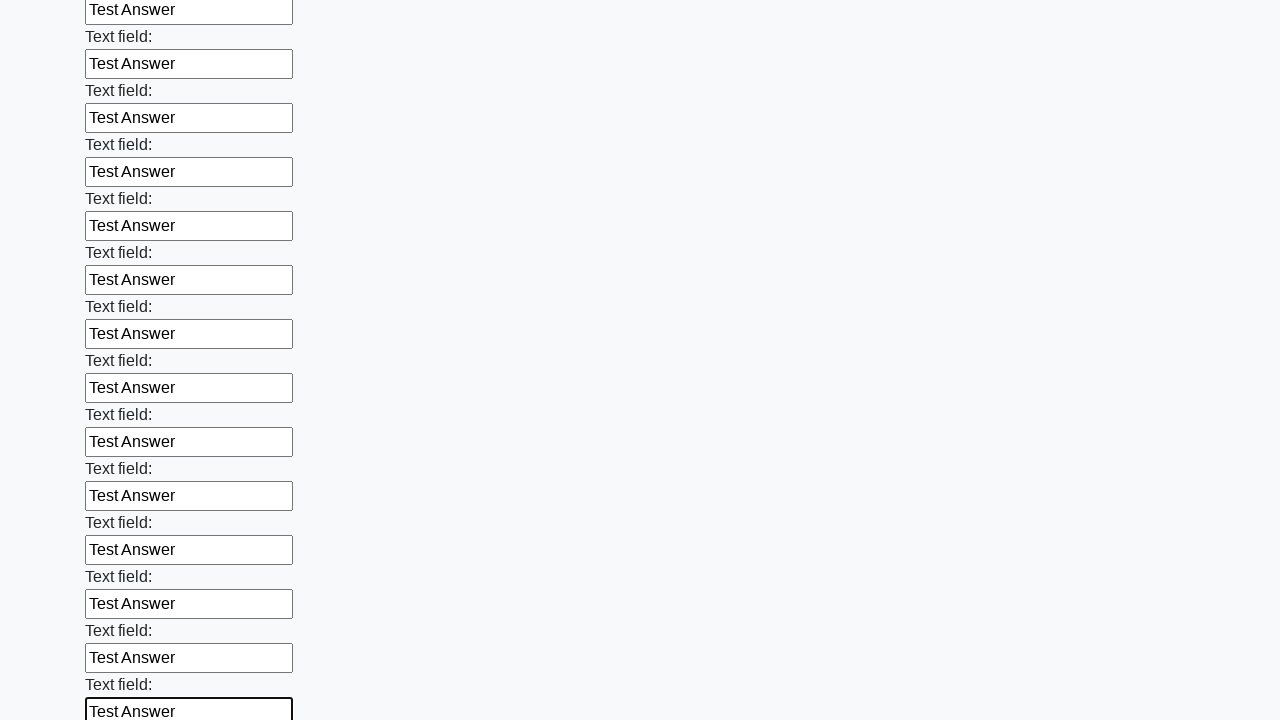

Filled an input field with 'Test Answer' on input >> nth=78
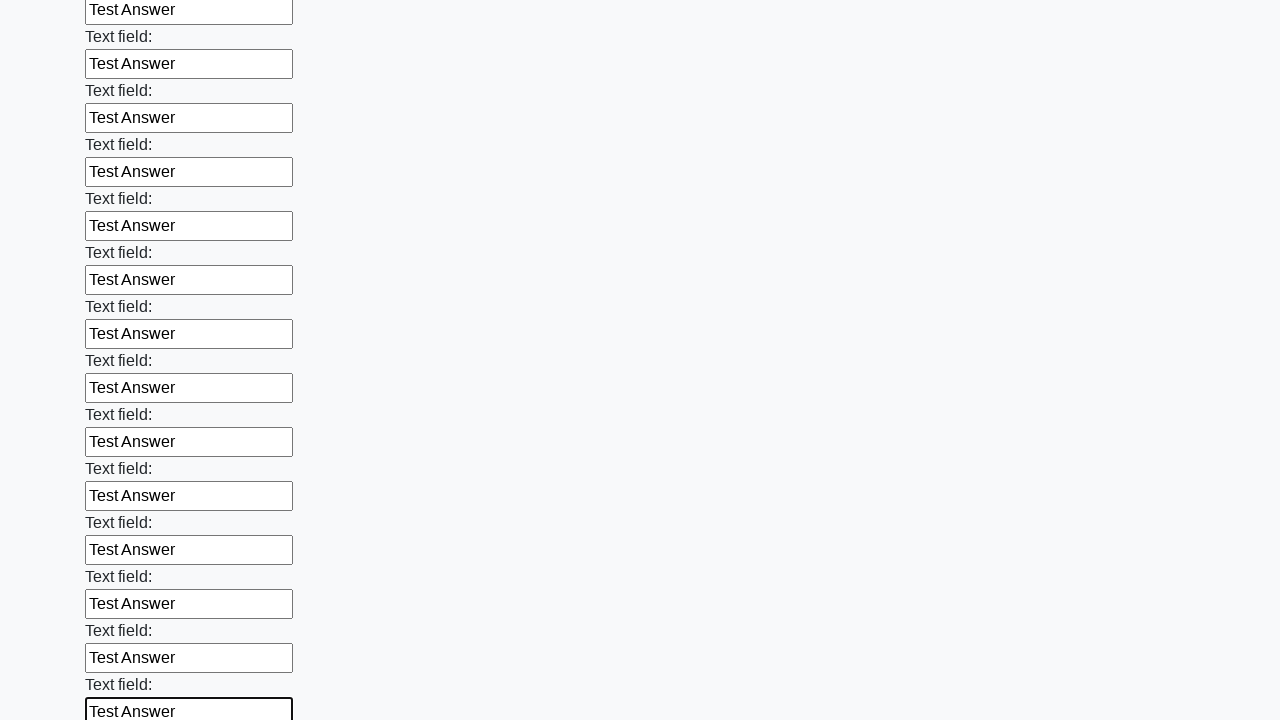

Filled an input field with 'Test Answer' on input >> nth=79
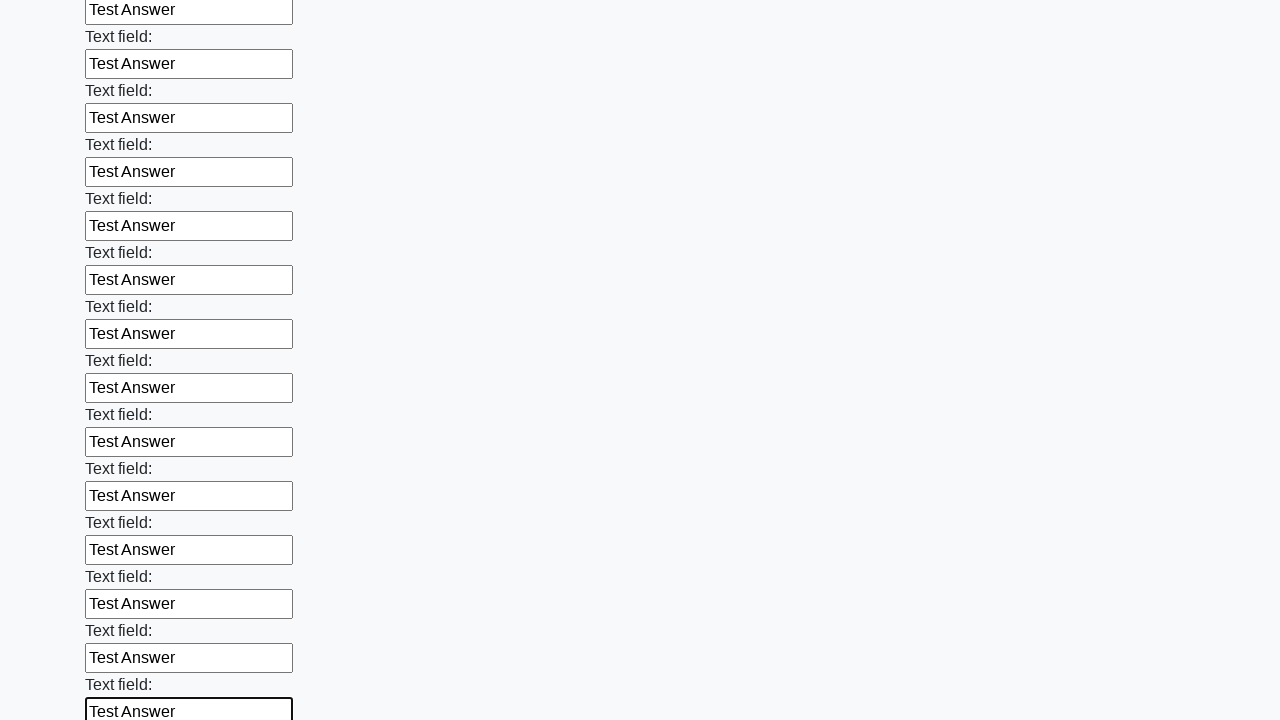

Filled an input field with 'Test Answer' on input >> nth=80
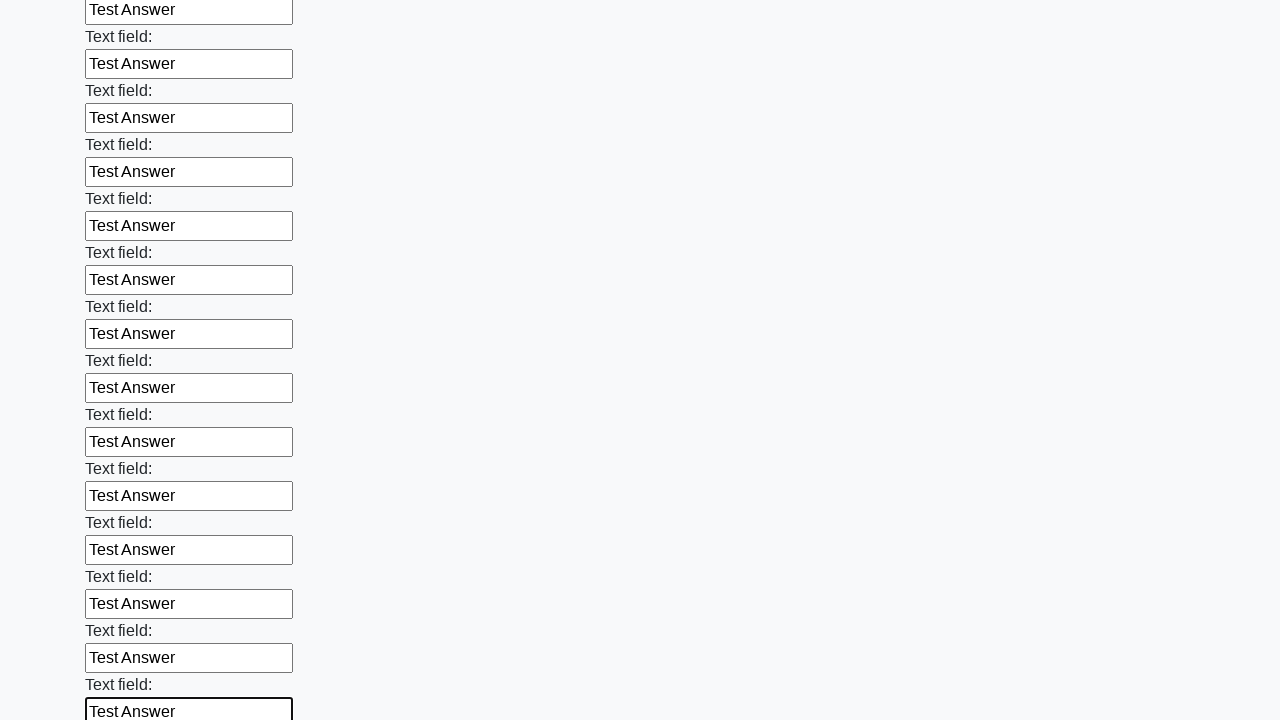

Filled an input field with 'Test Answer' on input >> nth=81
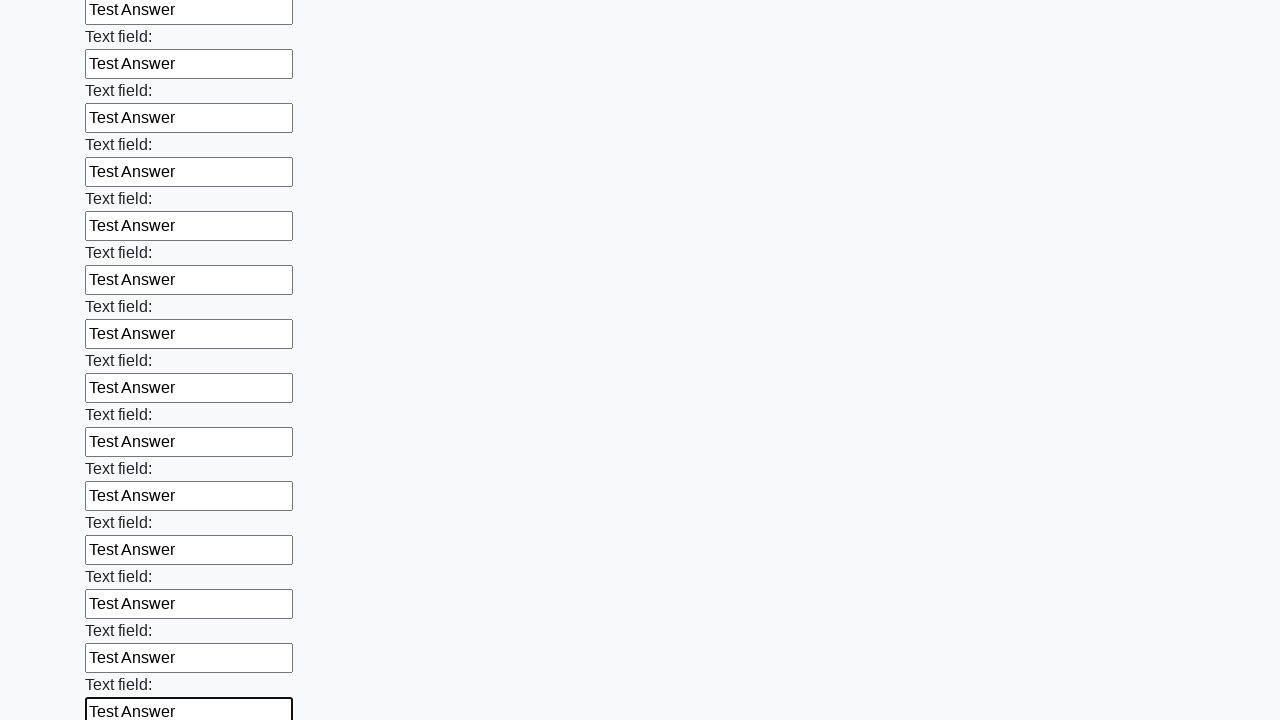

Filled an input field with 'Test Answer' on input >> nth=82
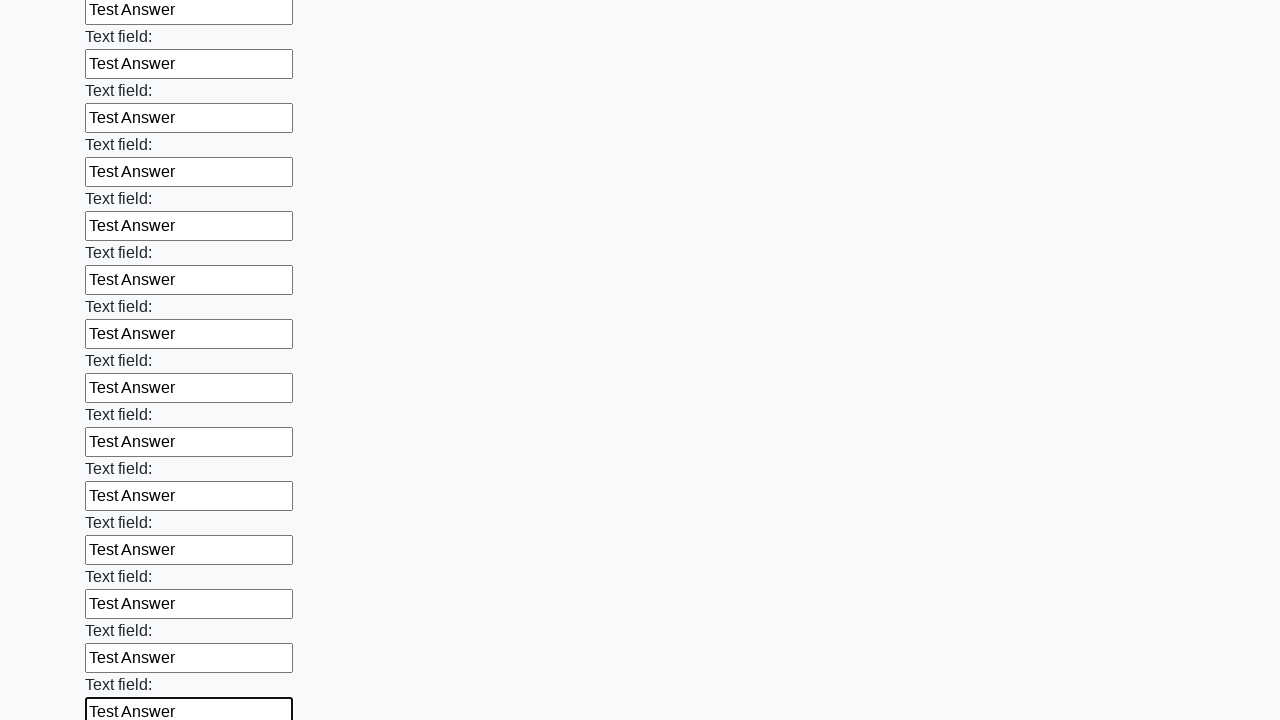

Filled an input field with 'Test Answer' on input >> nth=83
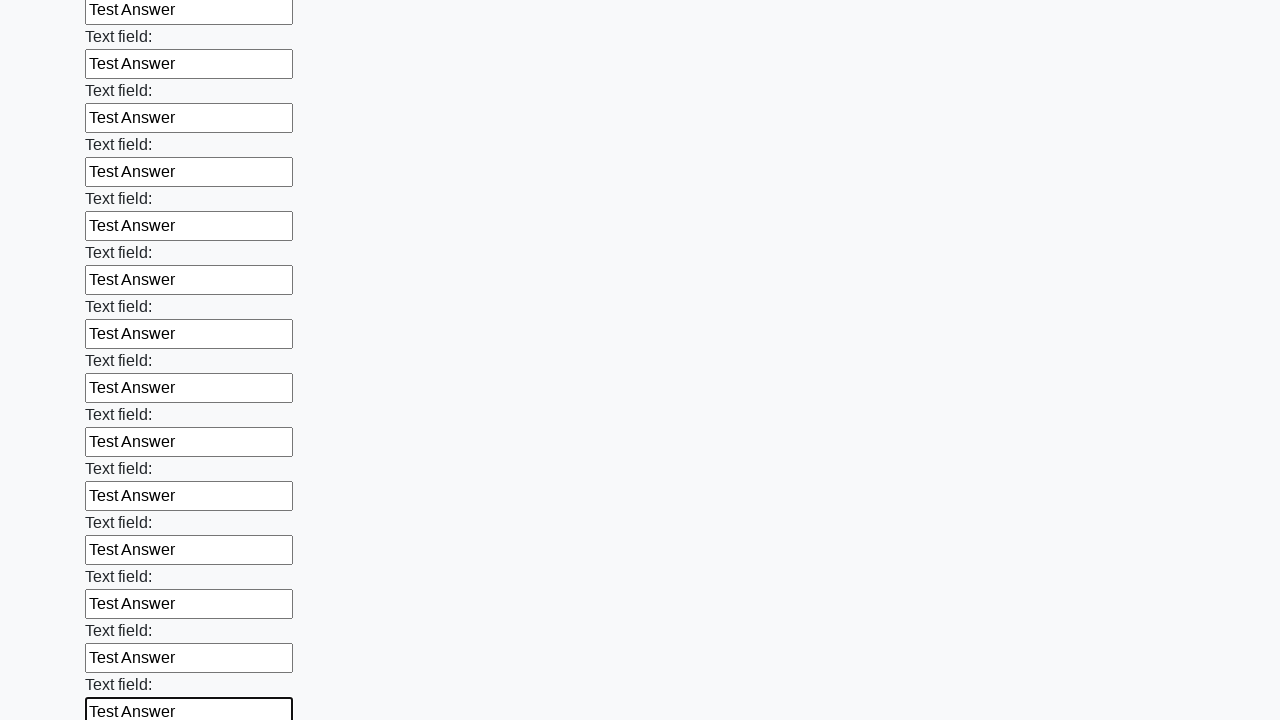

Filled an input field with 'Test Answer' on input >> nth=84
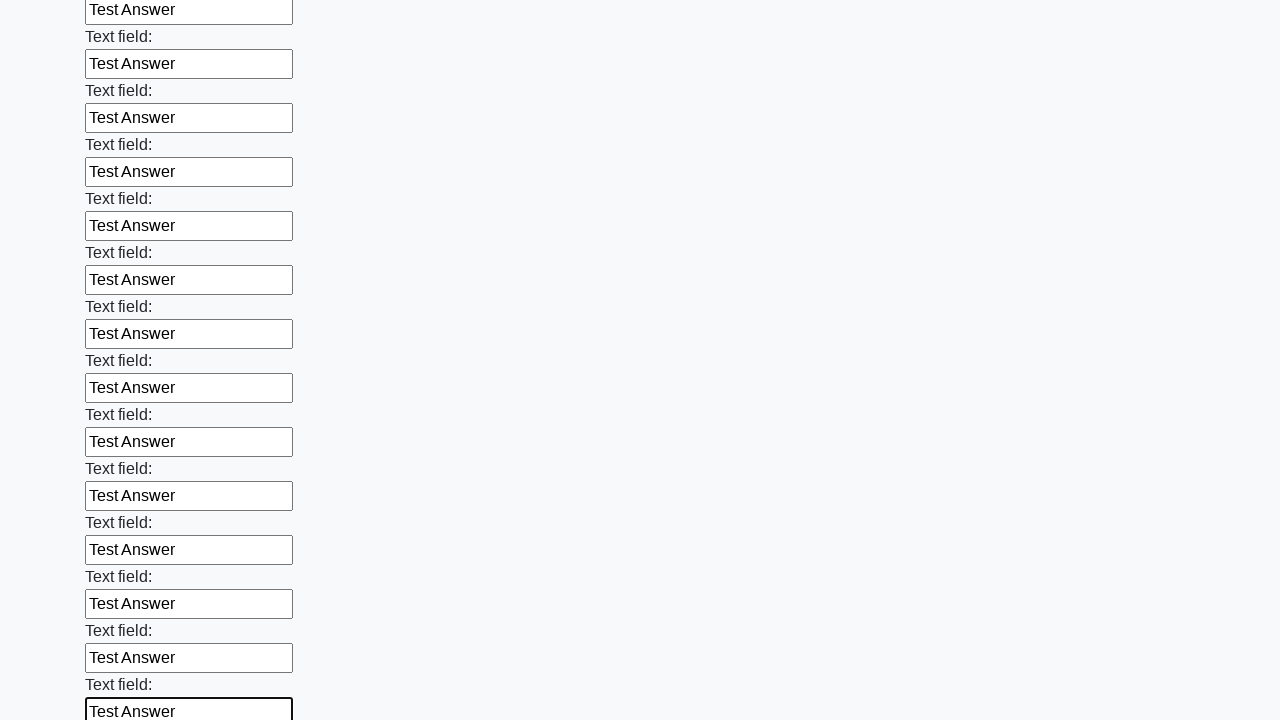

Filled an input field with 'Test Answer' on input >> nth=85
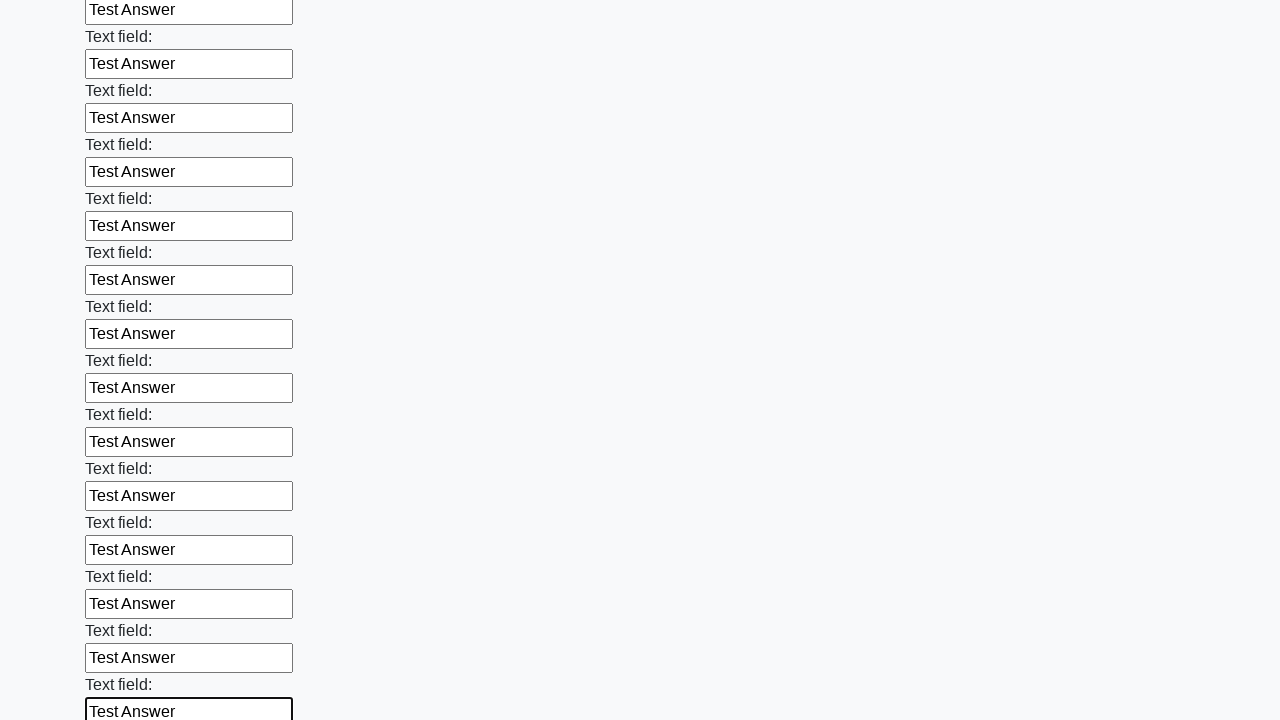

Filled an input field with 'Test Answer' on input >> nth=86
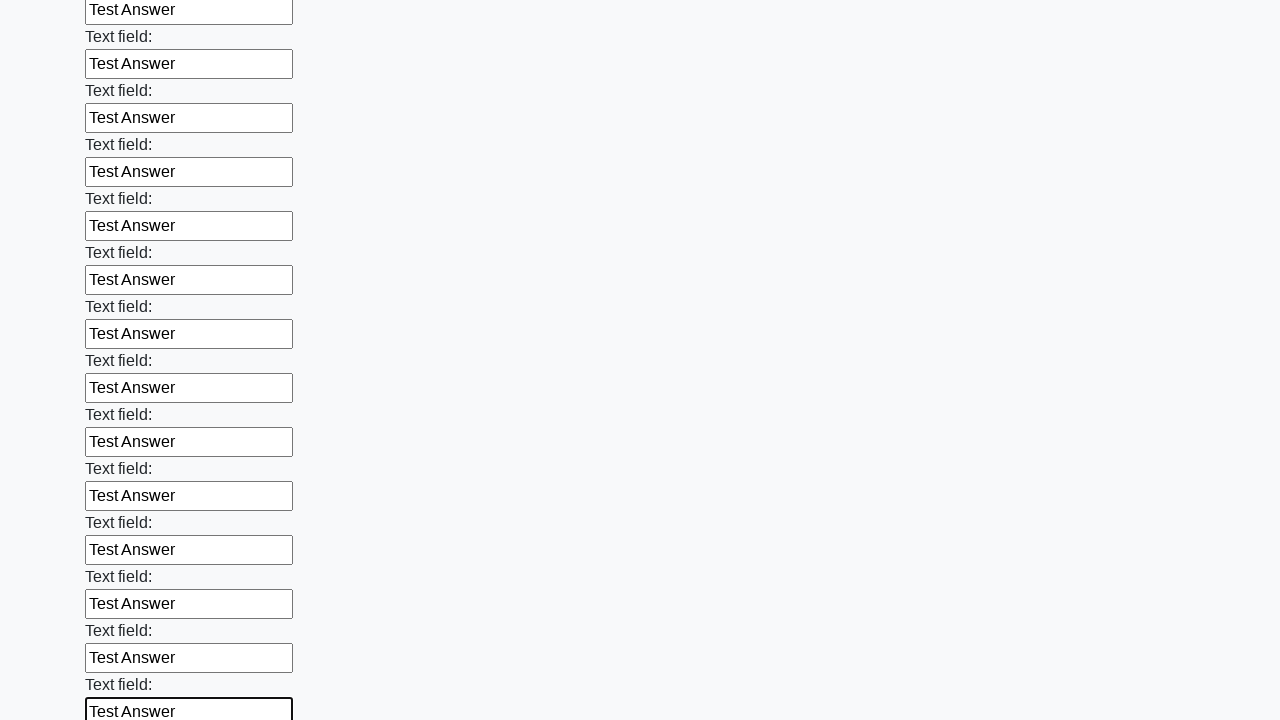

Filled an input field with 'Test Answer' on input >> nth=87
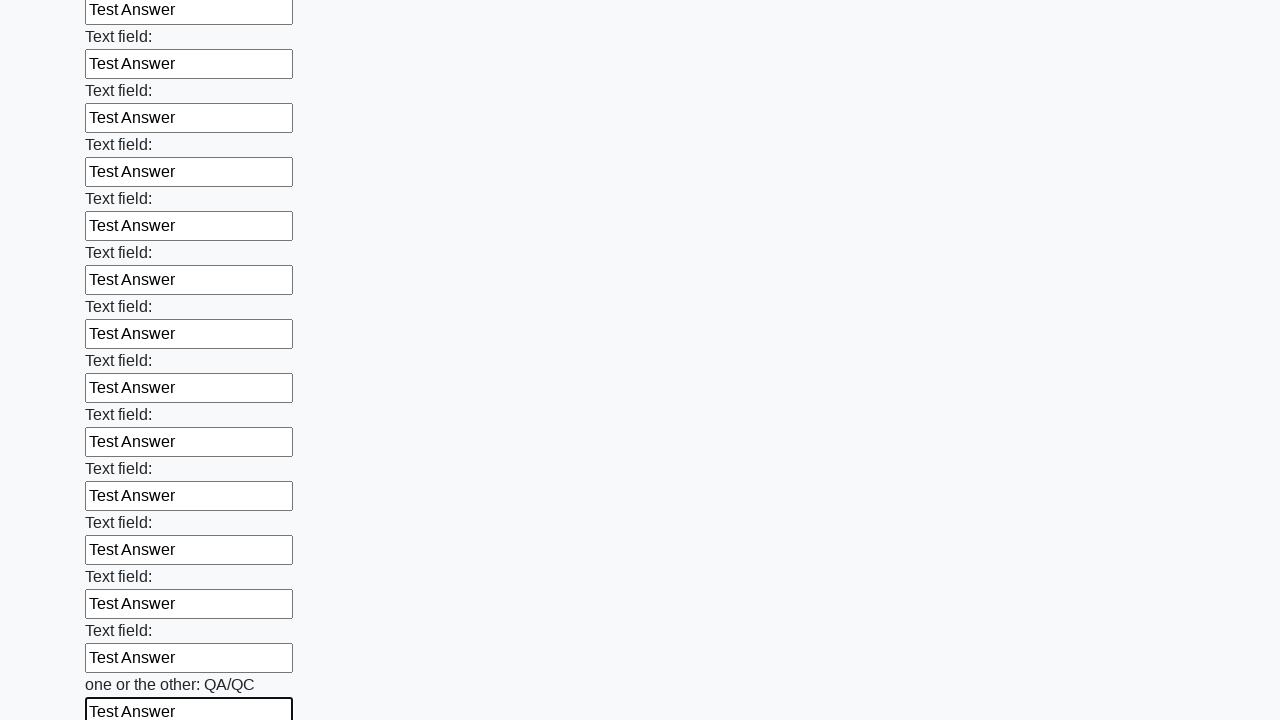

Filled an input field with 'Test Answer' on input >> nth=88
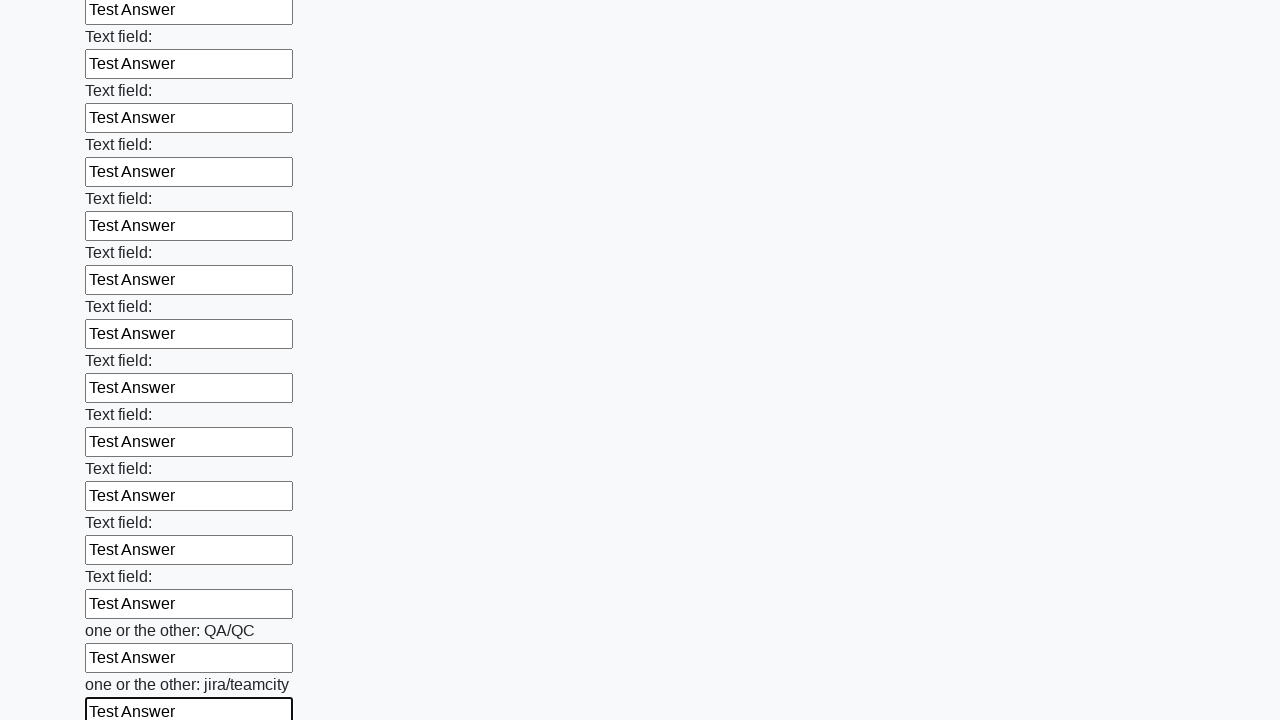

Filled an input field with 'Test Answer' on input >> nth=89
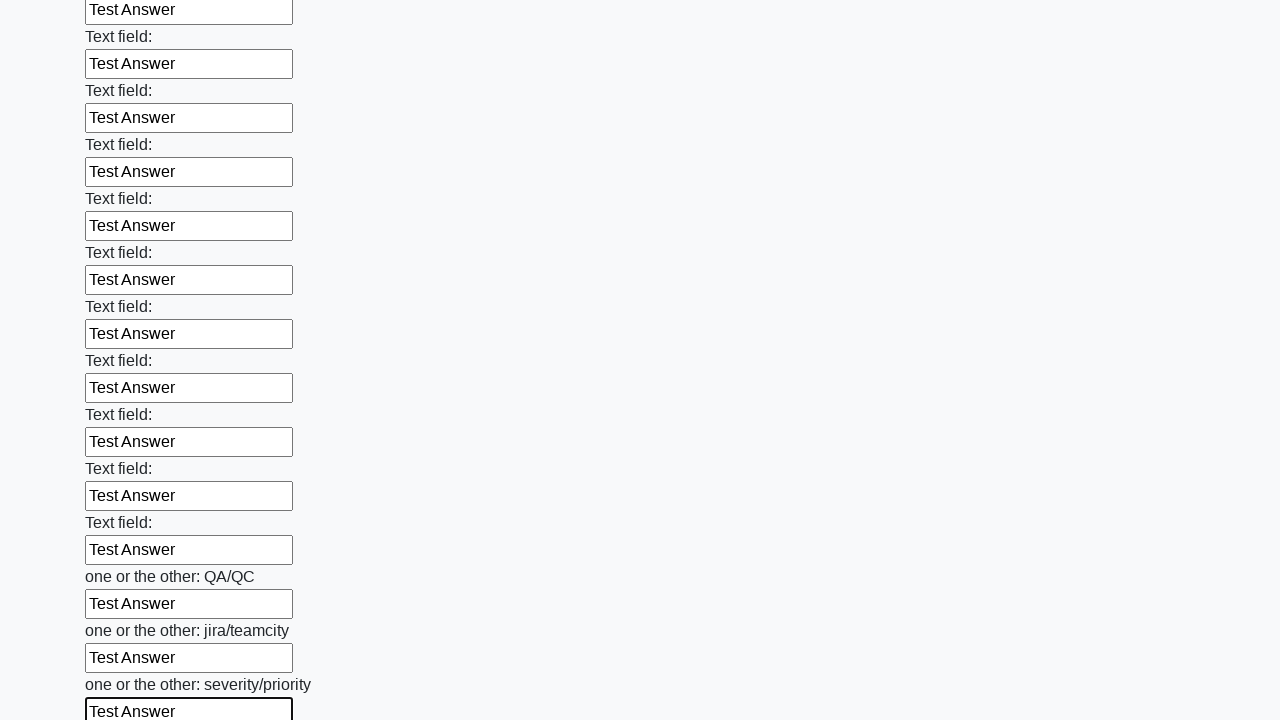

Filled an input field with 'Test Answer' on input >> nth=90
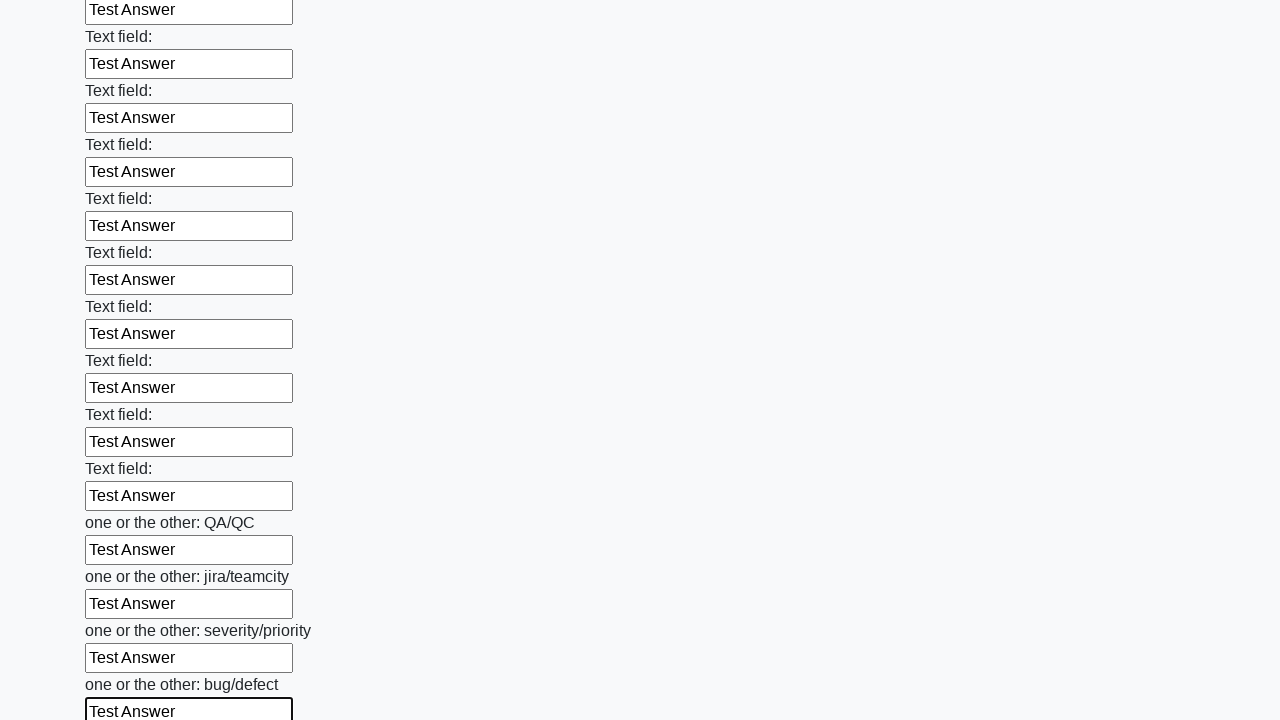

Filled an input field with 'Test Answer' on input >> nth=91
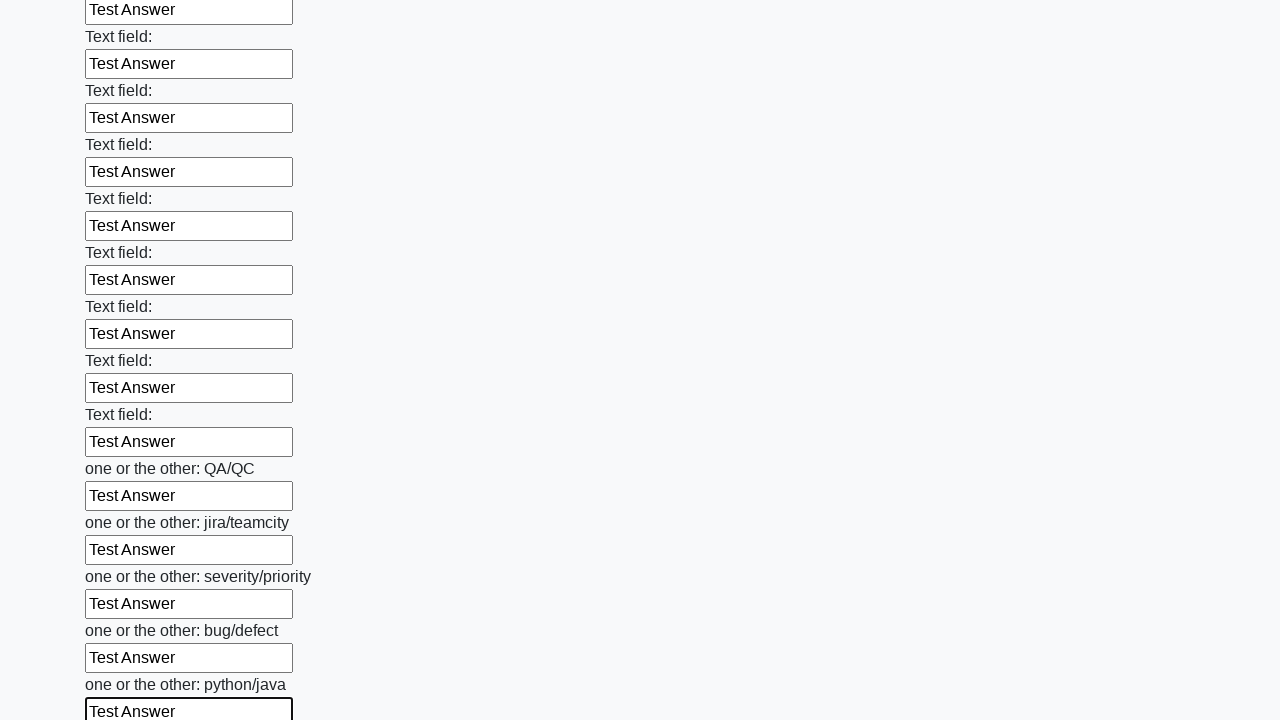

Filled an input field with 'Test Answer' on input >> nth=92
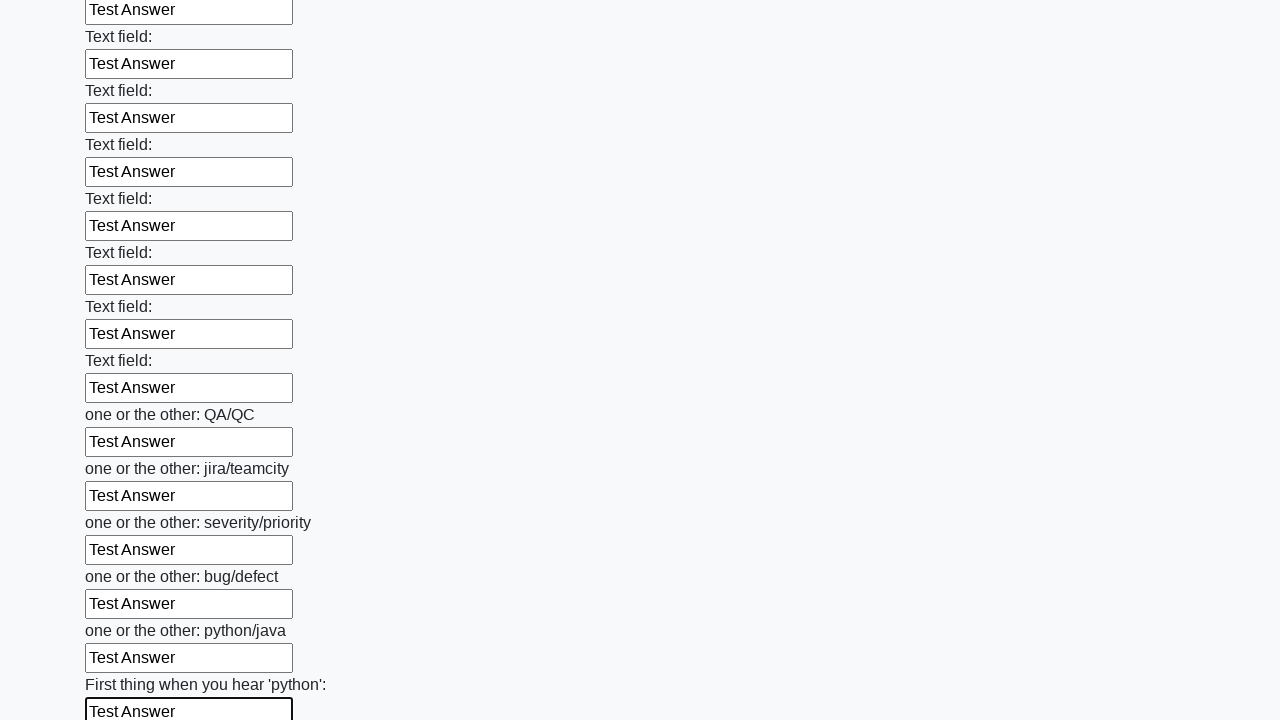

Filled an input field with 'Test Answer' on input >> nth=93
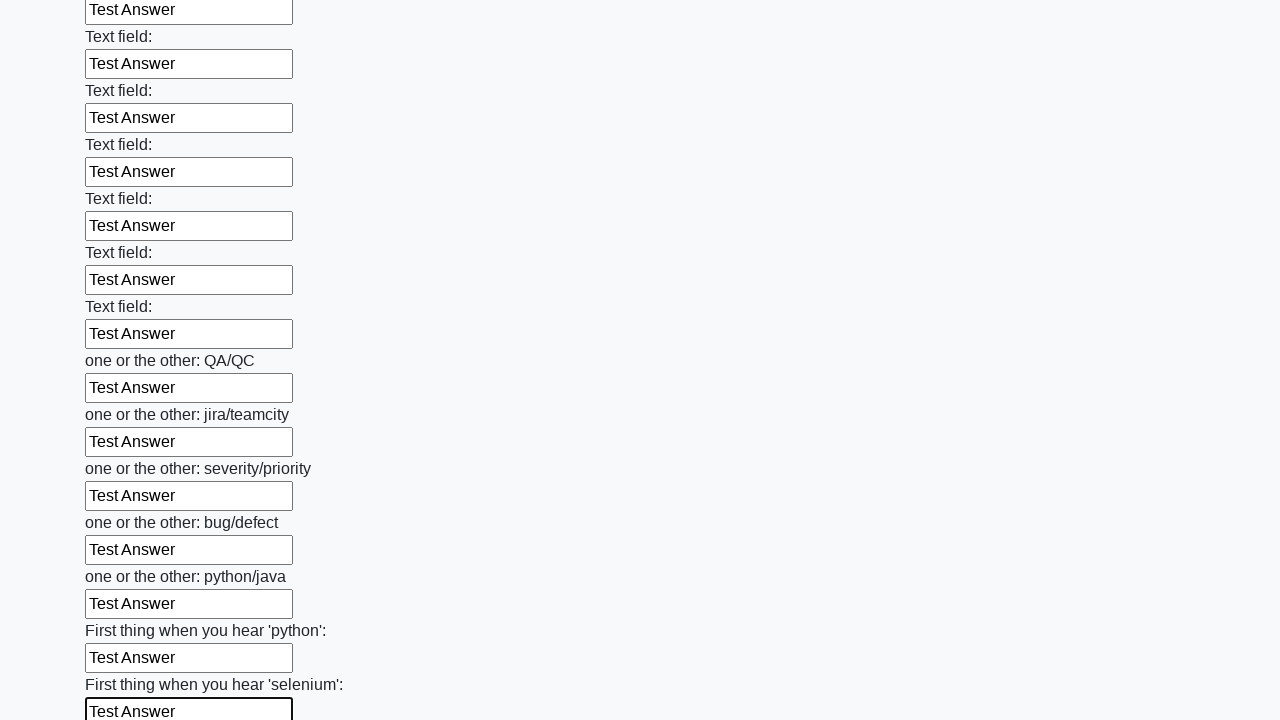

Filled an input field with 'Test Answer' on input >> nth=94
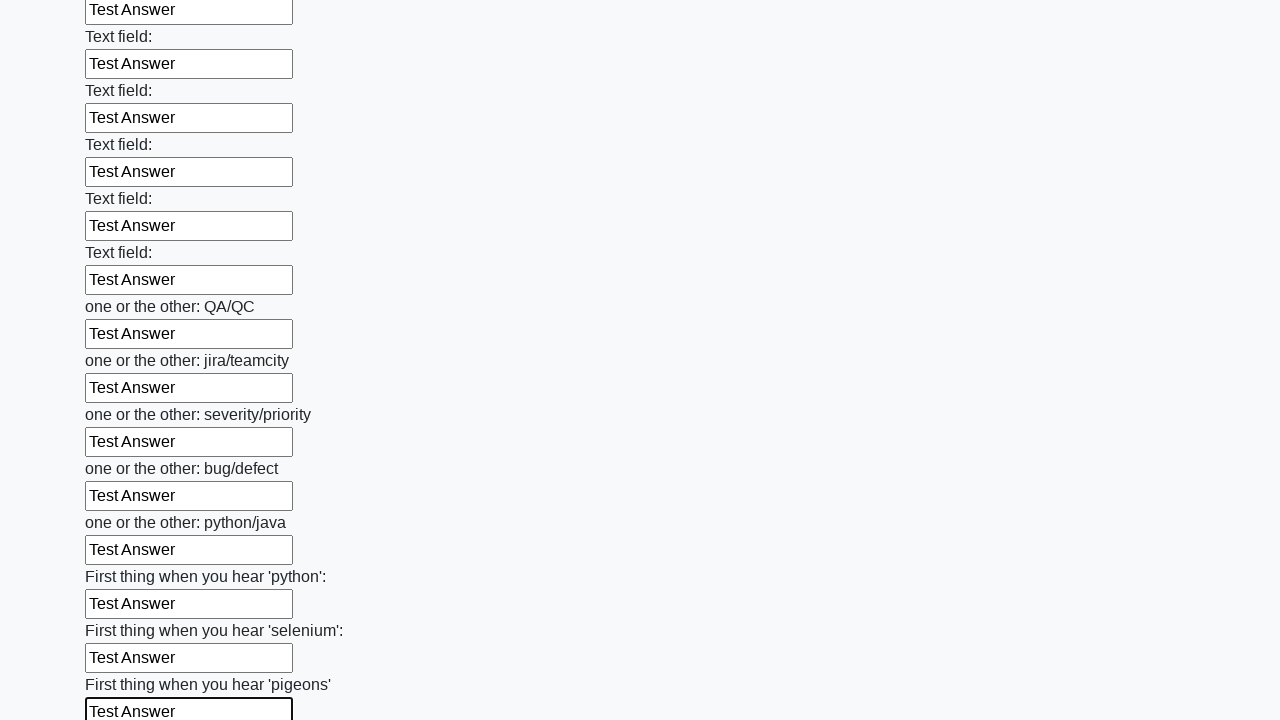

Filled an input field with 'Test Answer' on input >> nth=95
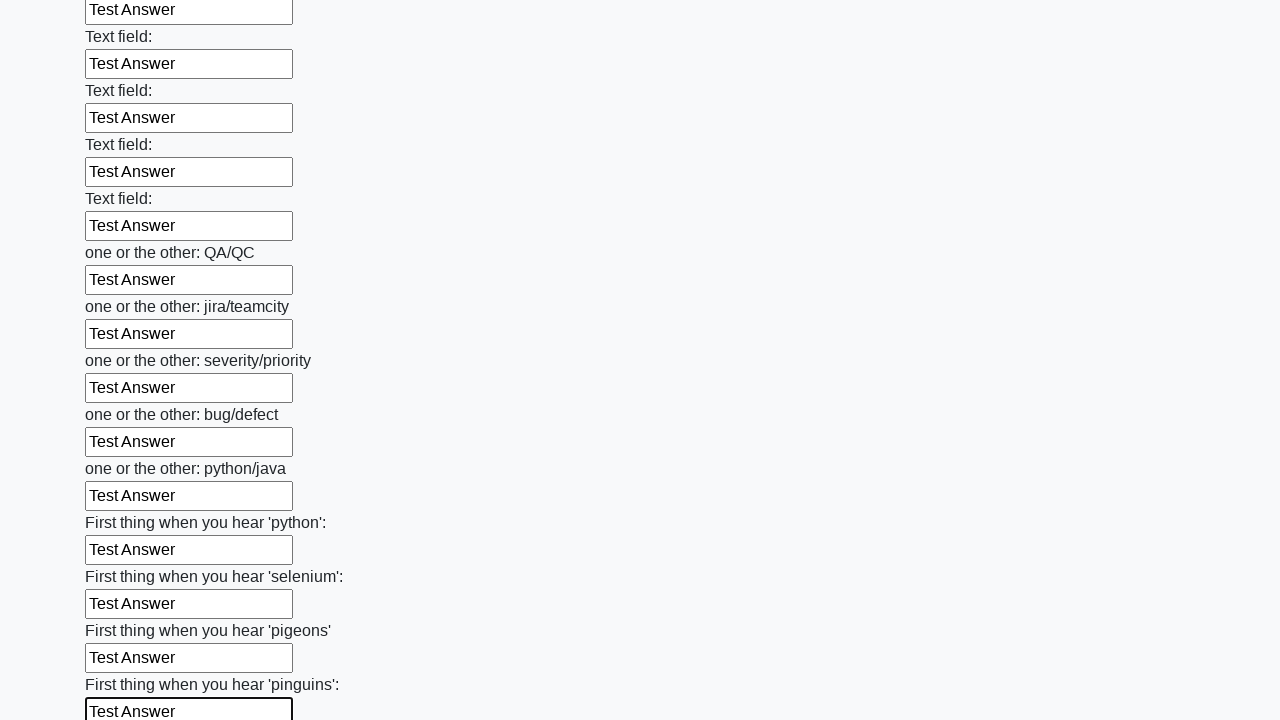

Filled an input field with 'Test Answer' on input >> nth=96
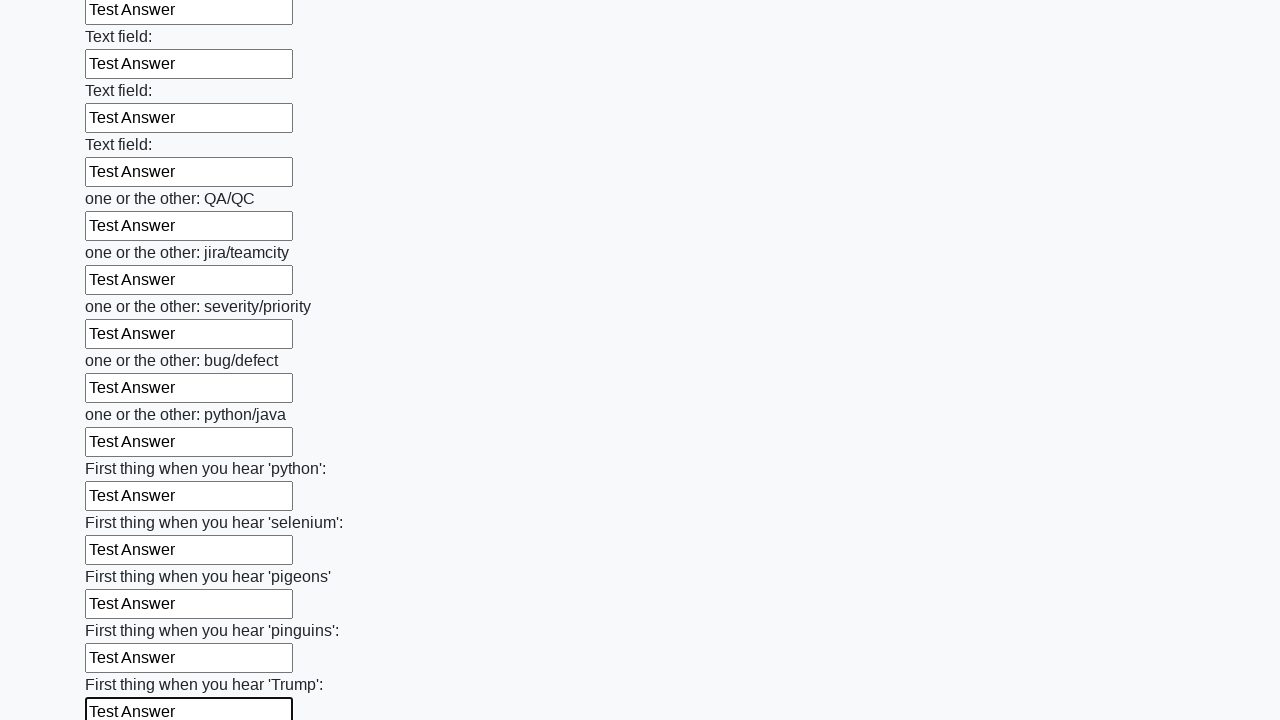

Filled an input field with 'Test Answer' on input >> nth=97
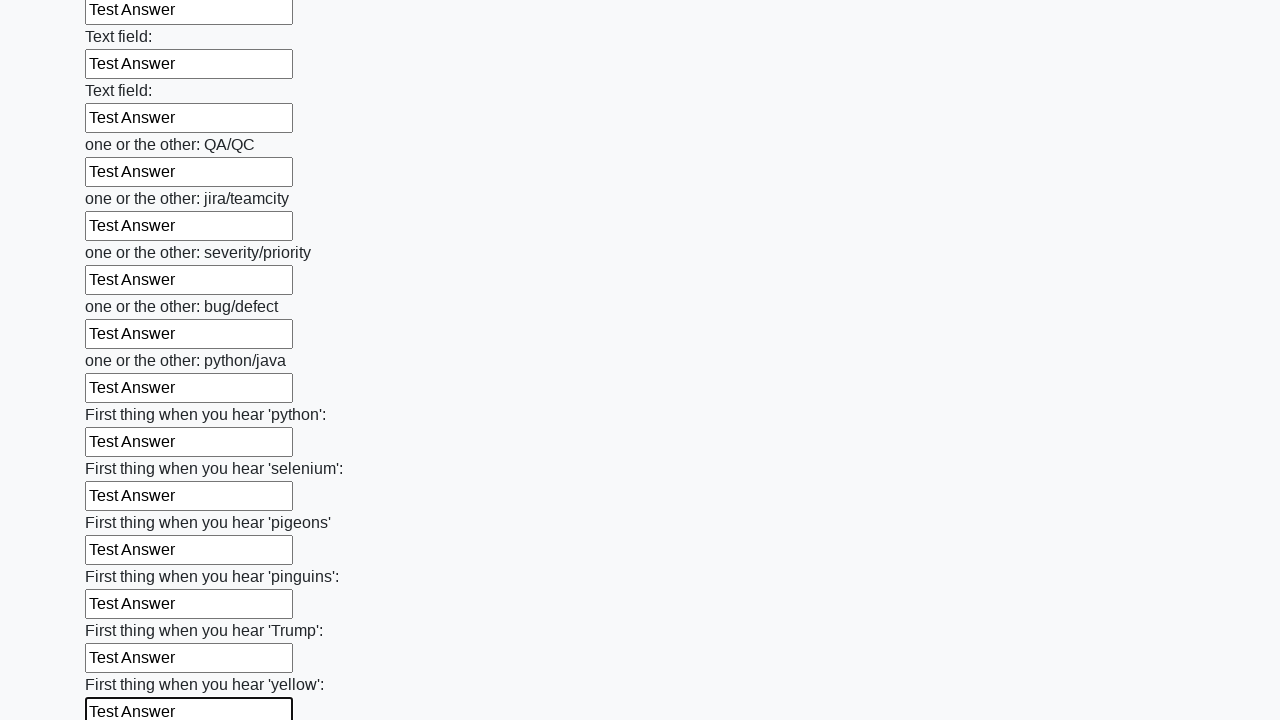

Filled an input field with 'Test Answer' on input >> nth=98
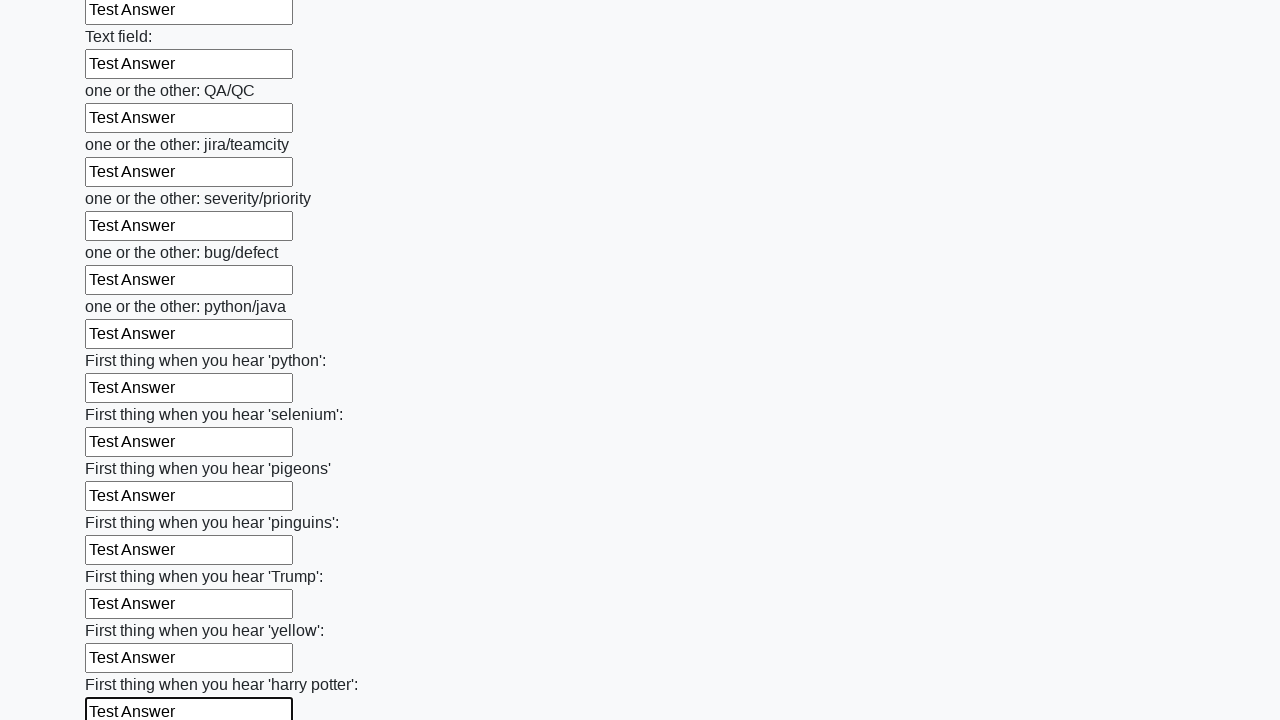

Filled an input field with 'Test Answer' on input >> nth=99
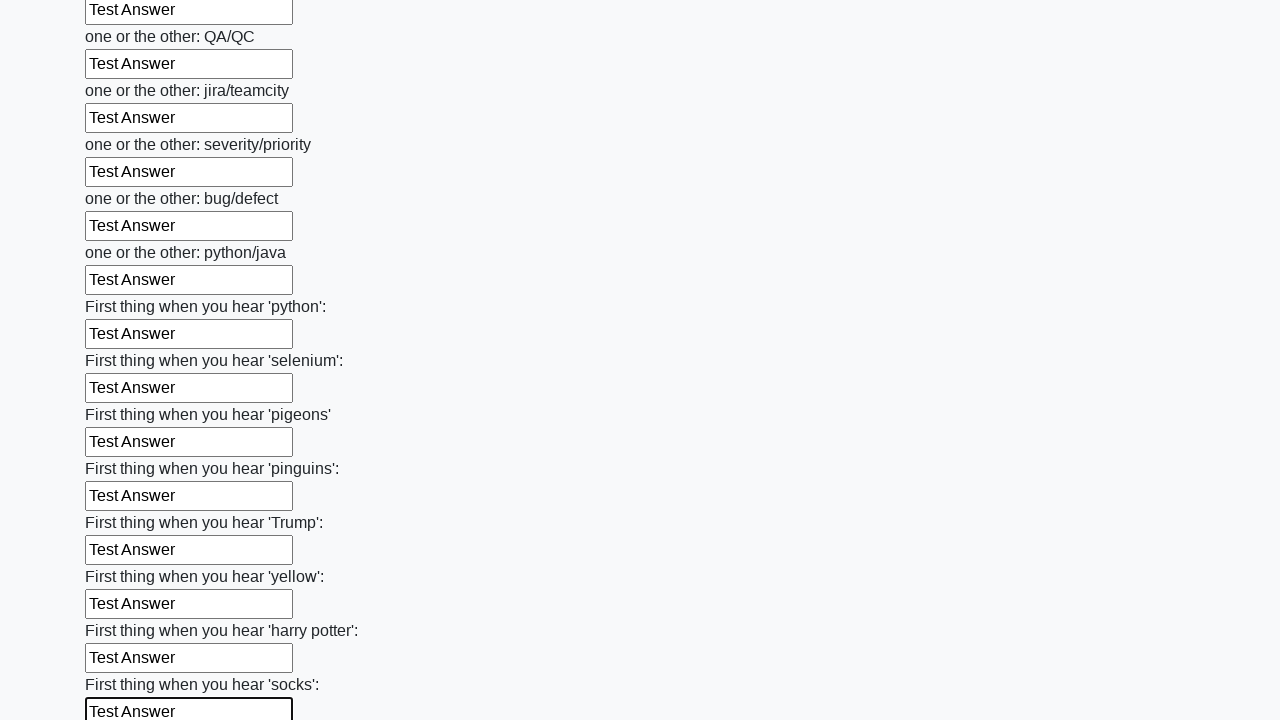

Clicked the submit button at (123, 611) on button.btn
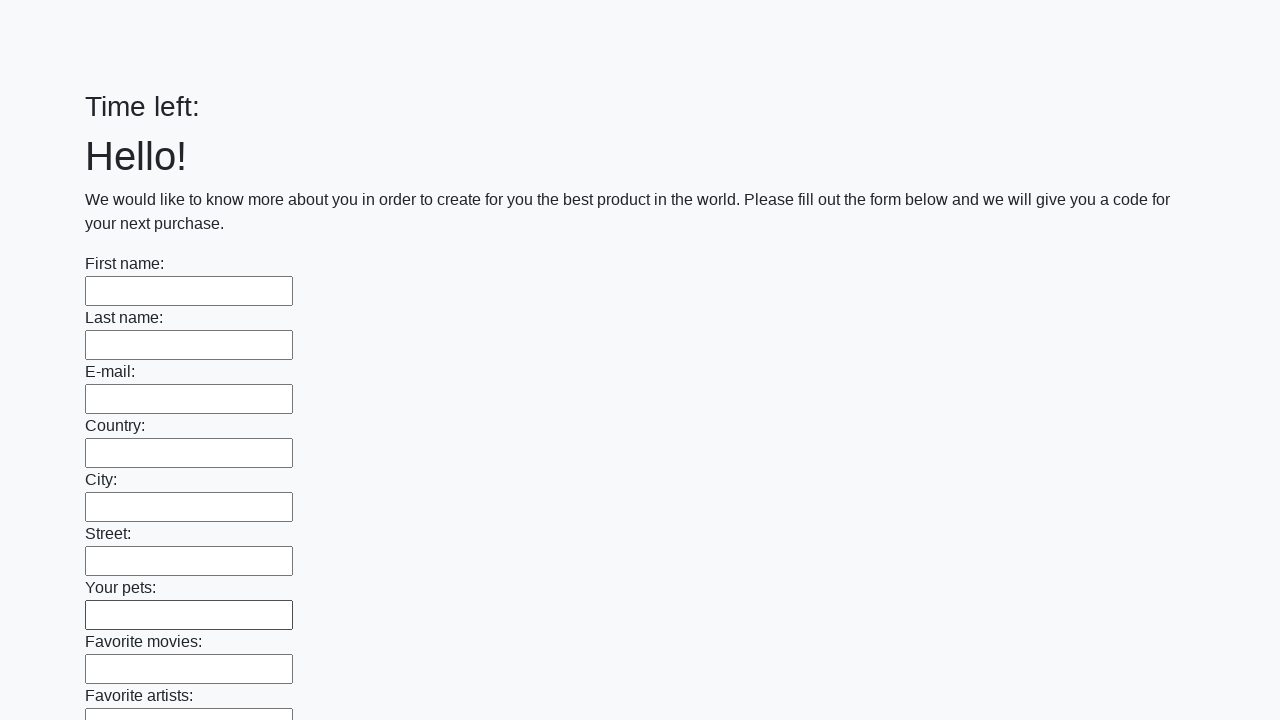

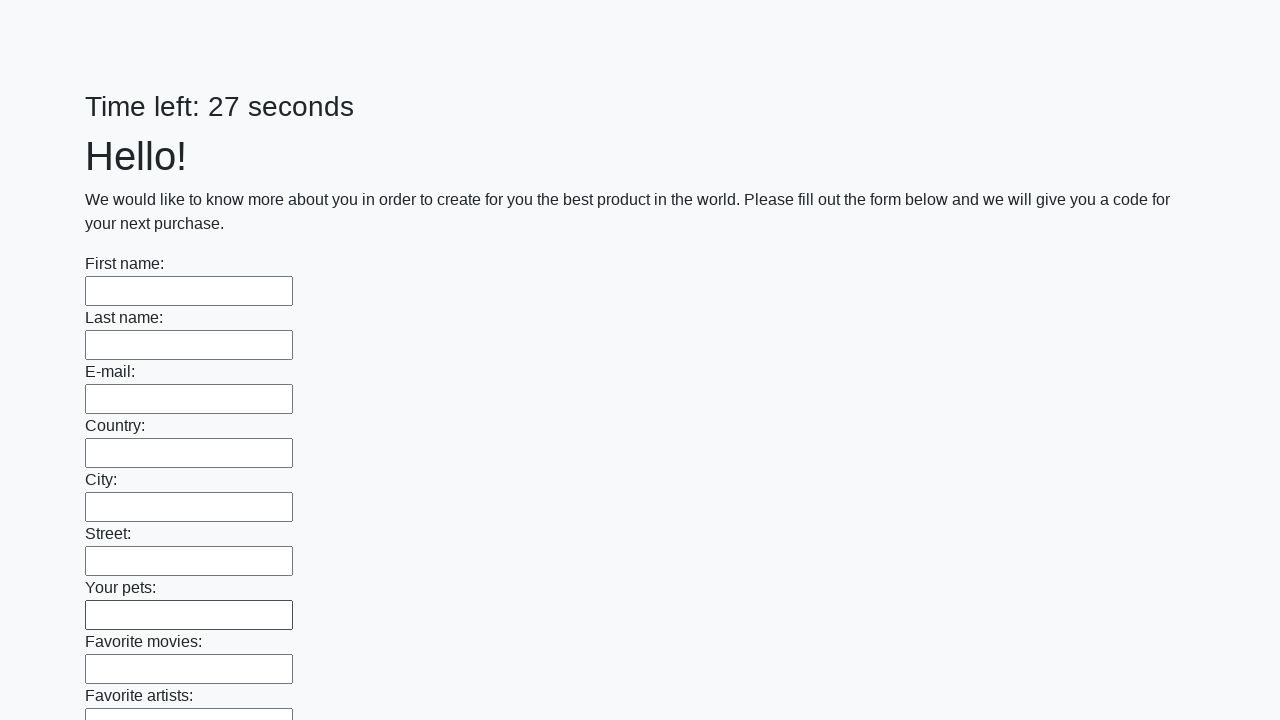